Tests date picker functionality by navigating backward to select a past date (May 7, 2023) using the previous button to cycle through months until reaching the target month/year.

Starting URL: https://testautomationpractice.blogspot.com/

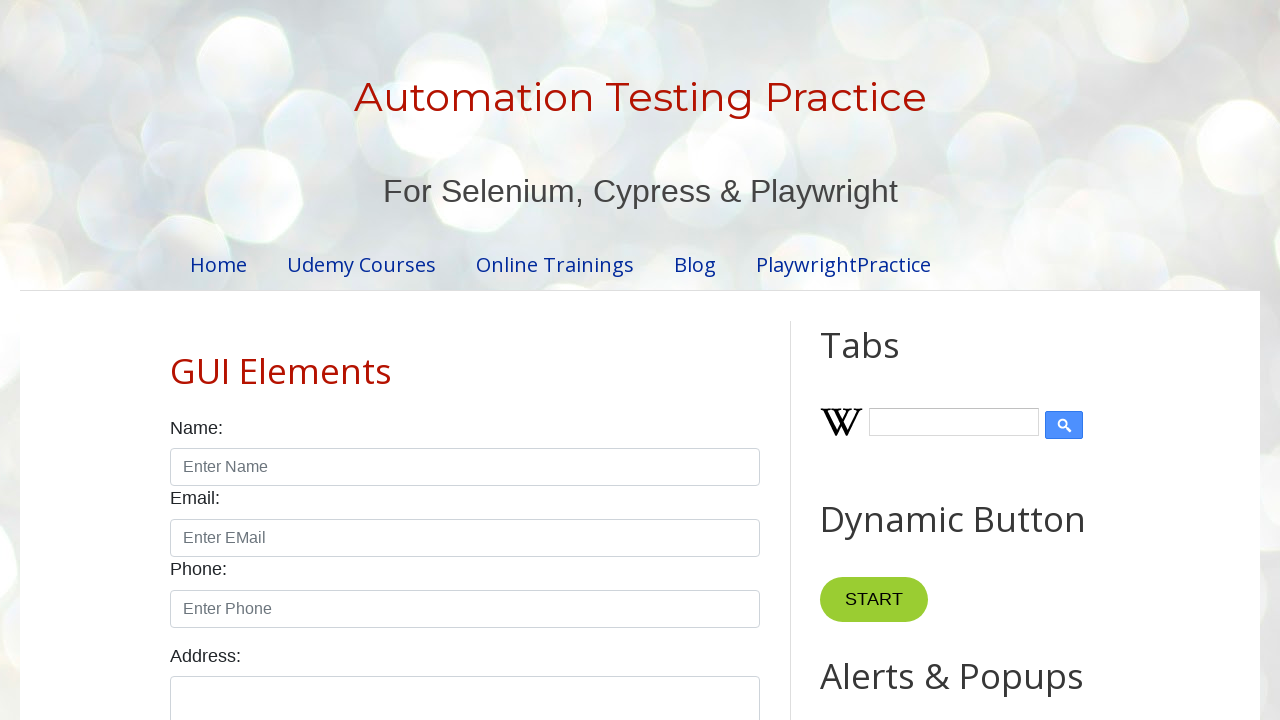

Clicked on date picker input to open calendar at (515, 360) on input#datepicker
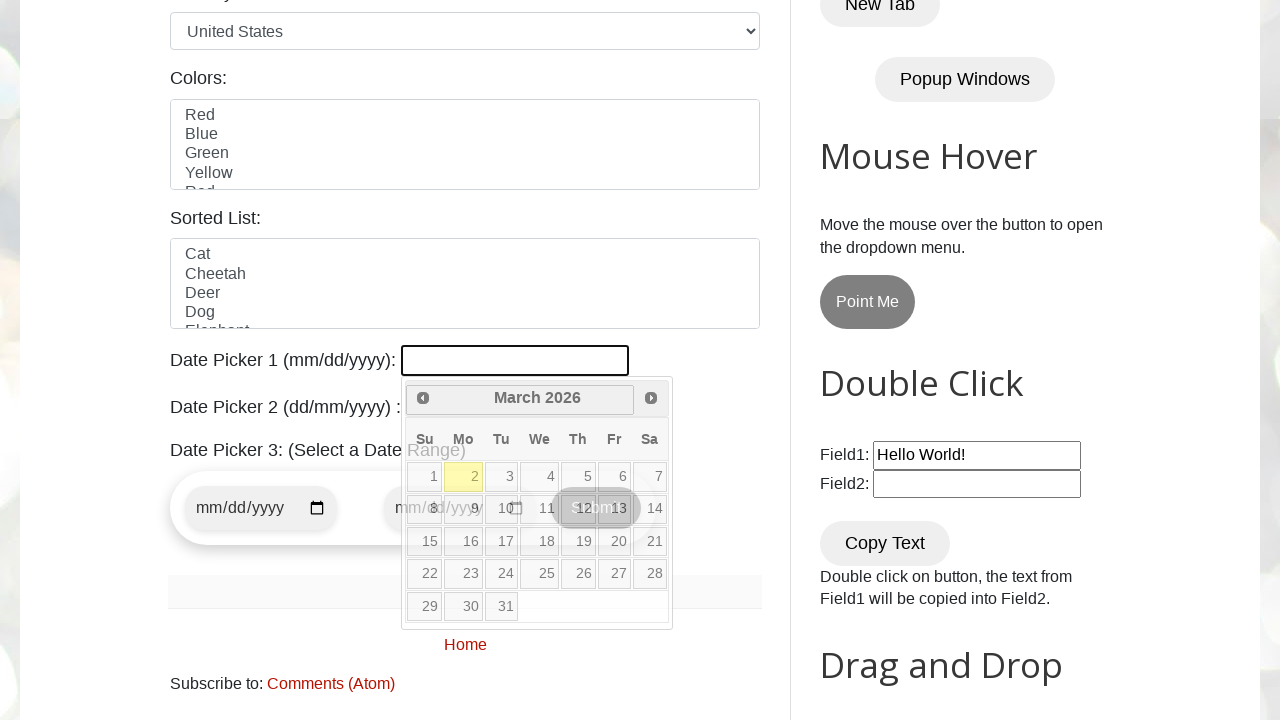

Date picker calendar loaded and visible
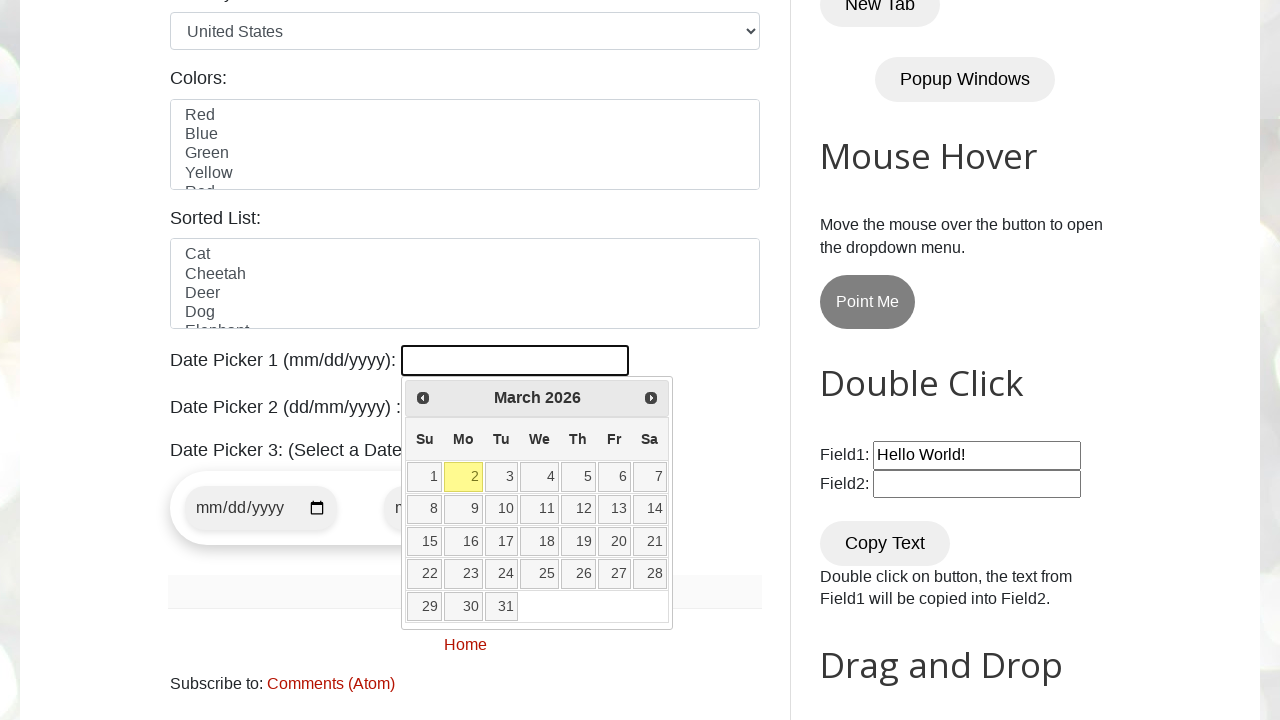

Checked current calendar date: March 2026
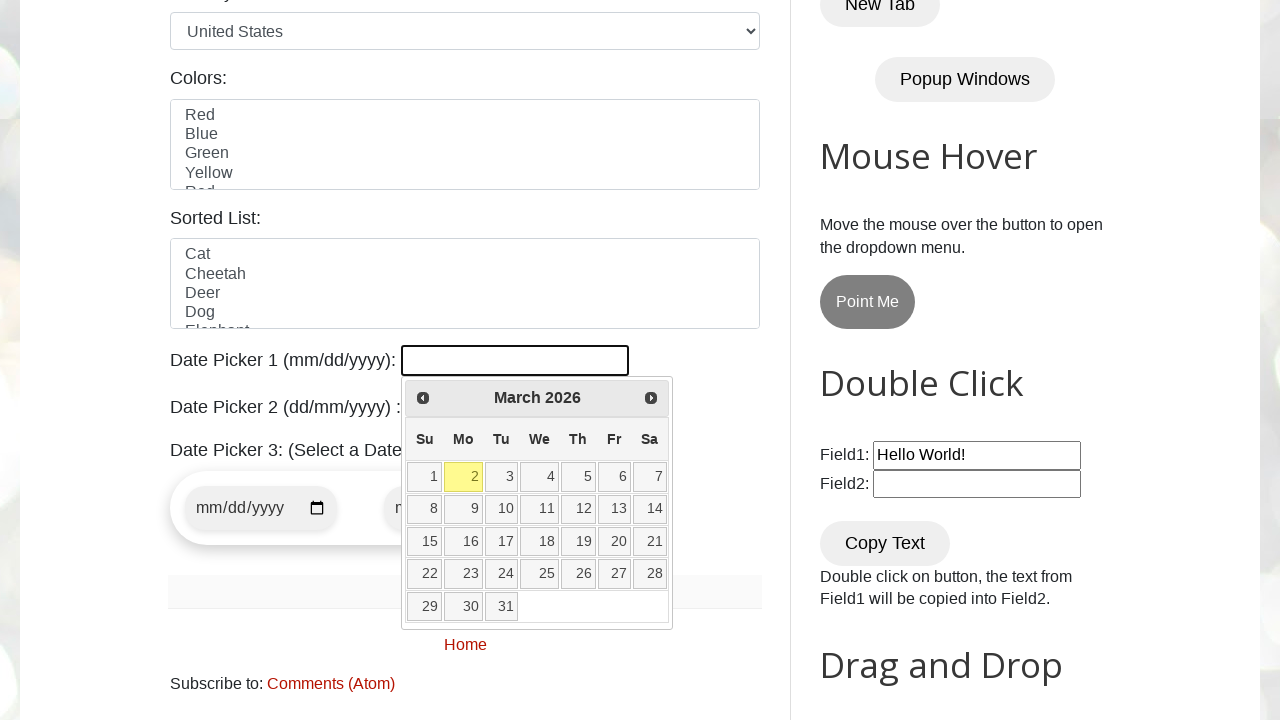

Clicked previous button to navigate to earlier month at (423, 398) on a[data-handler='prev']
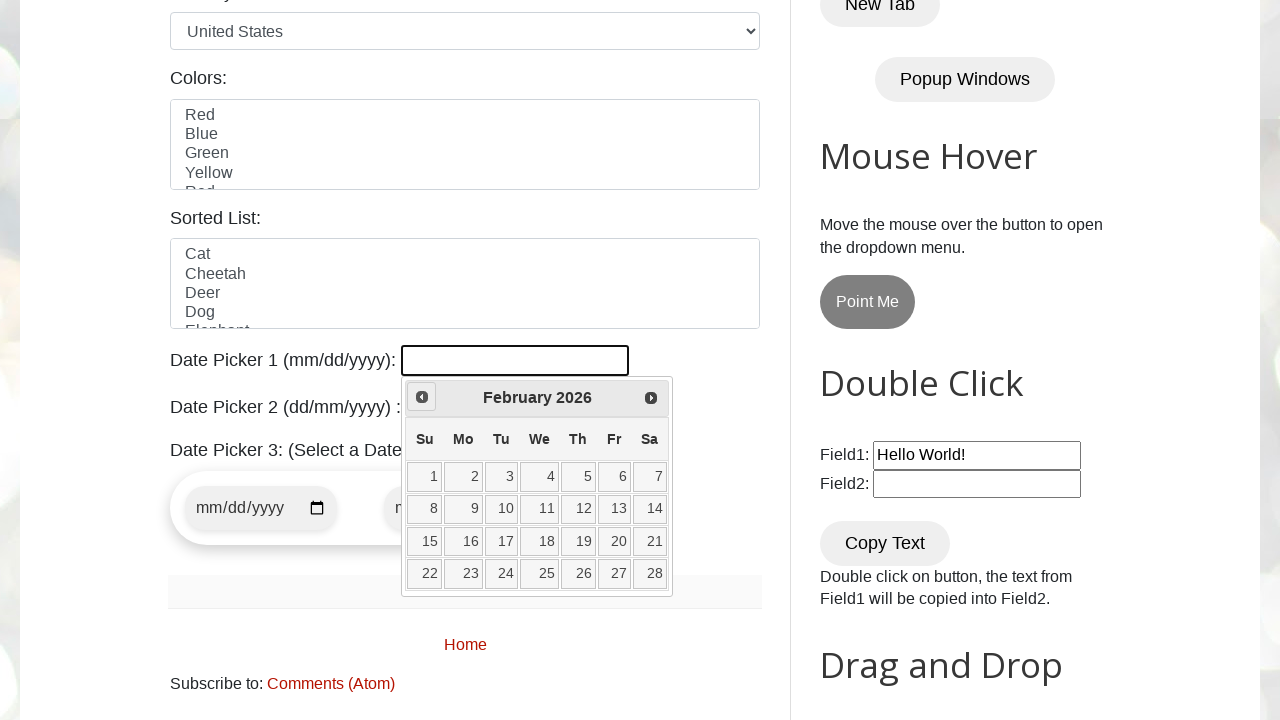

Waited for calendar to update after previous button click
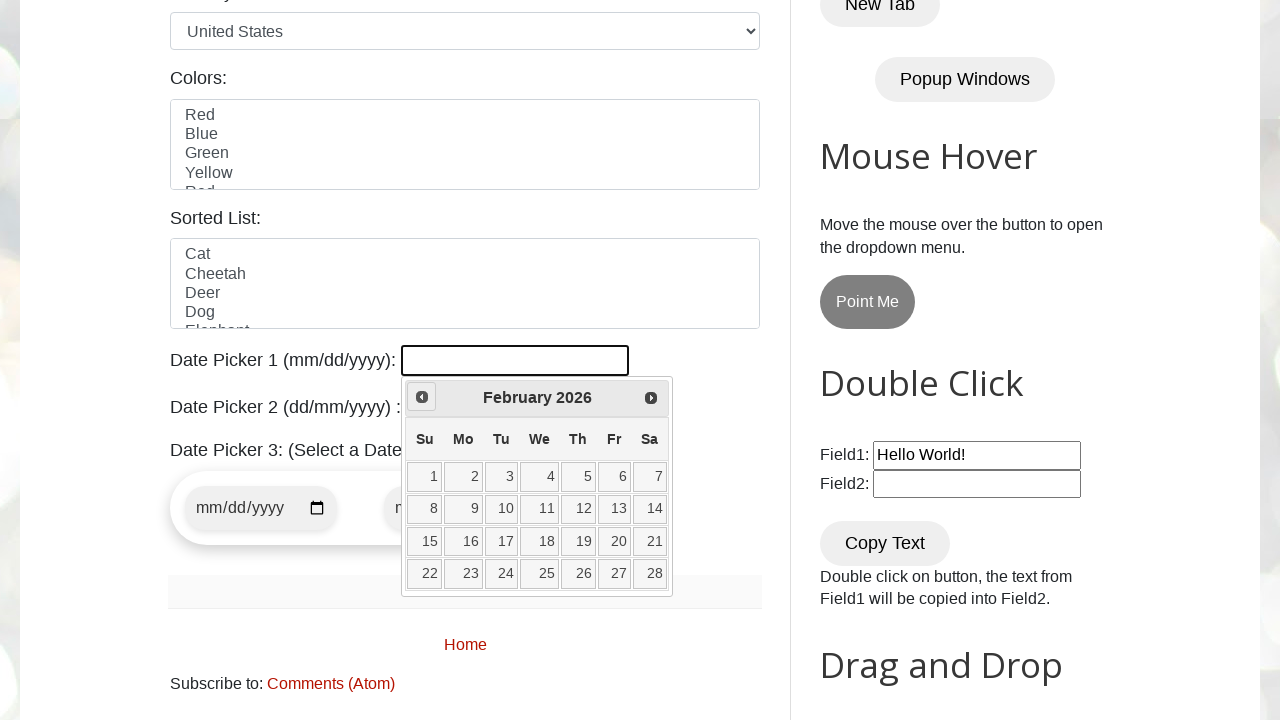

Checked current calendar date: February 2026
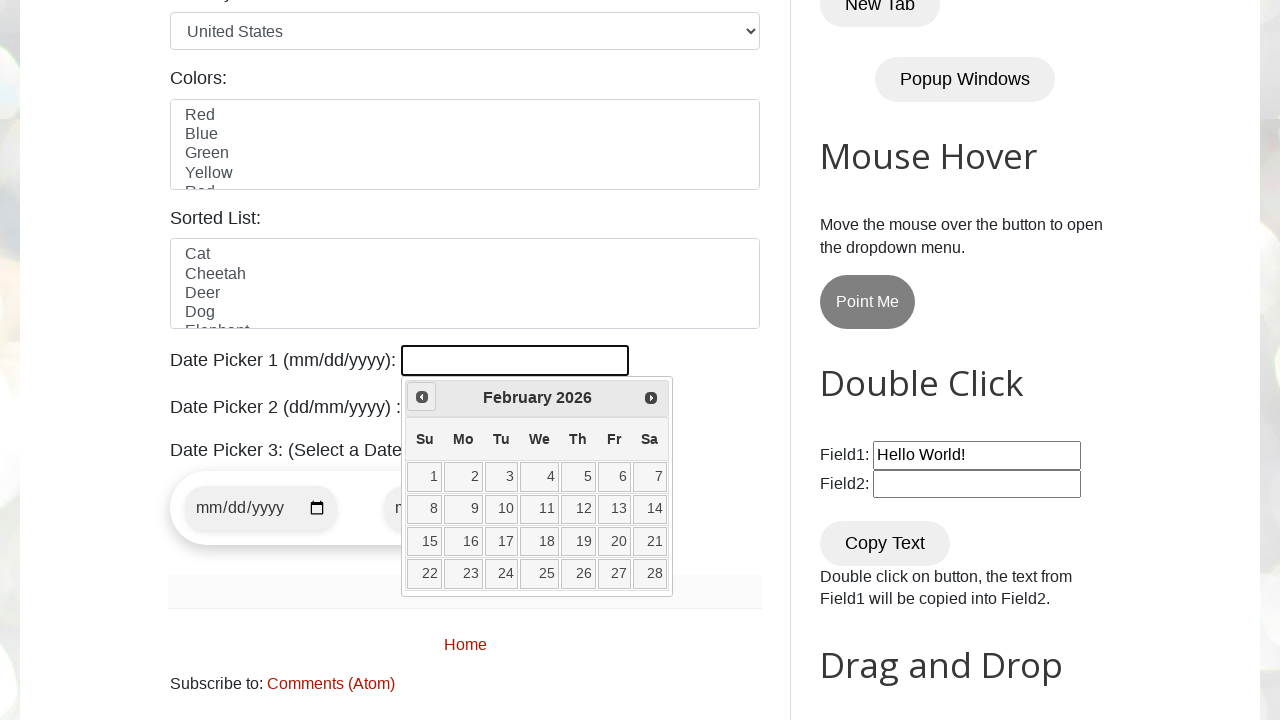

Clicked previous button to navigate to earlier month at (422, 397) on a[data-handler='prev']
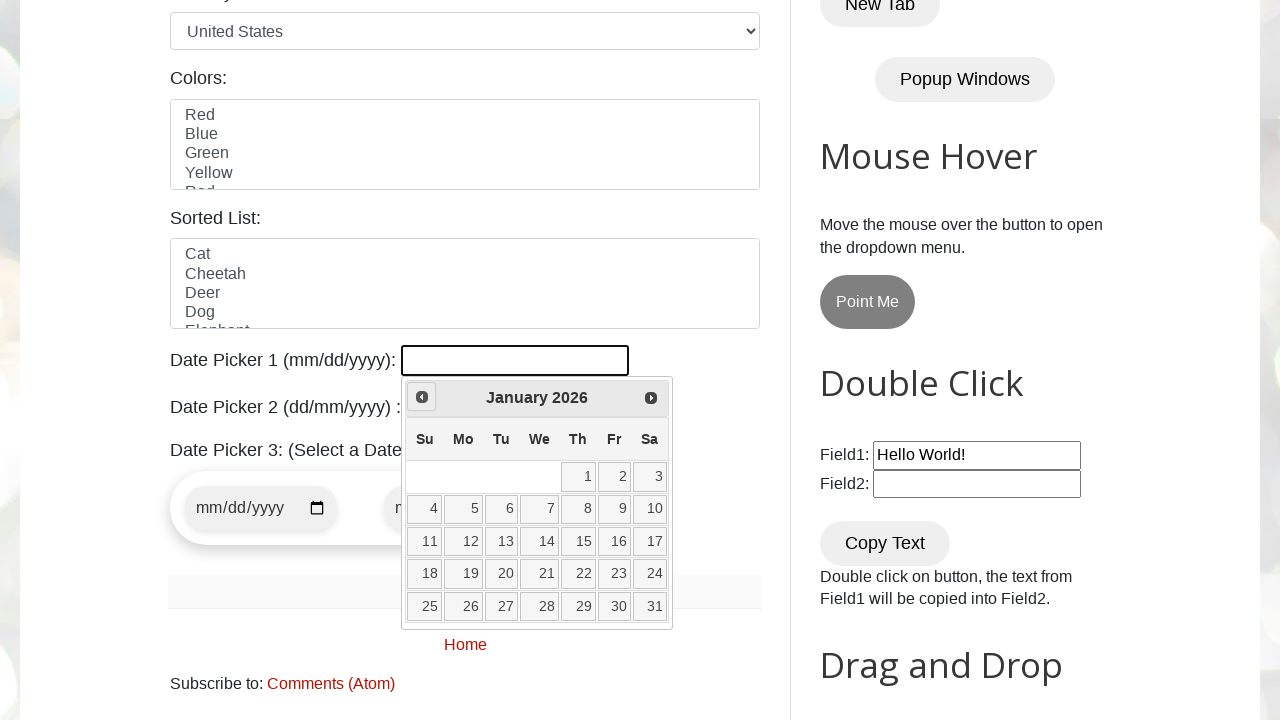

Waited for calendar to update after previous button click
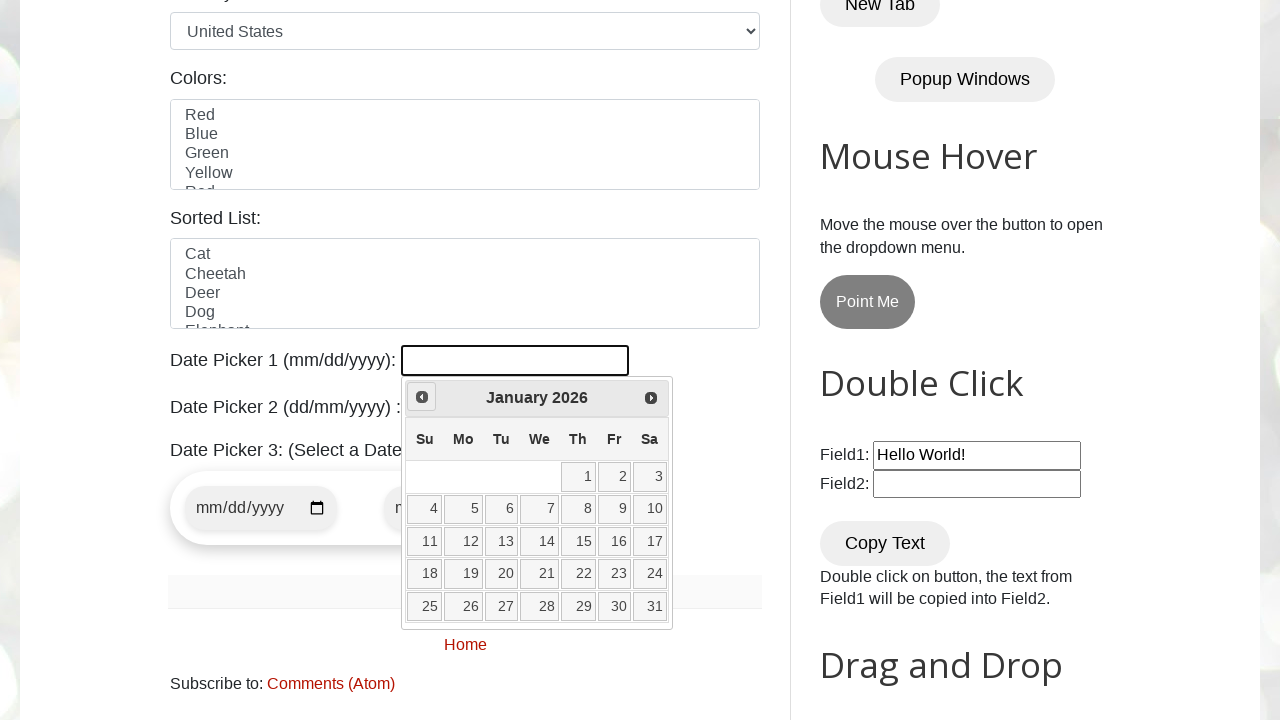

Checked current calendar date: January 2026
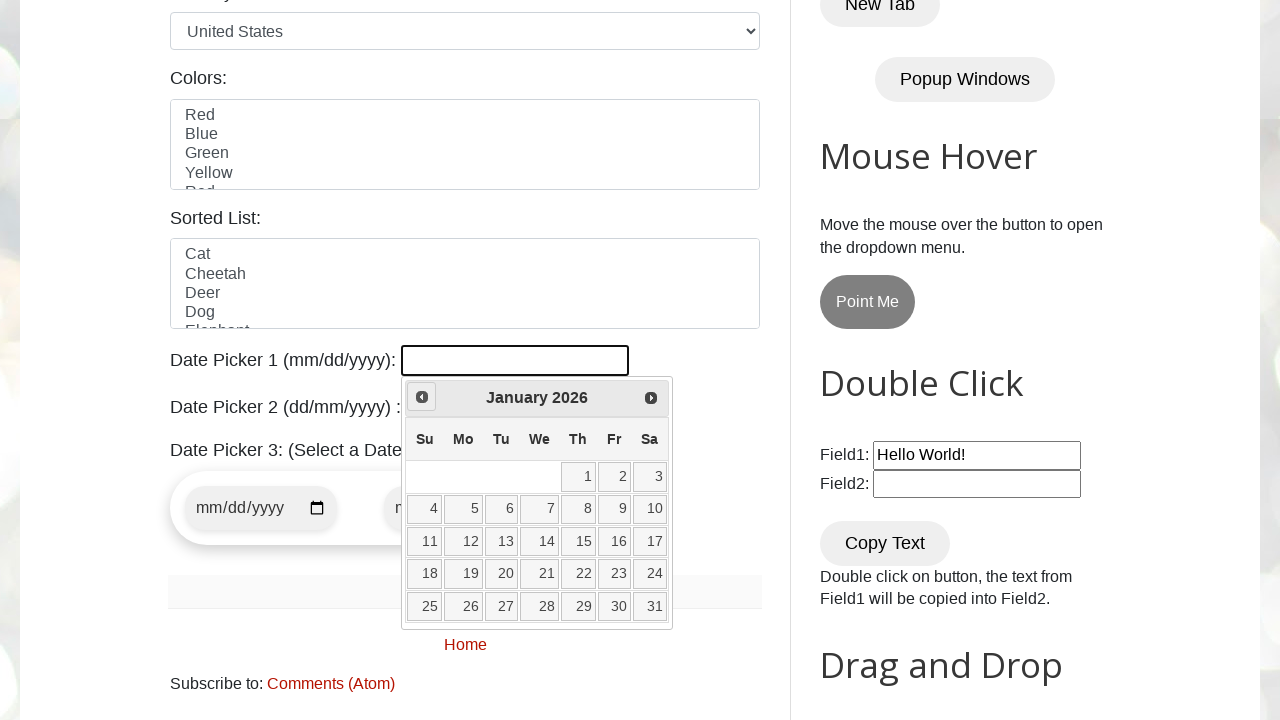

Clicked previous button to navigate to earlier month at (422, 397) on a[data-handler='prev']
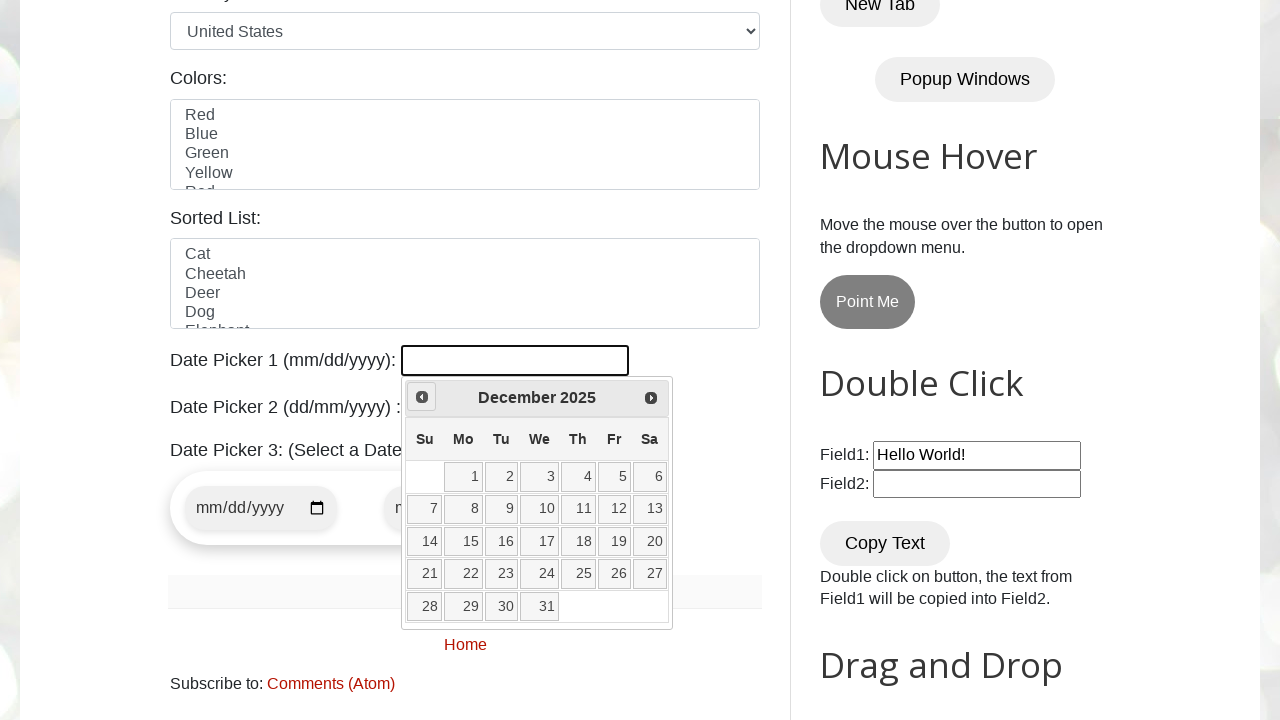

Waited for calendar to update after previous button click
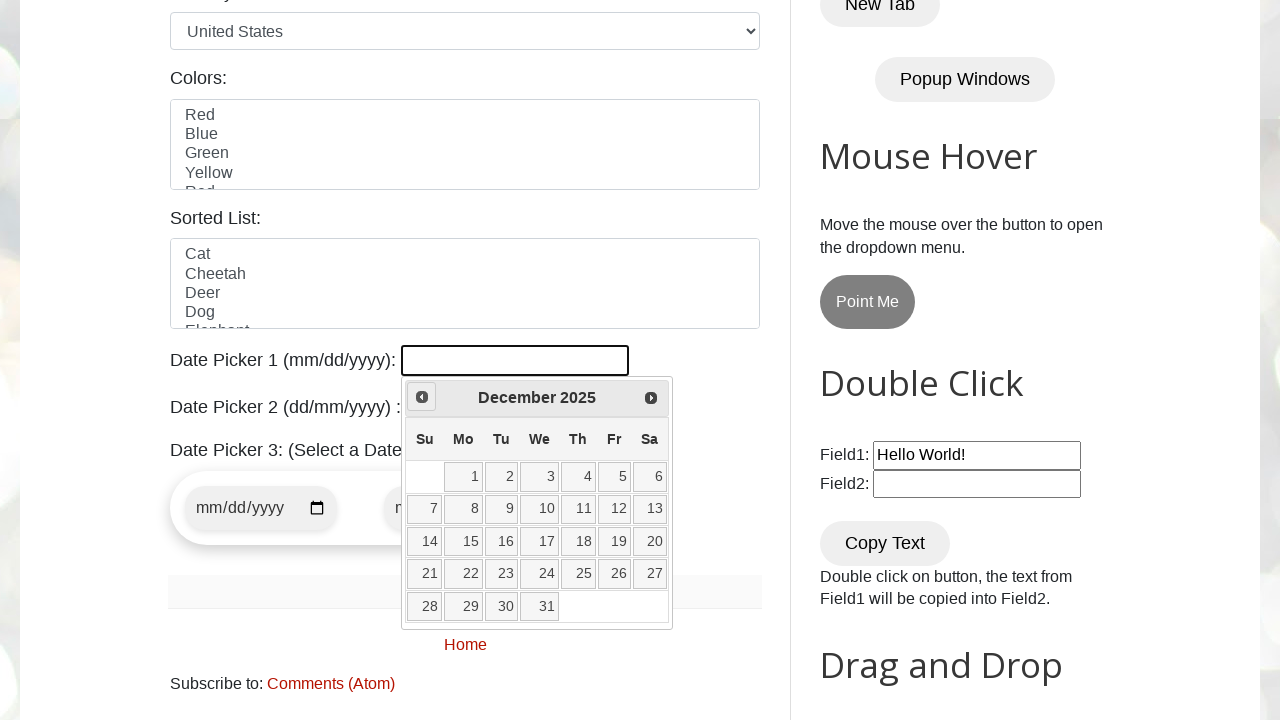

Checked current calendar date: December 2025
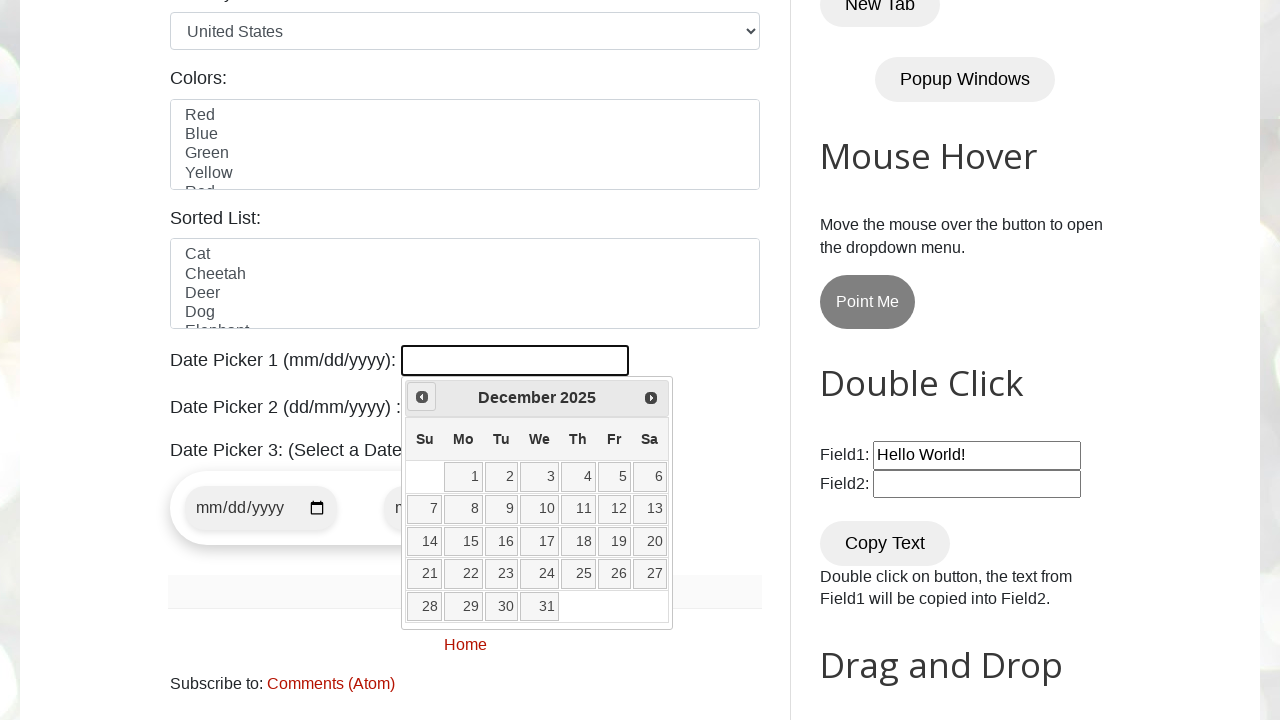

Clicked previous button to navigate to earlier month at (422, 397) on a[data-handler='prev']
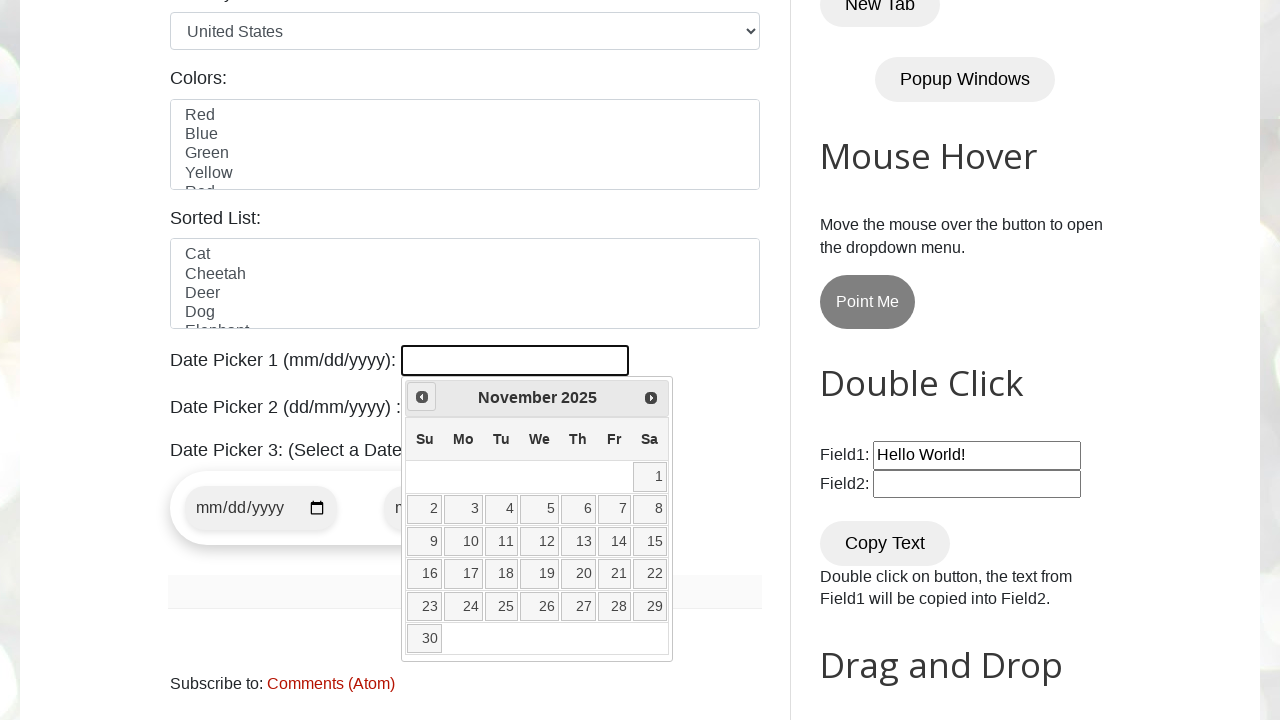

Waited for calendar to update after previous button click
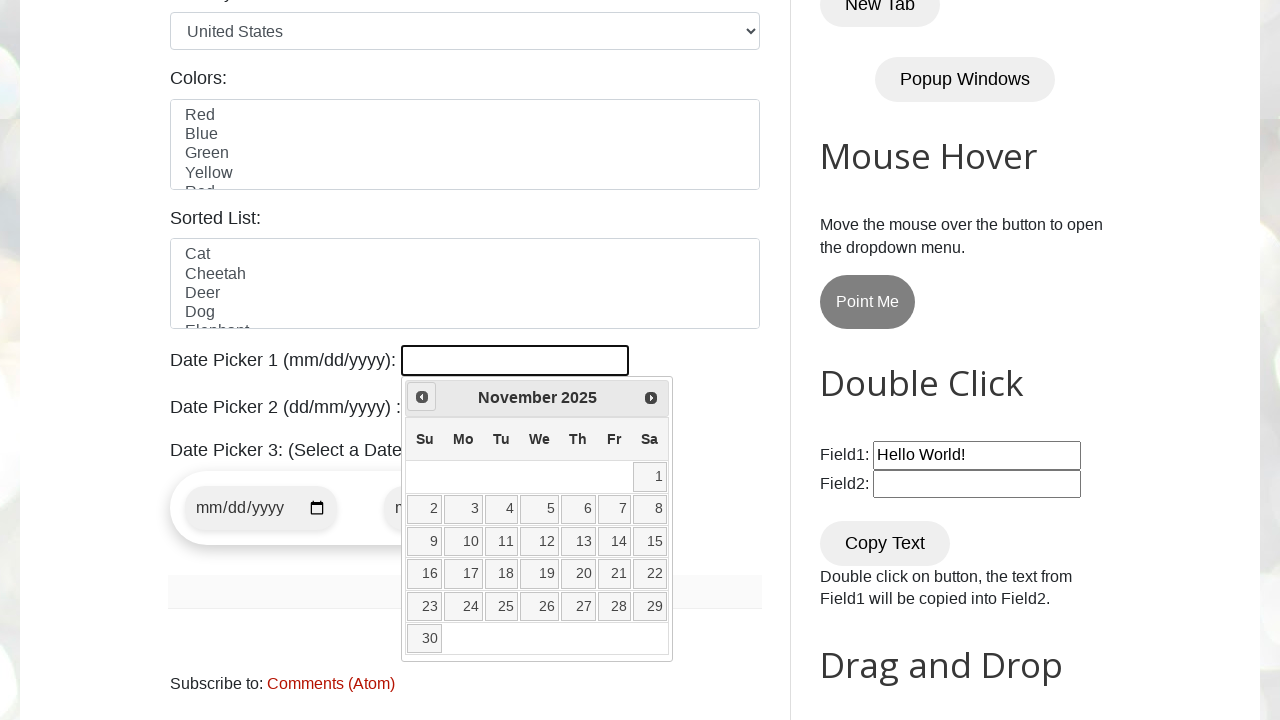

Checked current calendar date: November 2025
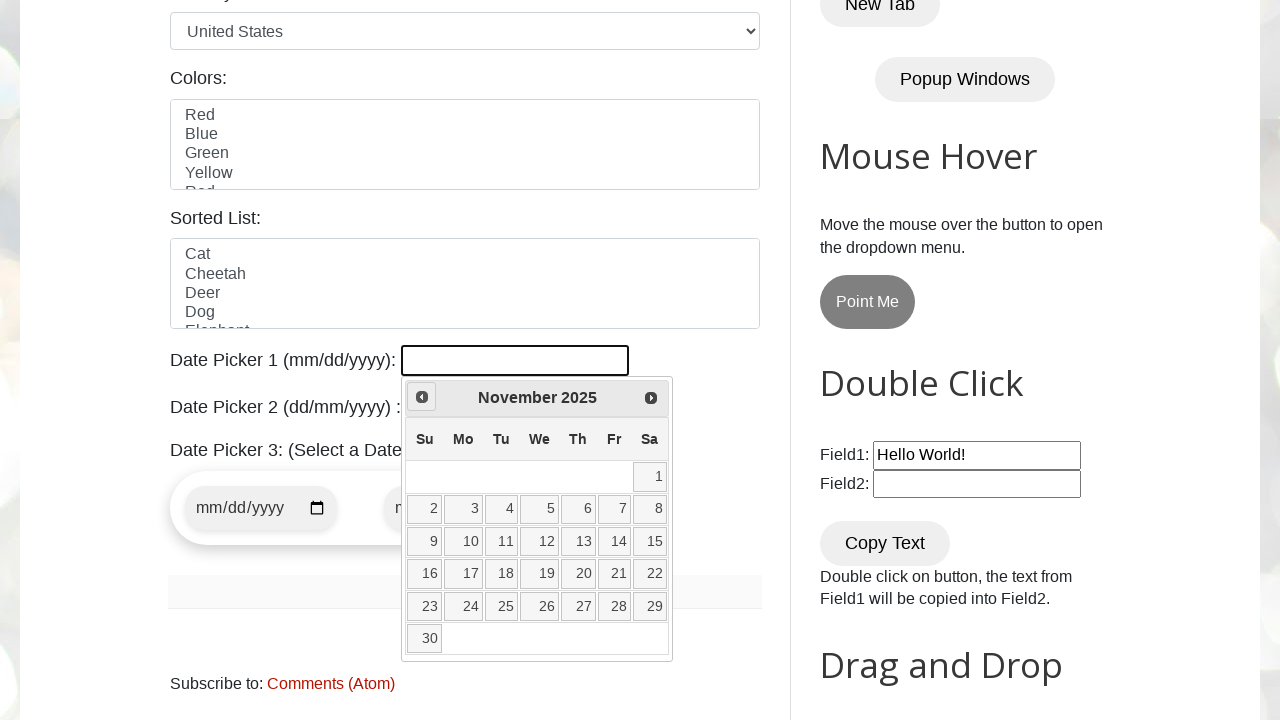

Clicked previous button to navigate to earlier month at (422, 397) on a[data-handler='prev']
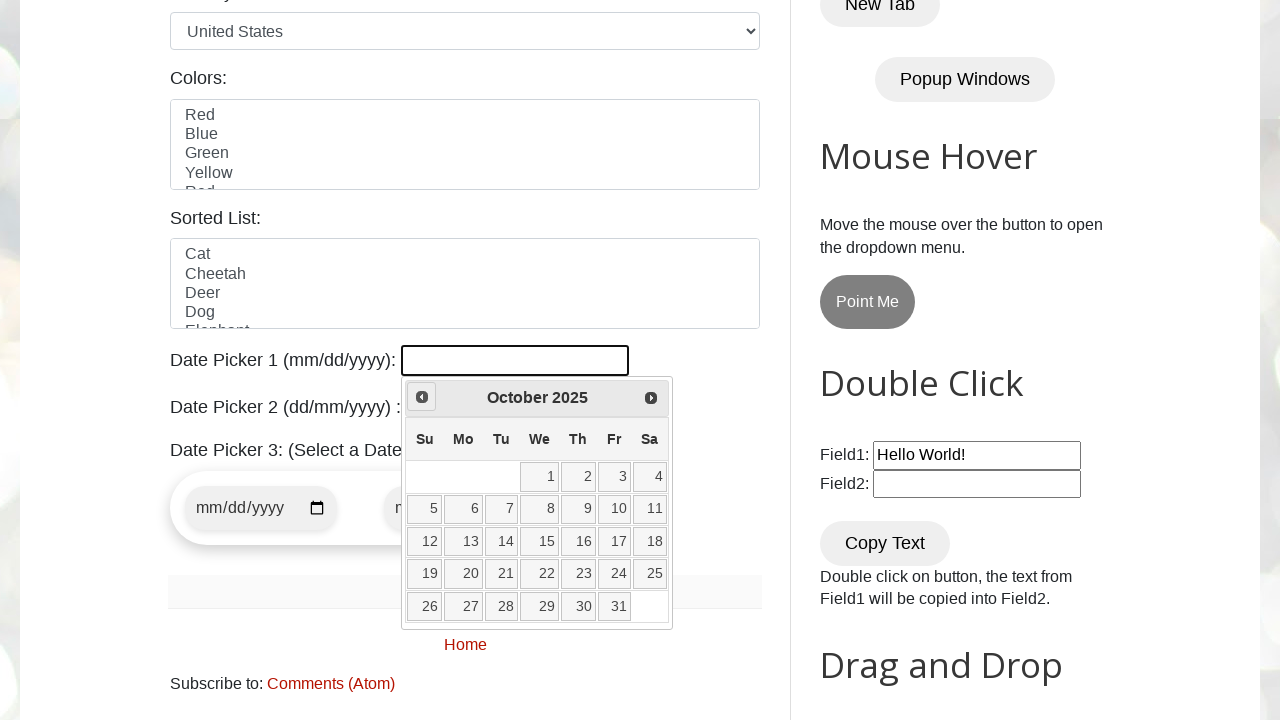

Waited for calendar to update after previous button click
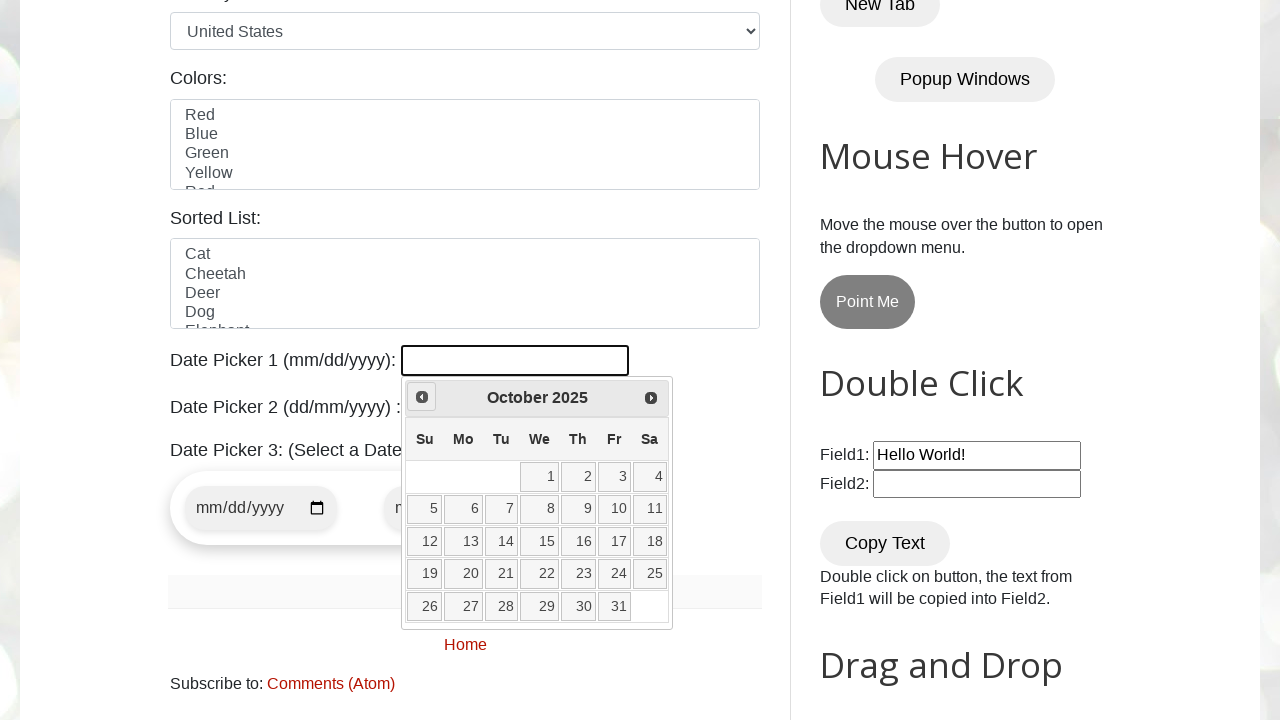

Checked current calendar date: October 2025
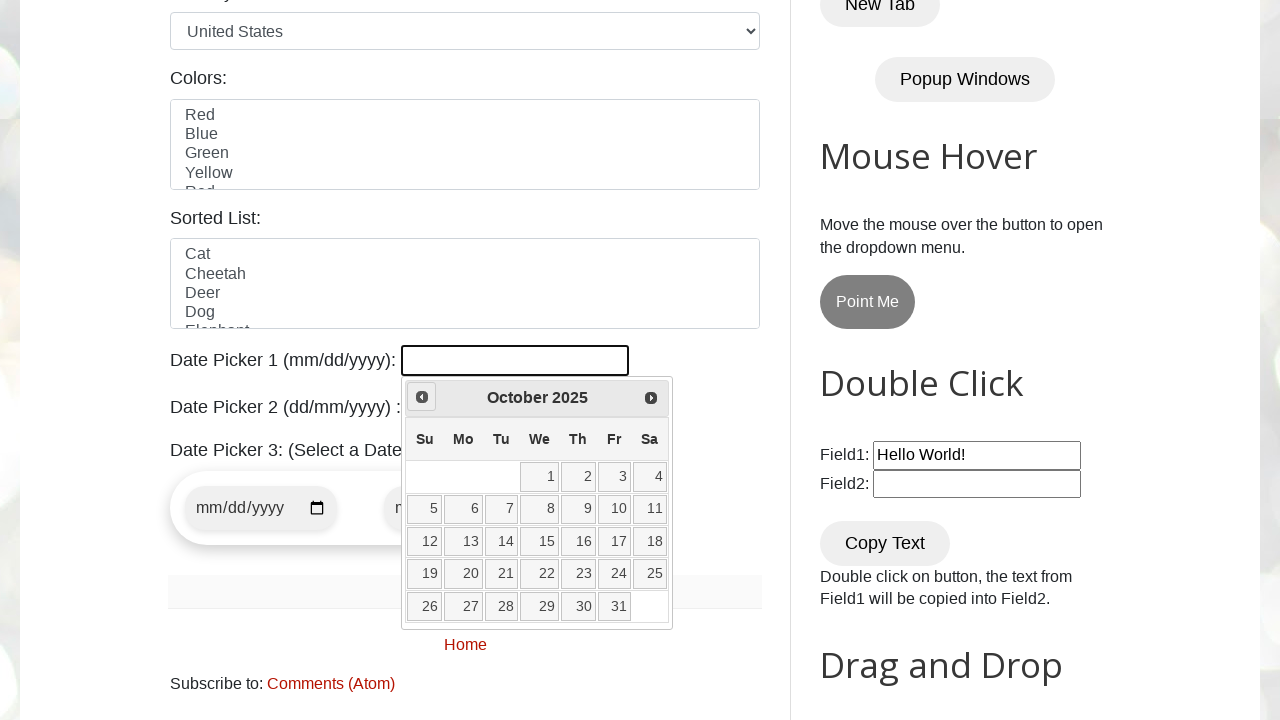

Clicked previous button to navigate to earlier month at (422, 397) on a[data-handler='prev']
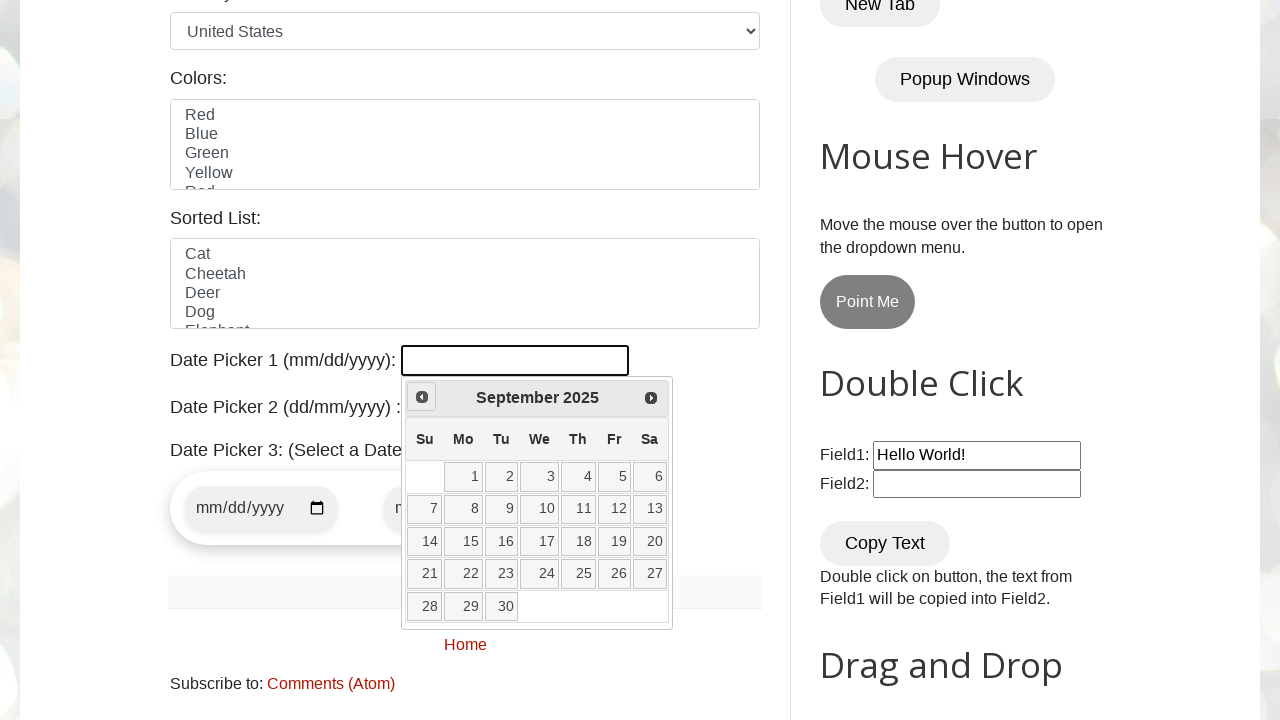

Waited for calendar to update after previous button click
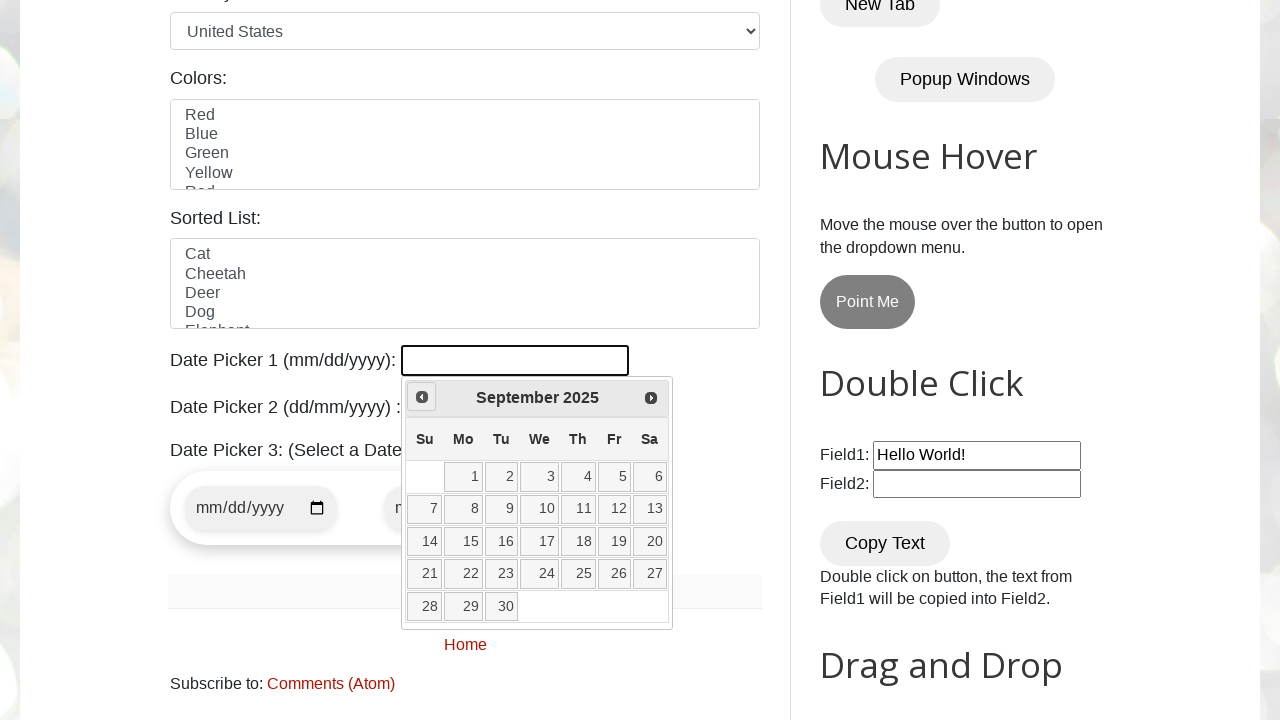

Checked current calendar date: September 2025
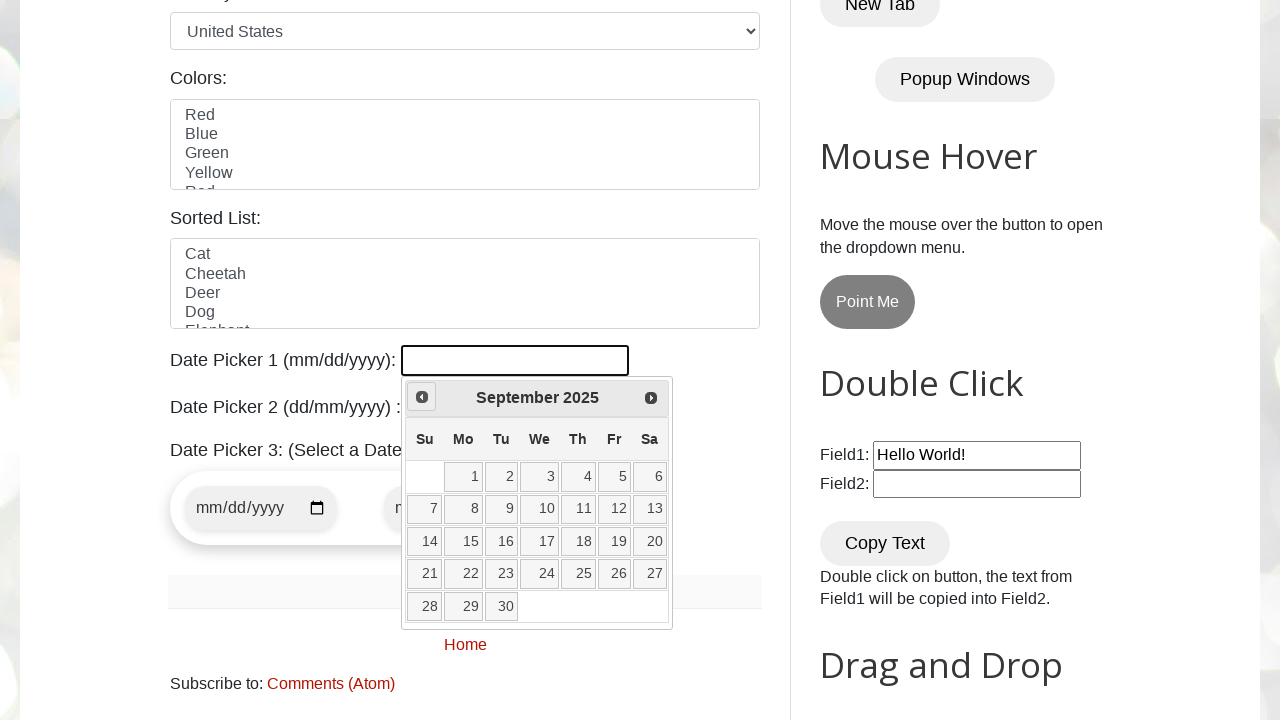

Clicked previous button to navigate to earlier month at (422, 397) on a[data-handler='prev']
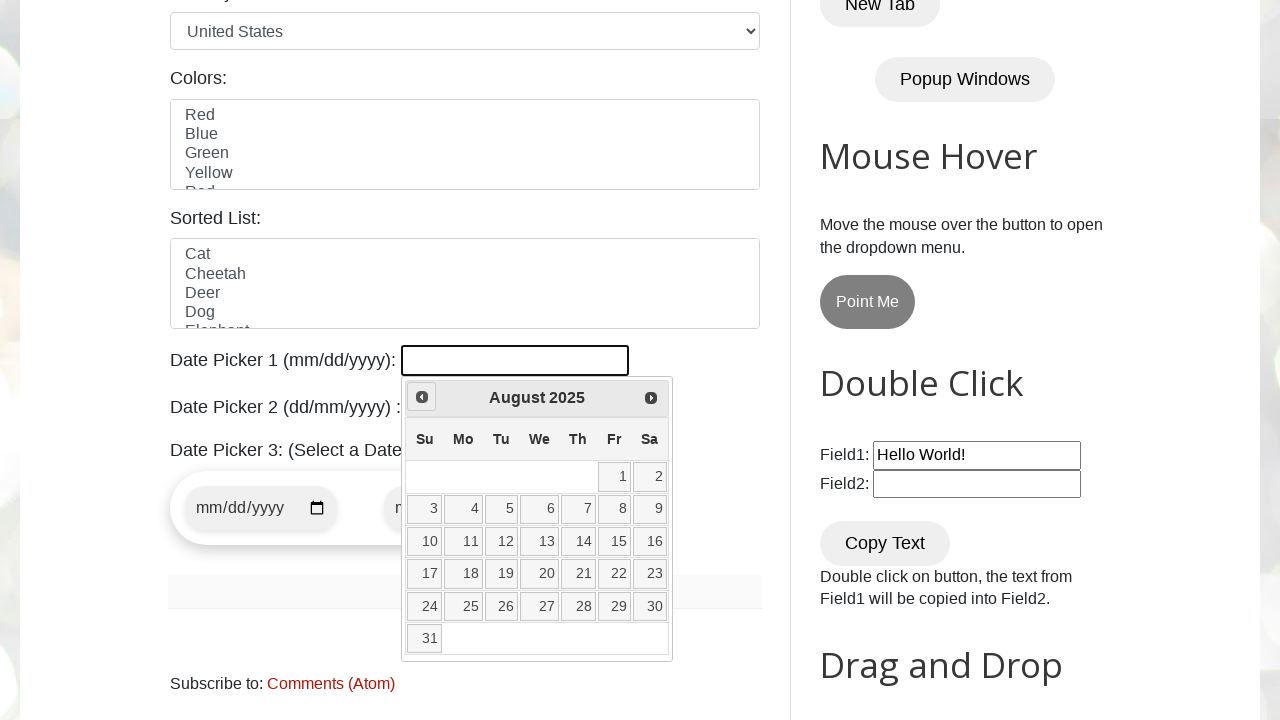

Waited for calendar to update after previous button click
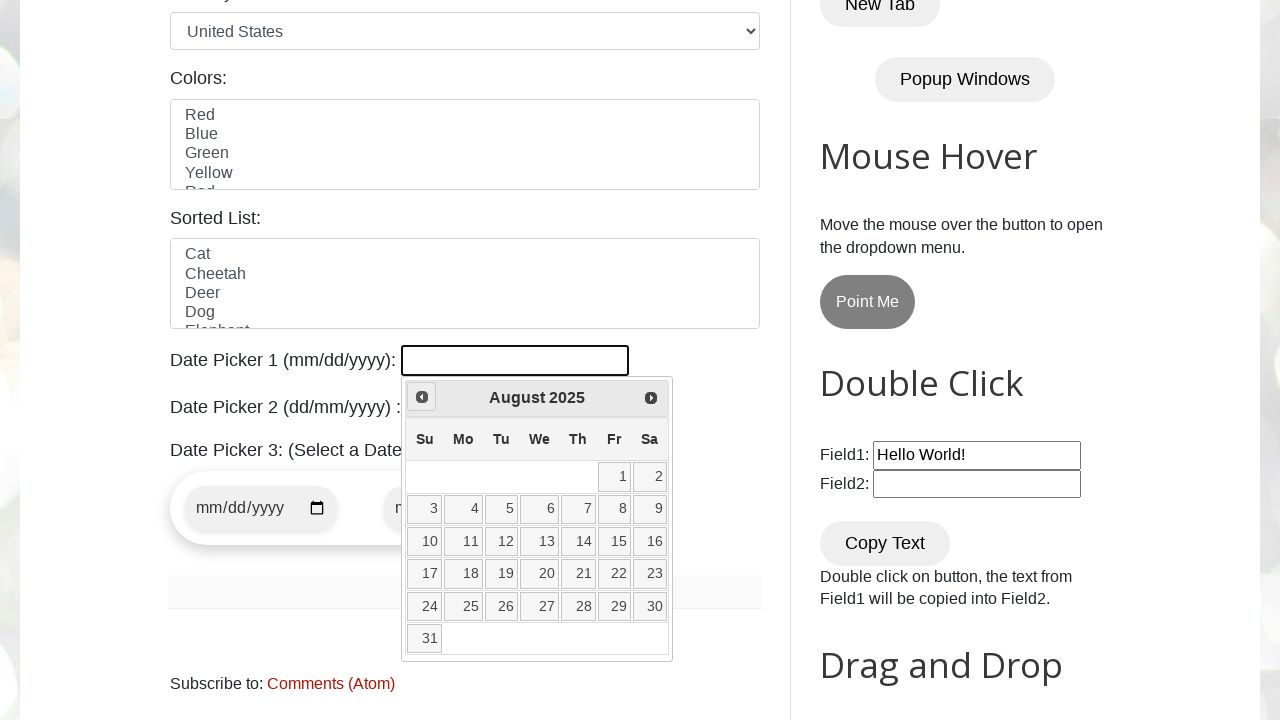

Checked current calendar date: August 2025
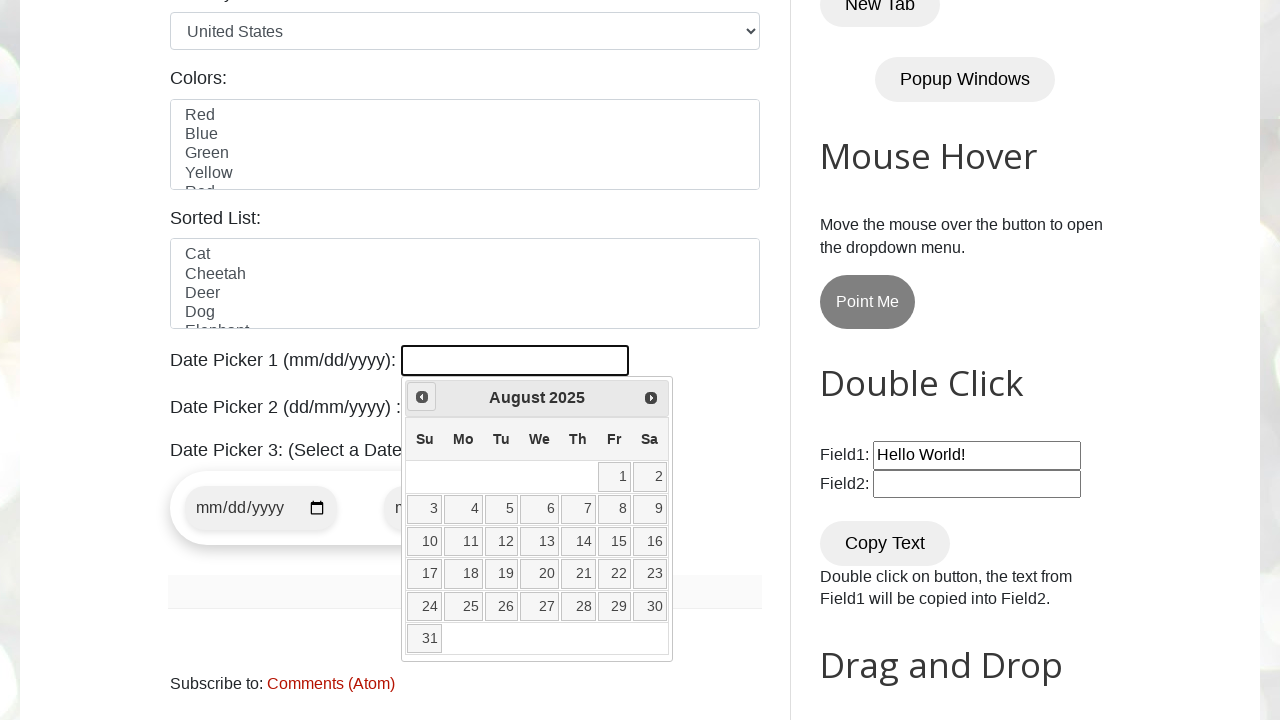

Clicked previous button to navigate to earlier month at (422, 397) on a[data-handler='prev']
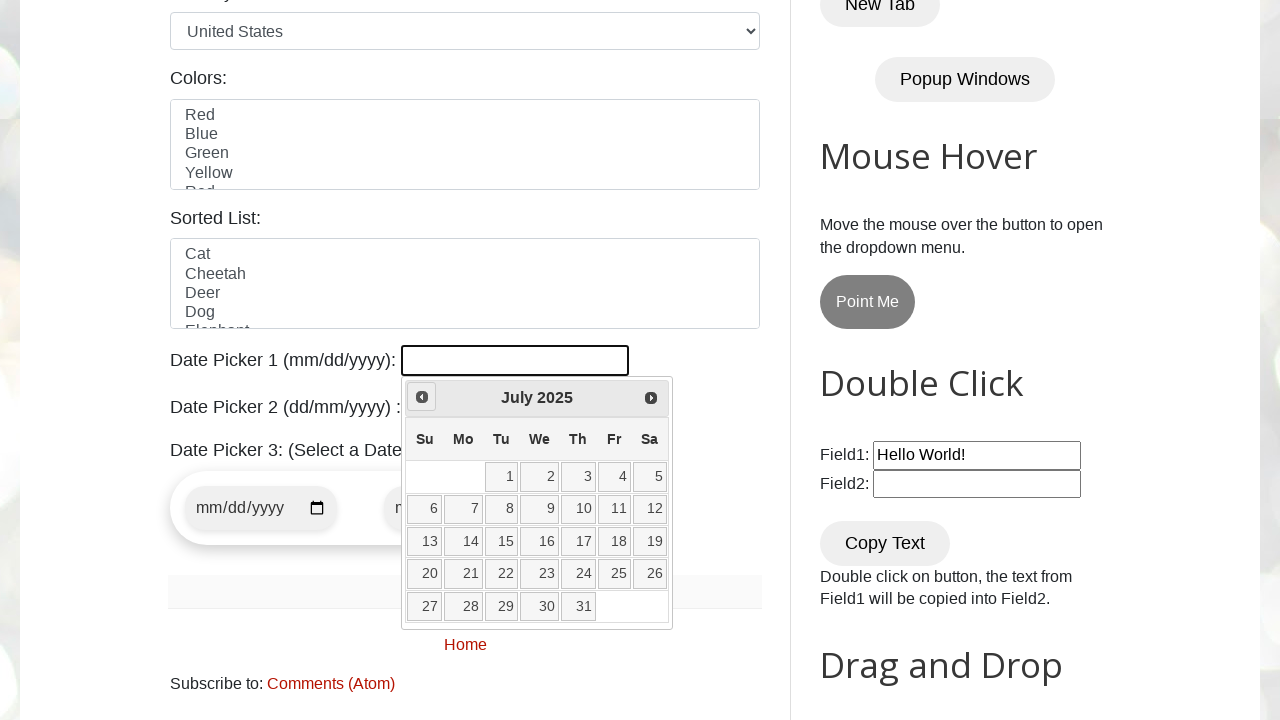

Waited for calendar to update after previous button click
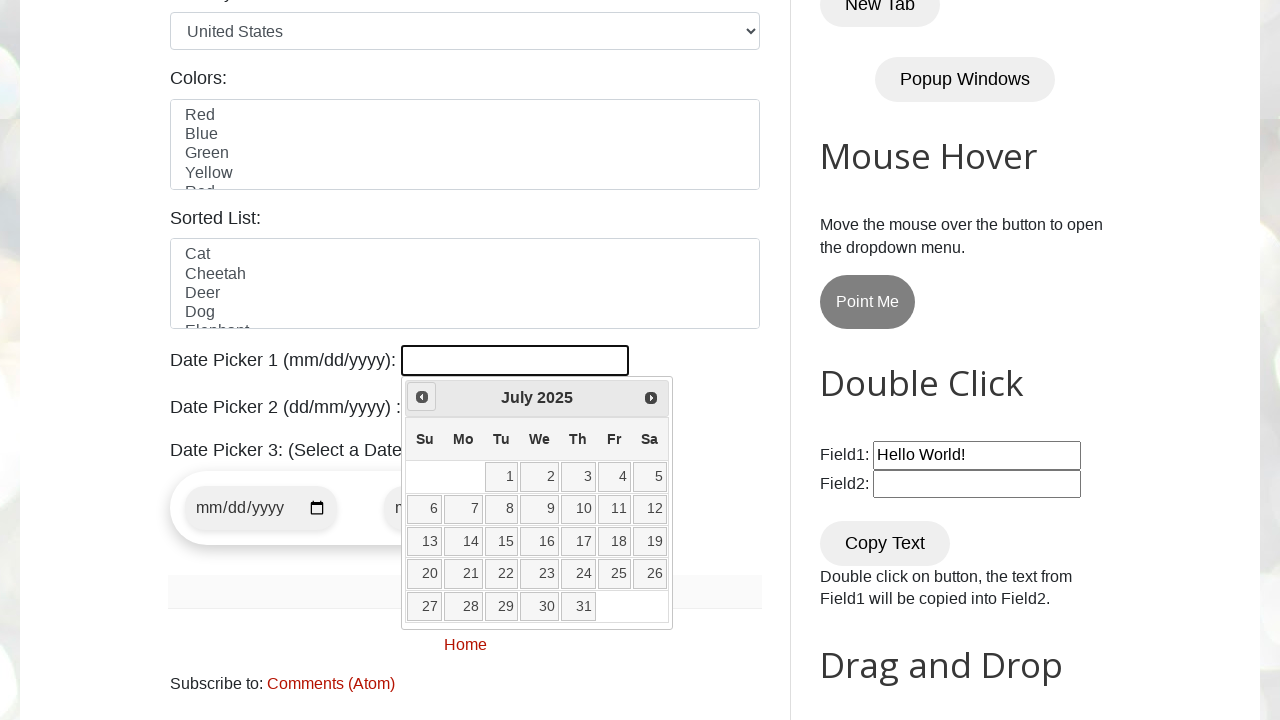

Checked current calendar date: July 2025
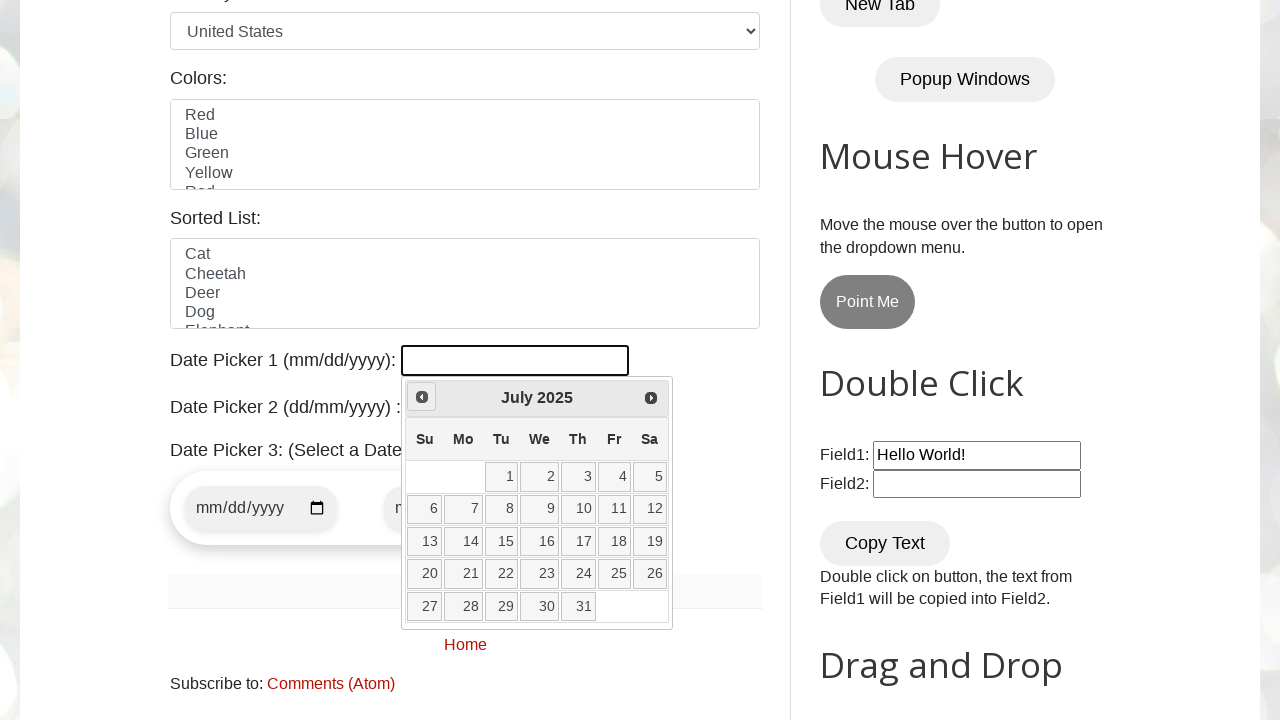

Clicked previous button to navigate to earlier month at (422, 397) on a[data-handler='prev']
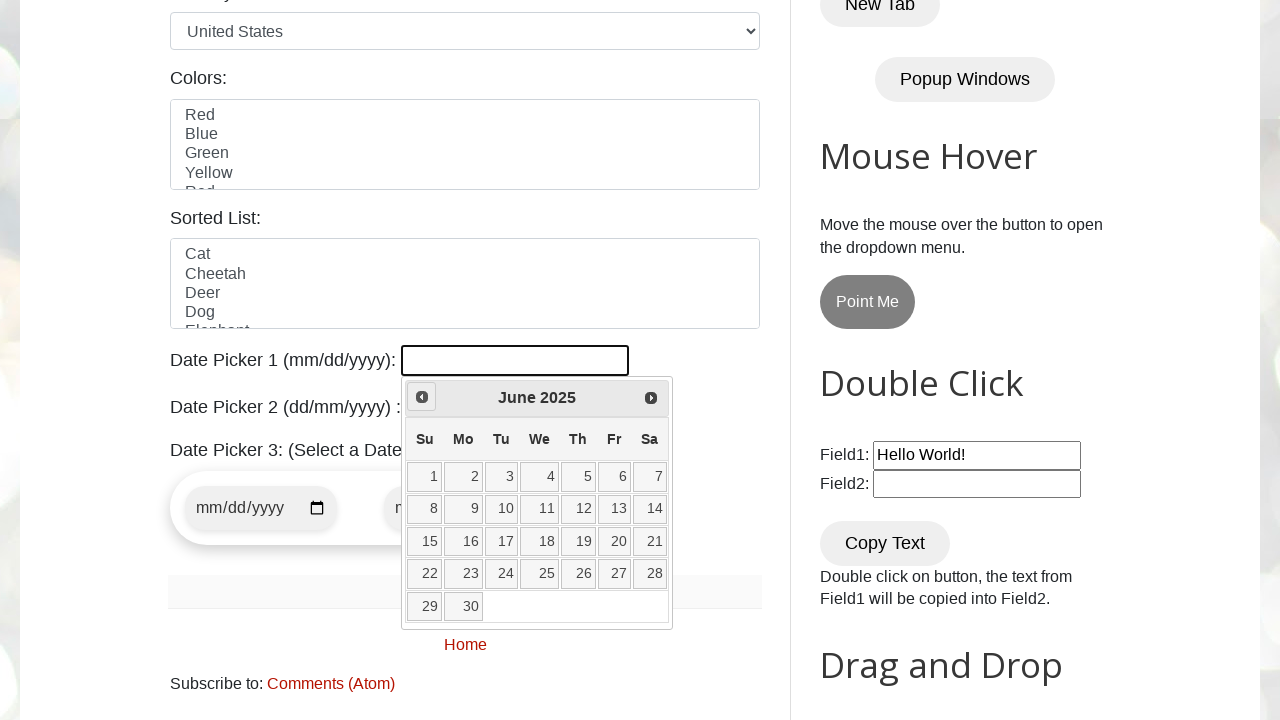

Waited for calendar to update after previous button click
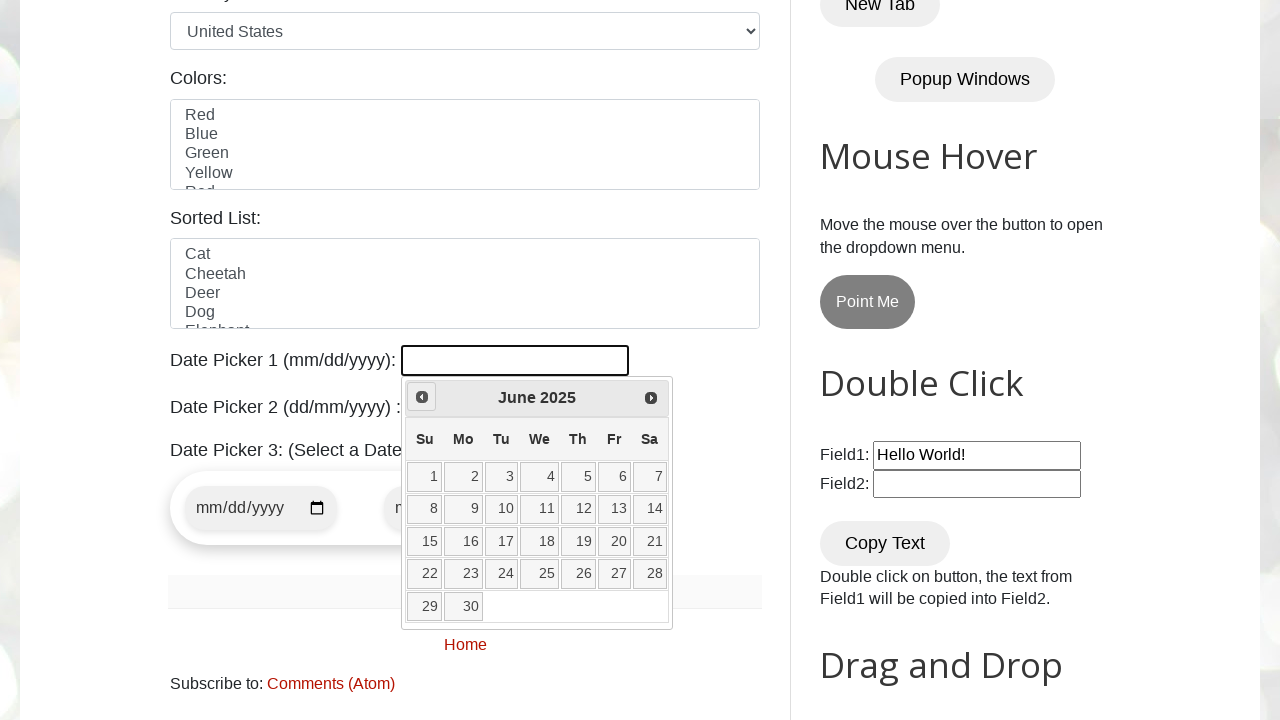

Checked current calendar date: June 2025
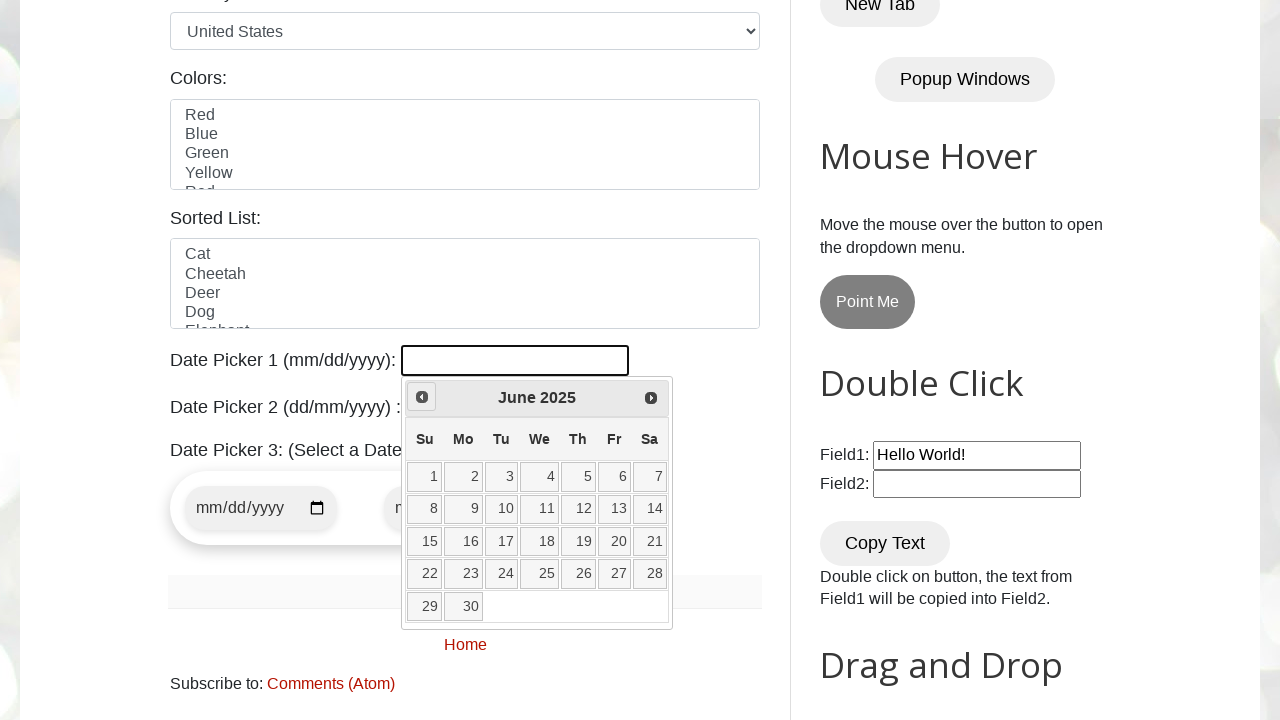

Clicked previous button to navigate to earlier month at (422, 397) on a[data-handler='prev']
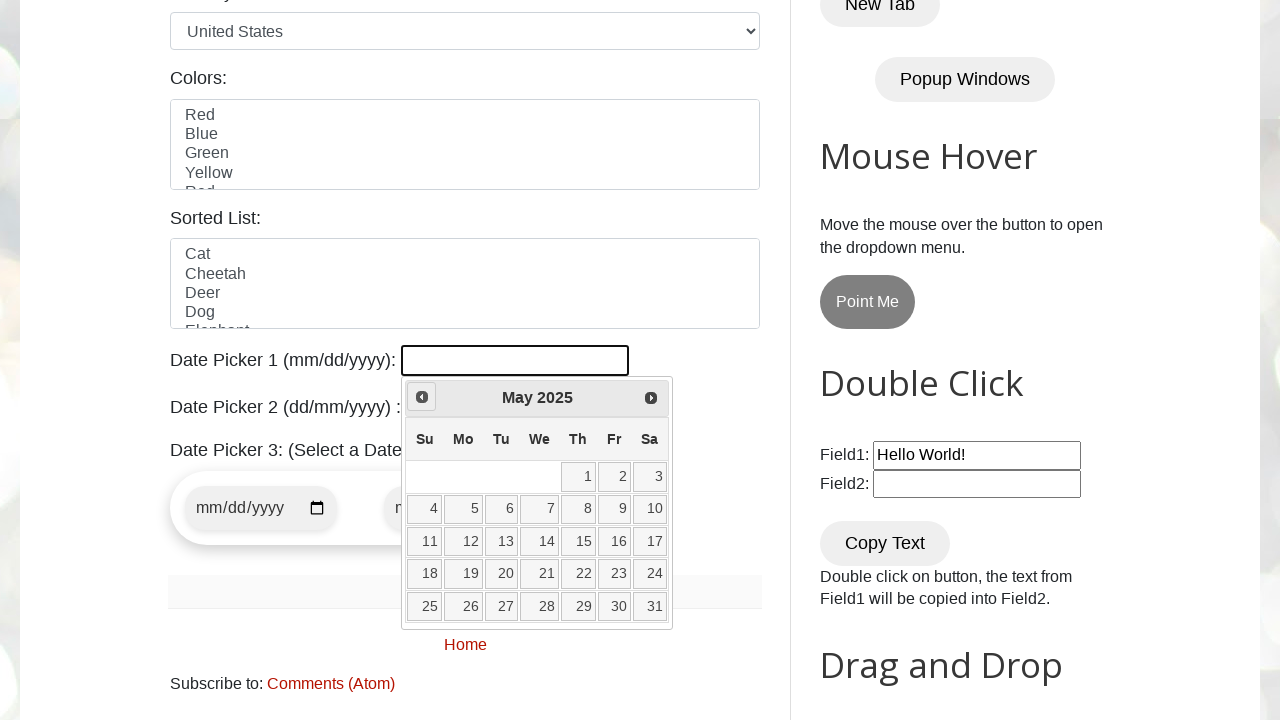

Waited for calendar to update after previous button click
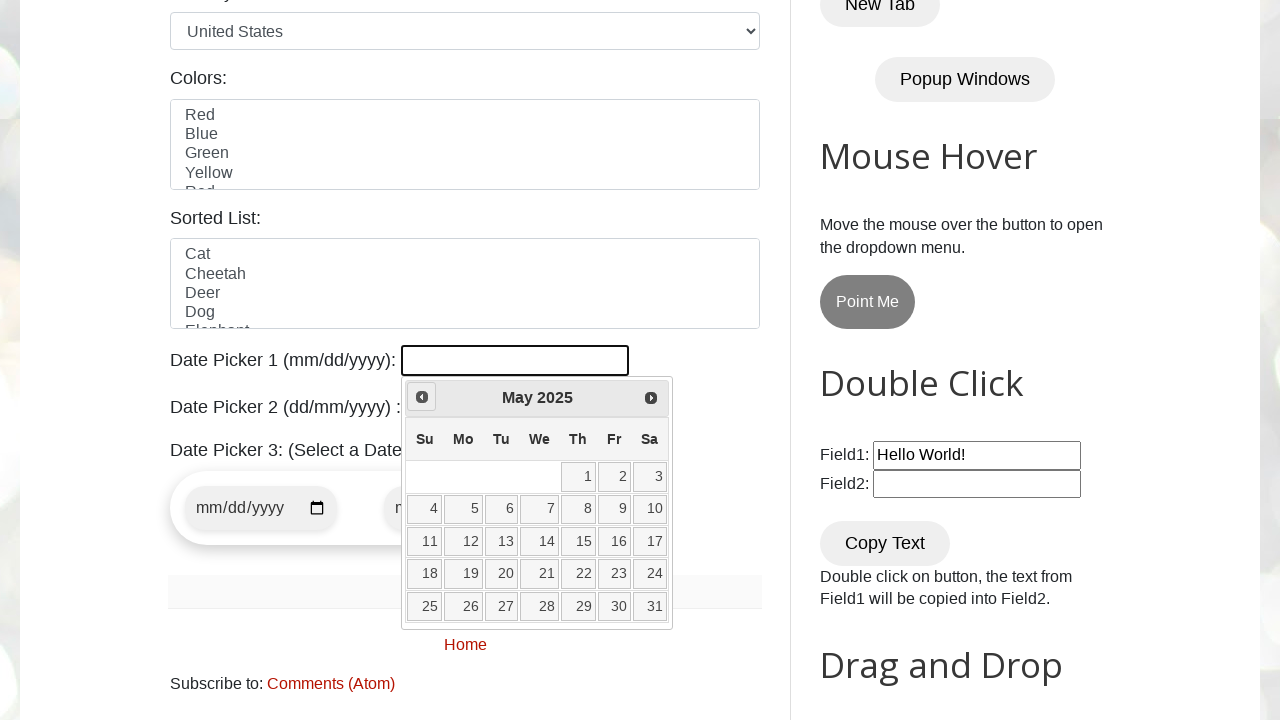

Checked current calendar date: May 2025
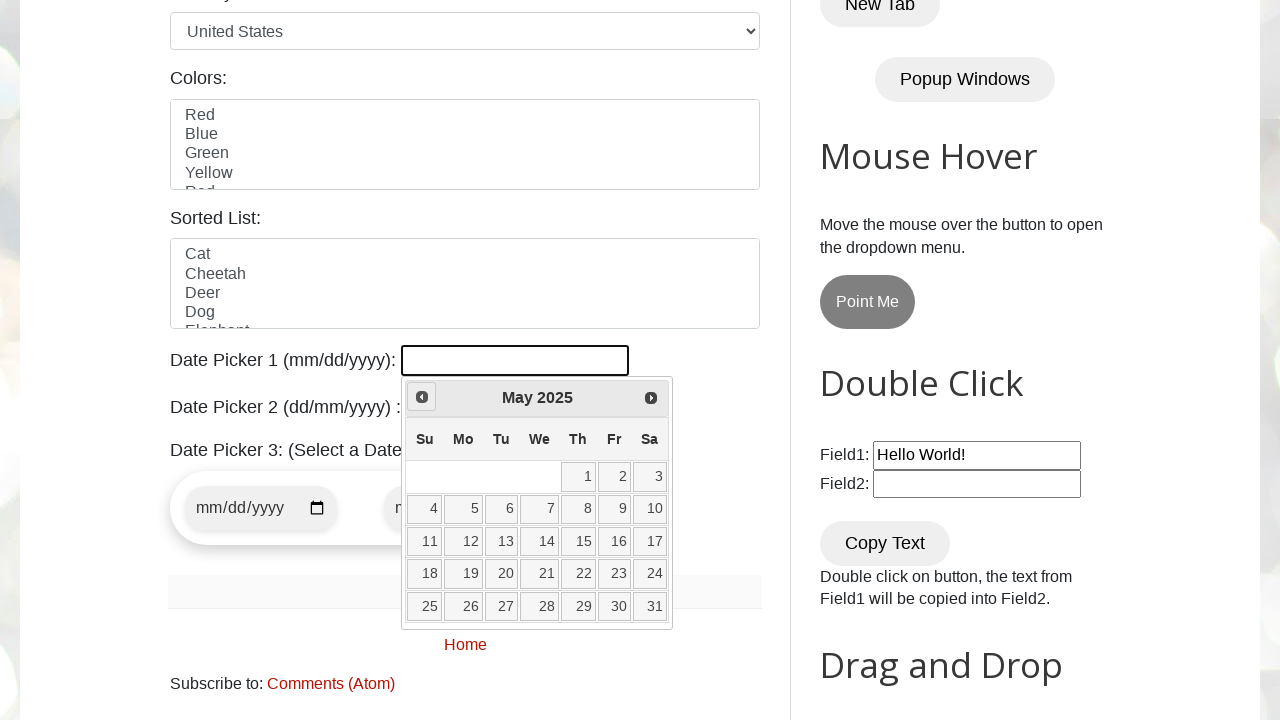

Clicked previous button to navigate to earlier month at (422, 397) on a[data-handler='prev']
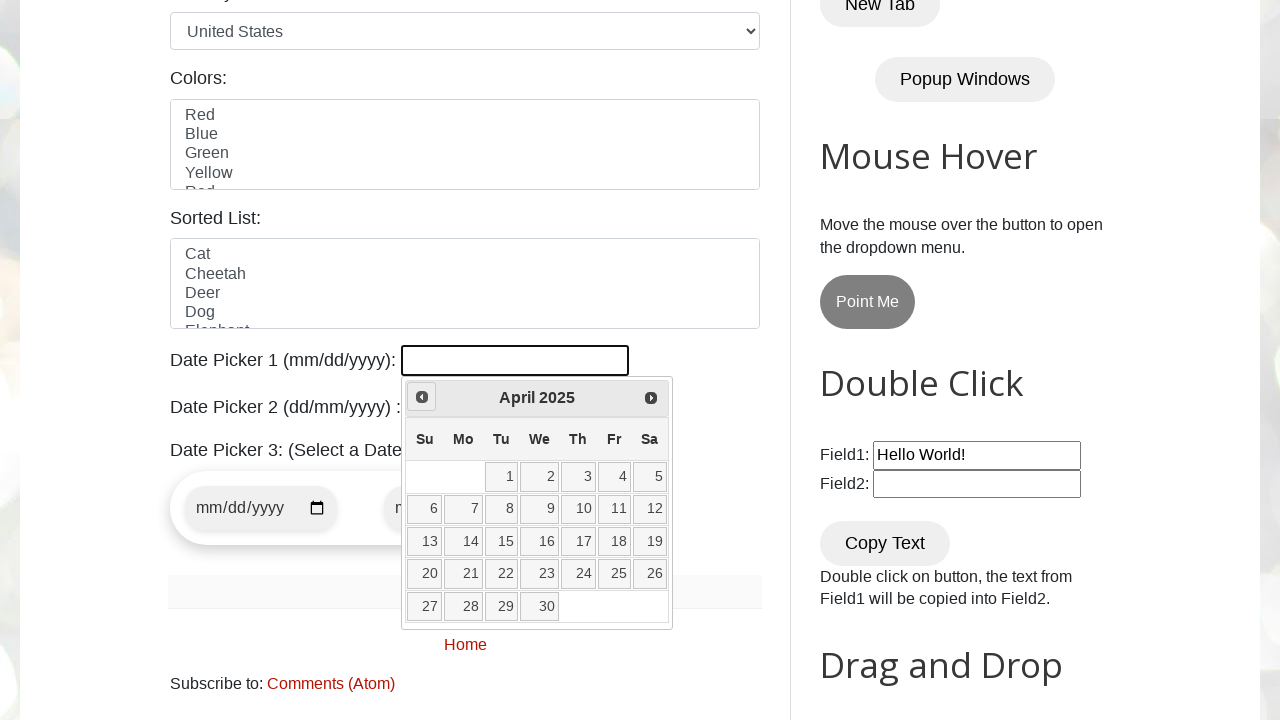

Waited for calendar to update after previous button click
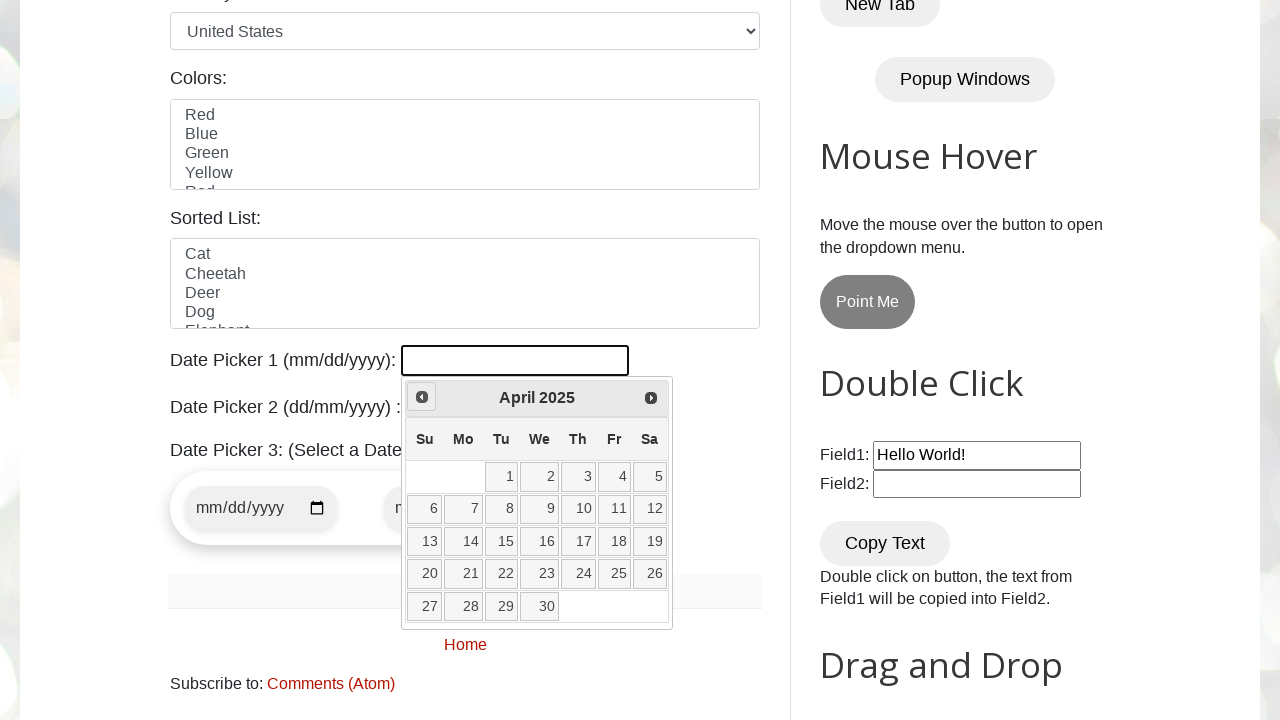

Checked current calendar date: April 2025
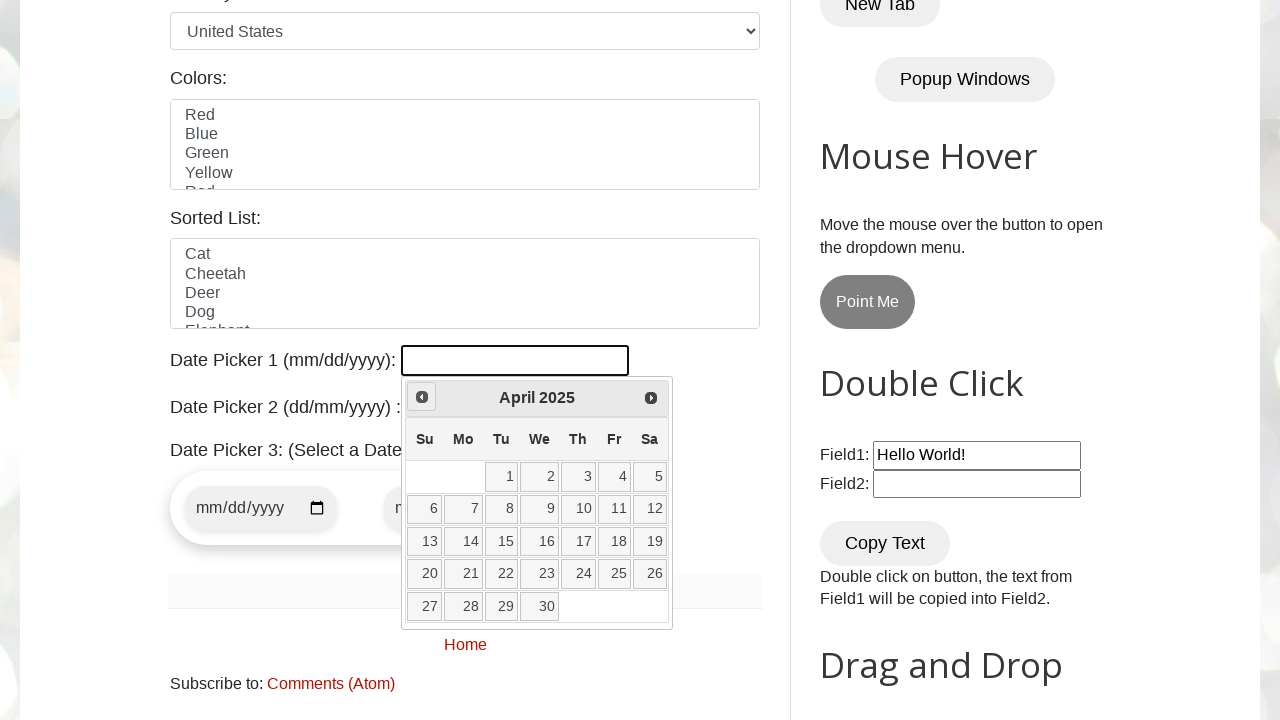

Clicked previous button to navigate to earlier month at (422, 397) on a[data-handler='prev']
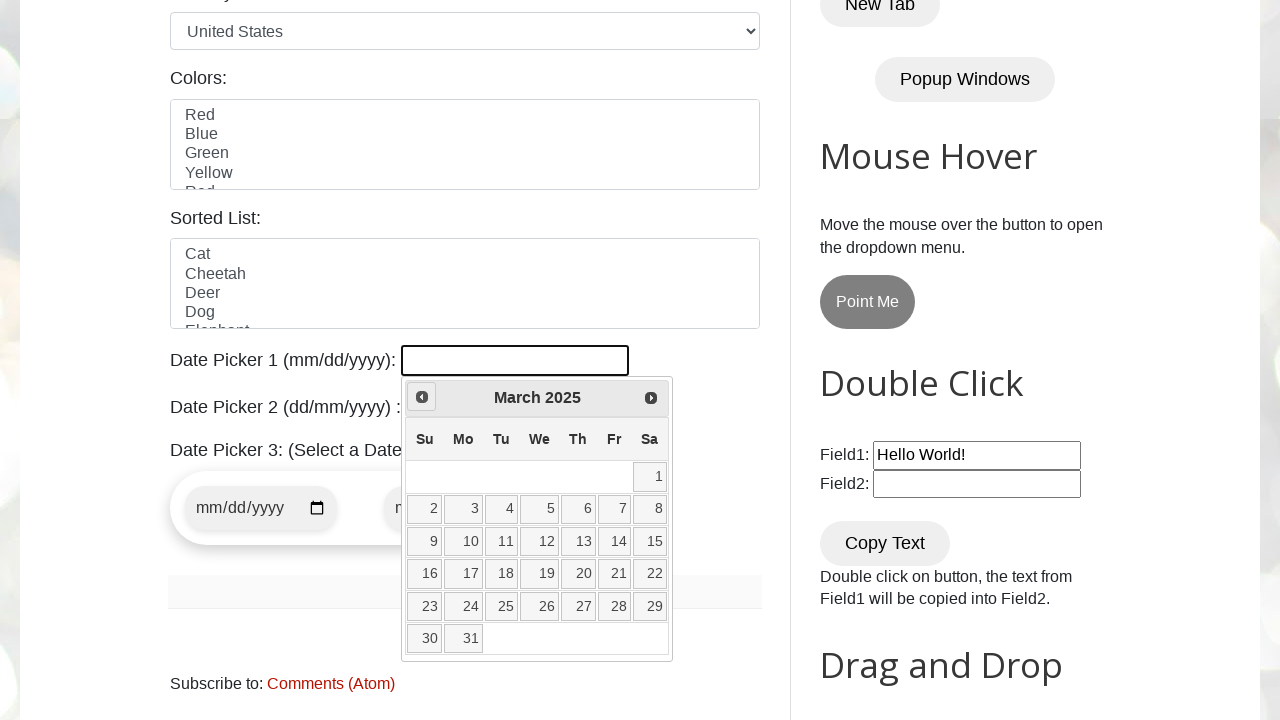

Waited for calendar to update after previous button click
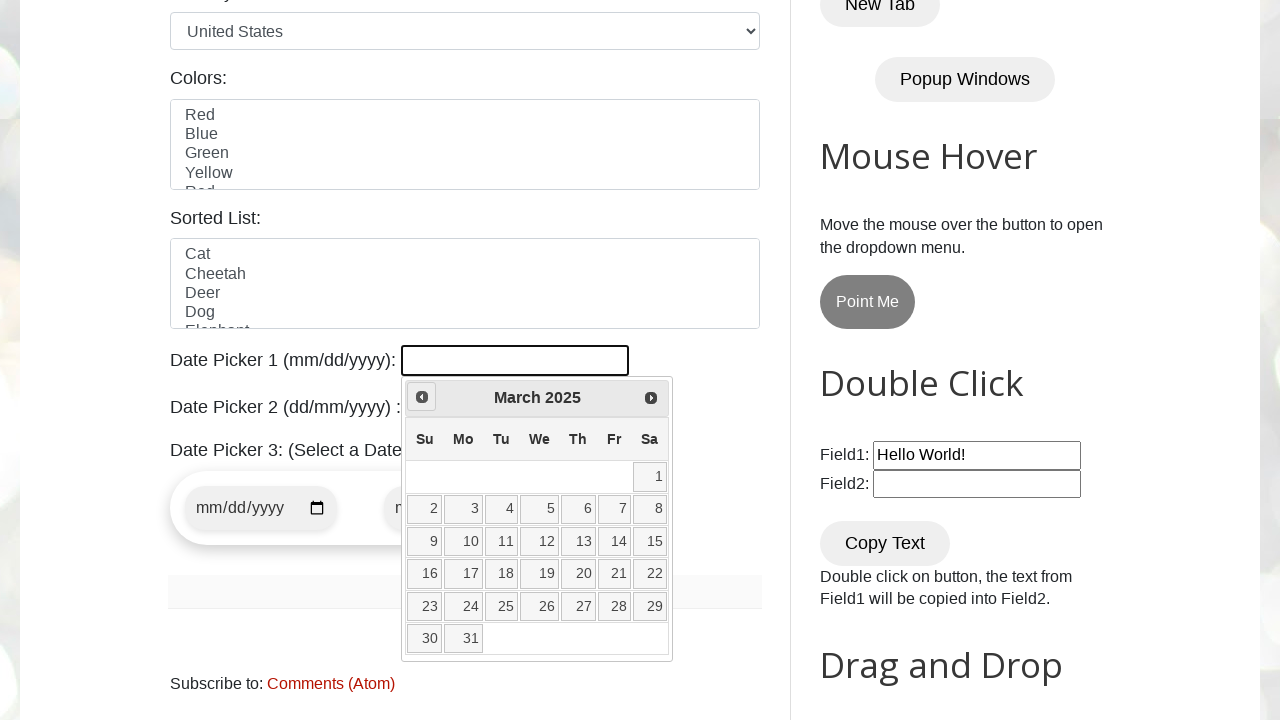

Checked current calendar date: March 2025
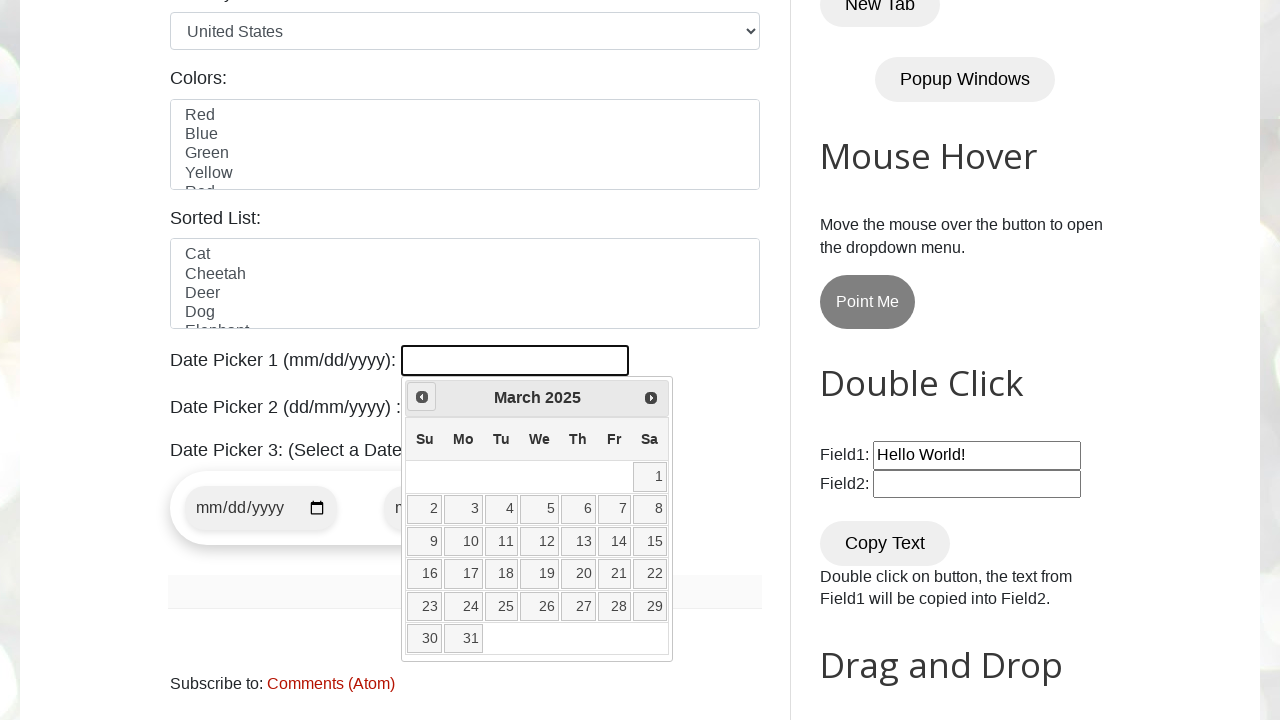

Clicked previous button to navigate to earlier month at (422, 397) on a[data-handler='prev']
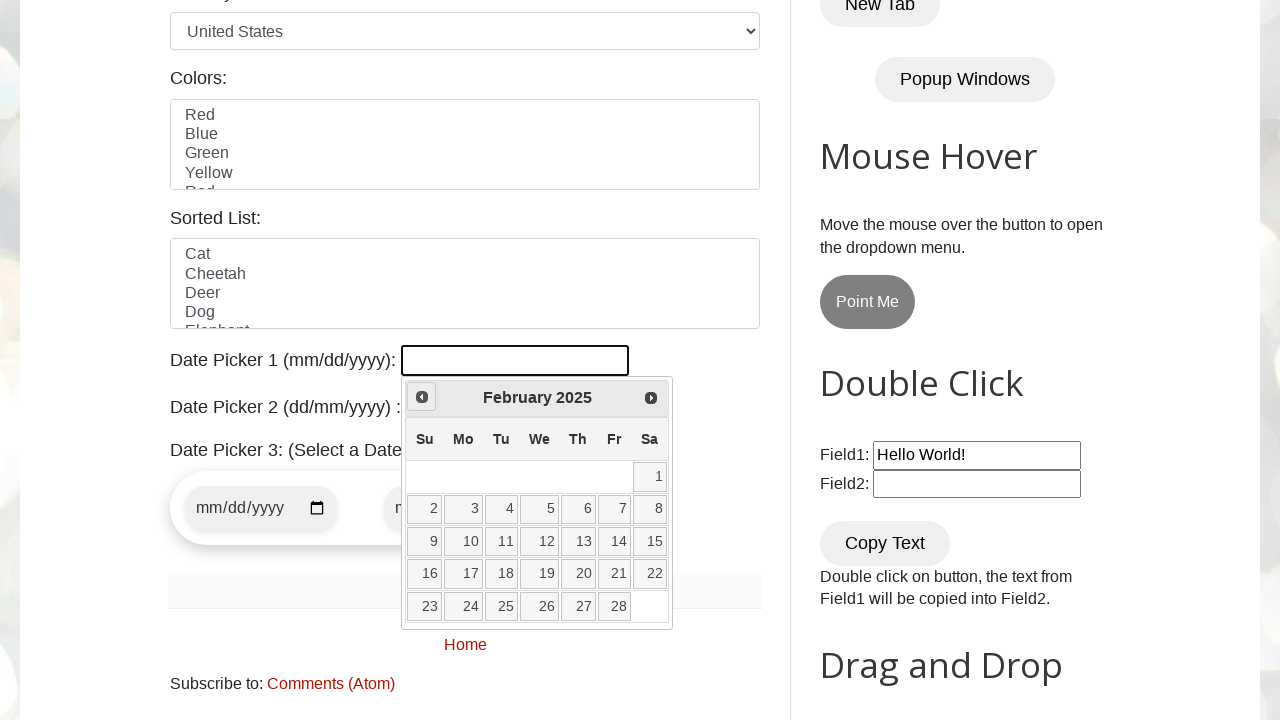

Waited for calendar to update after previous button click
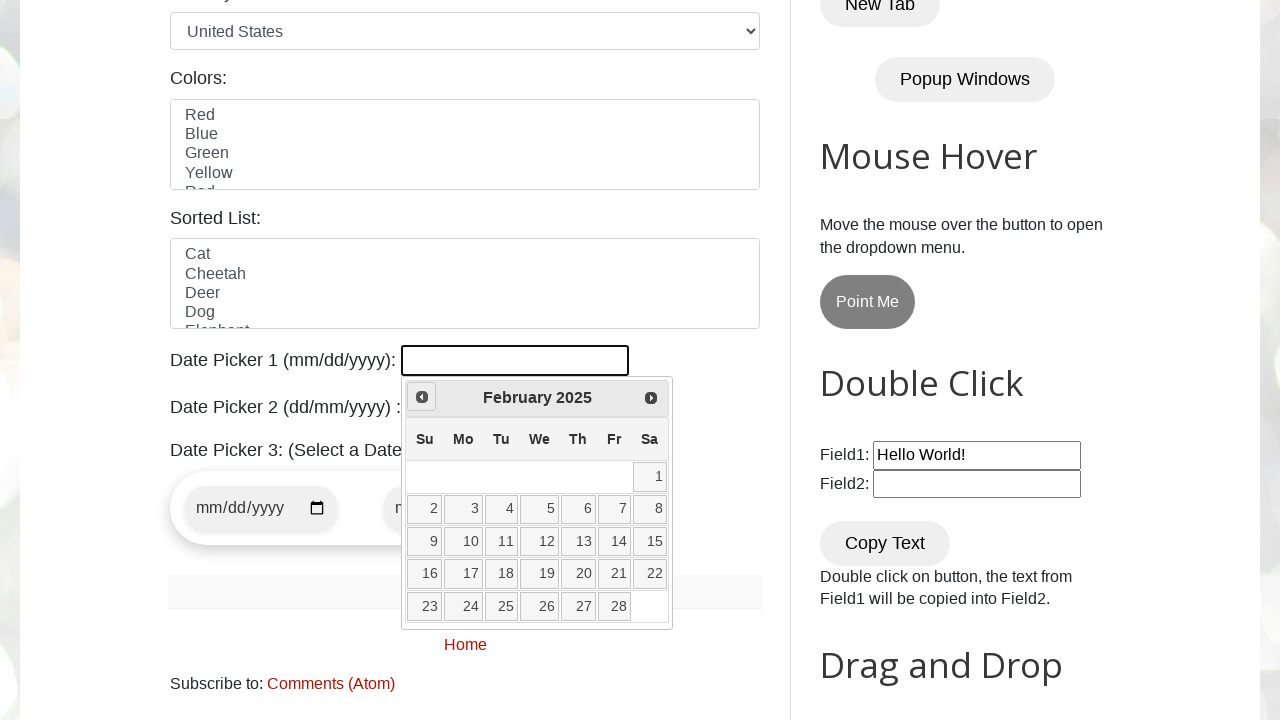

Checked current calendar date: February 2025
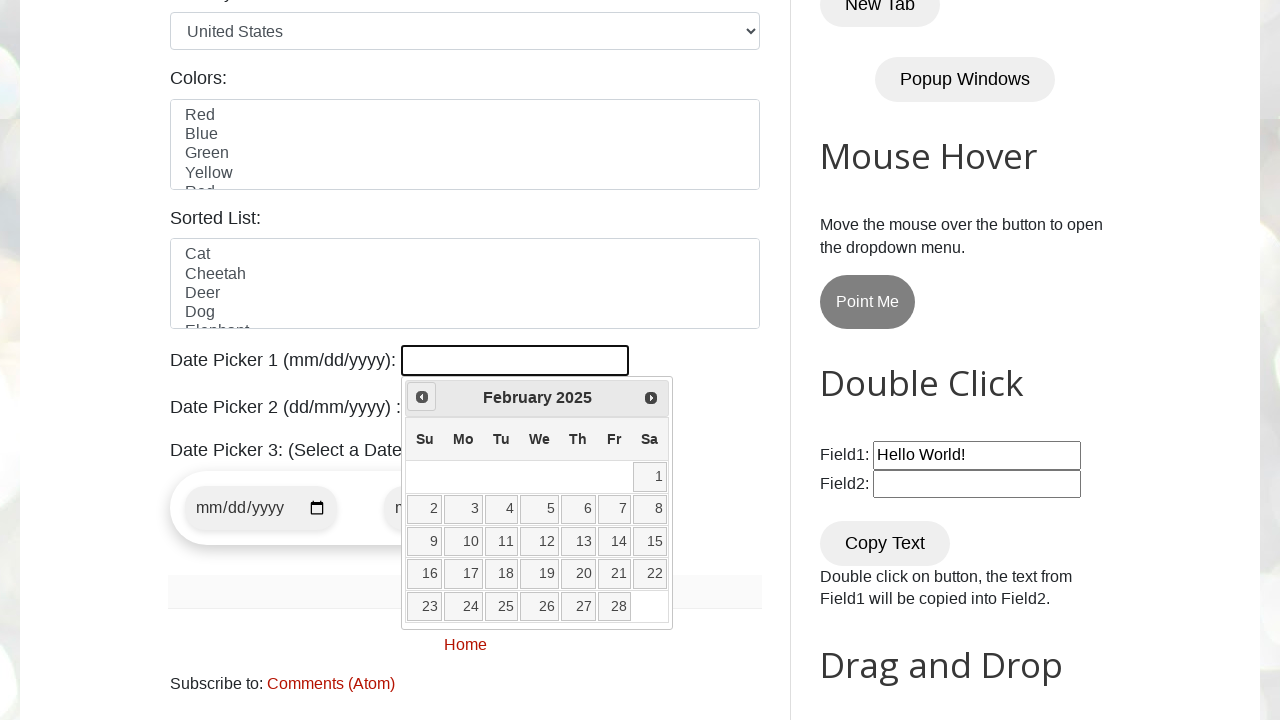

Clicked previous button to navigate to earlier month at (422, 397) on a[data-handler='prev']
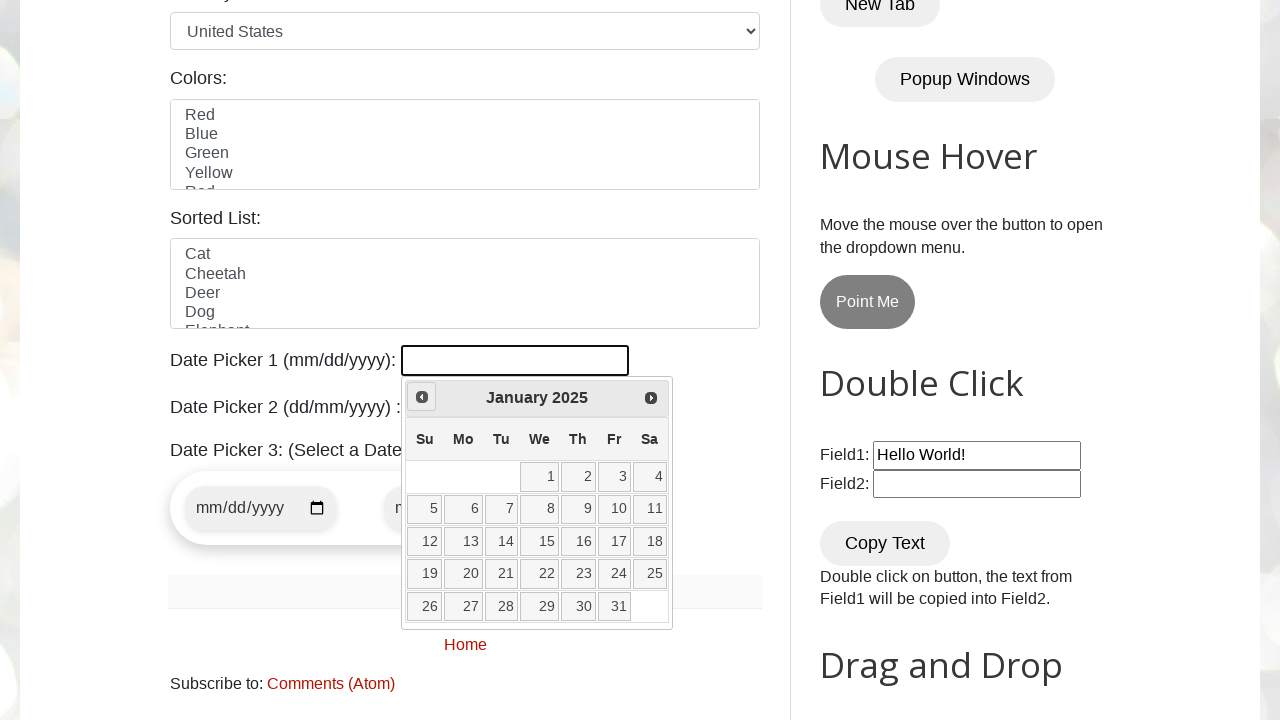

Waited for calendar to update after previous button click
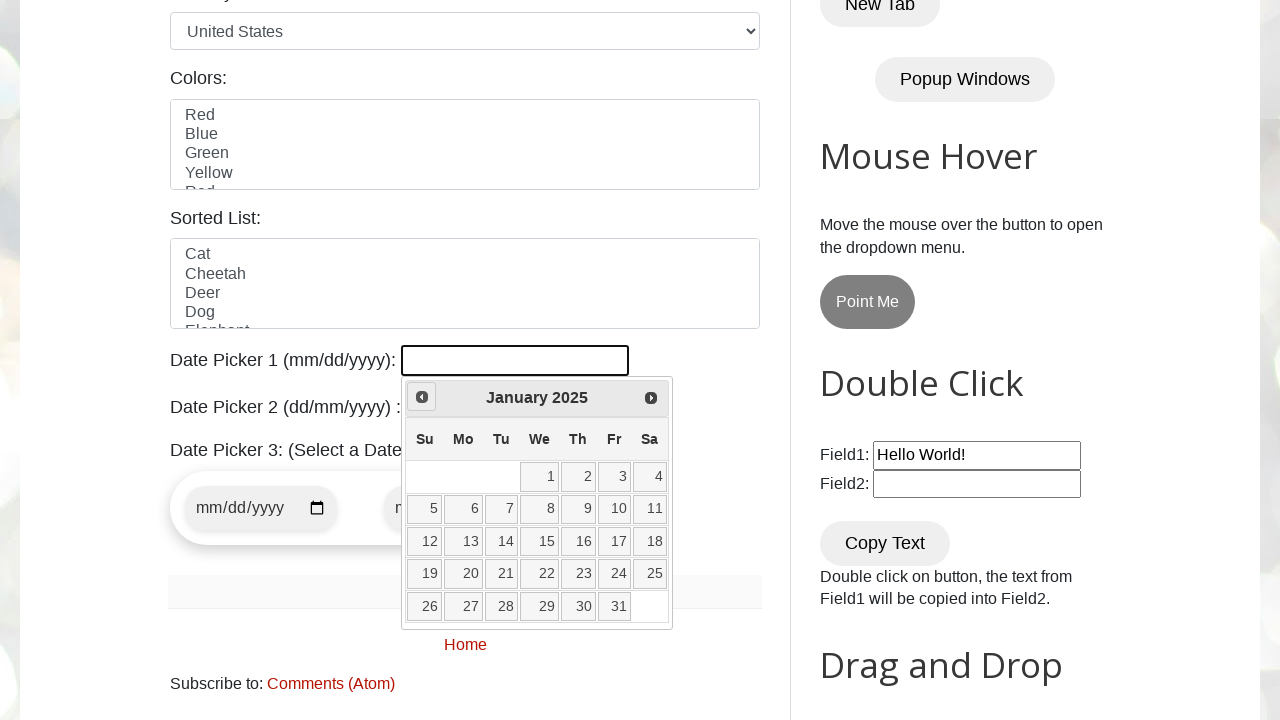

Checked current calendar date: January 2025
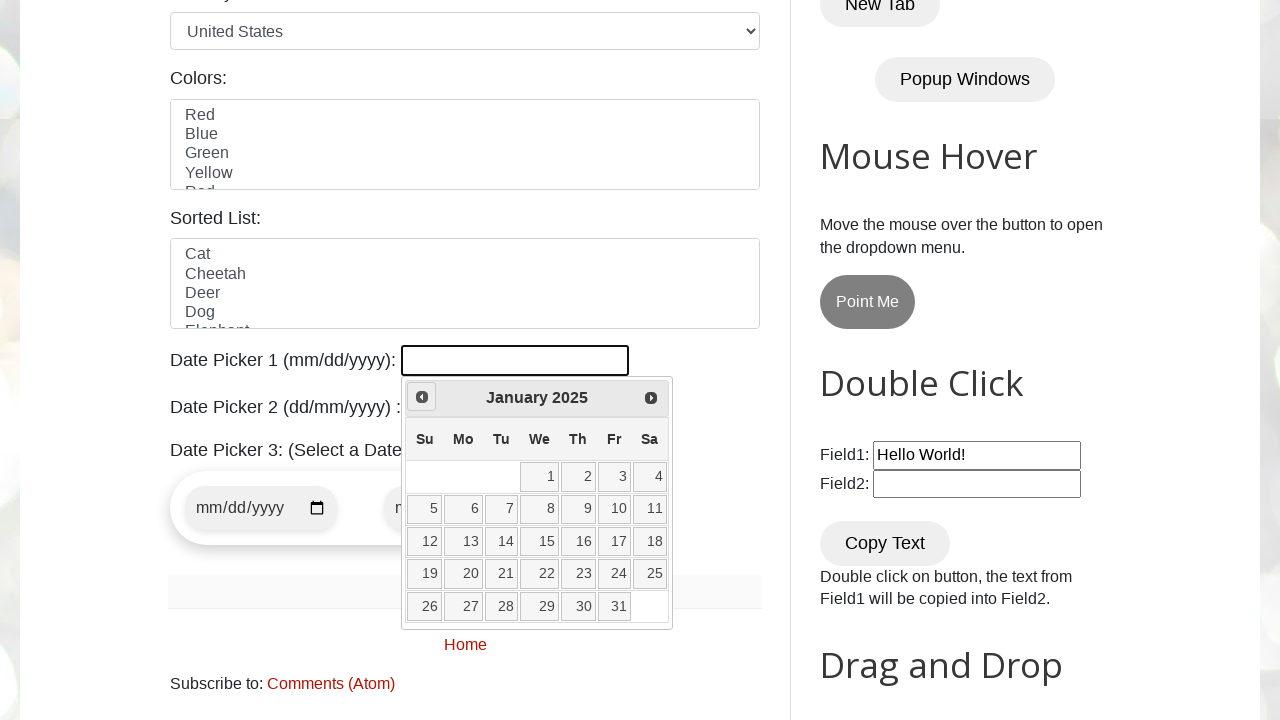

Clicked previous button to navigate to earlier month at (422, 397) on a[data-handler='prev']
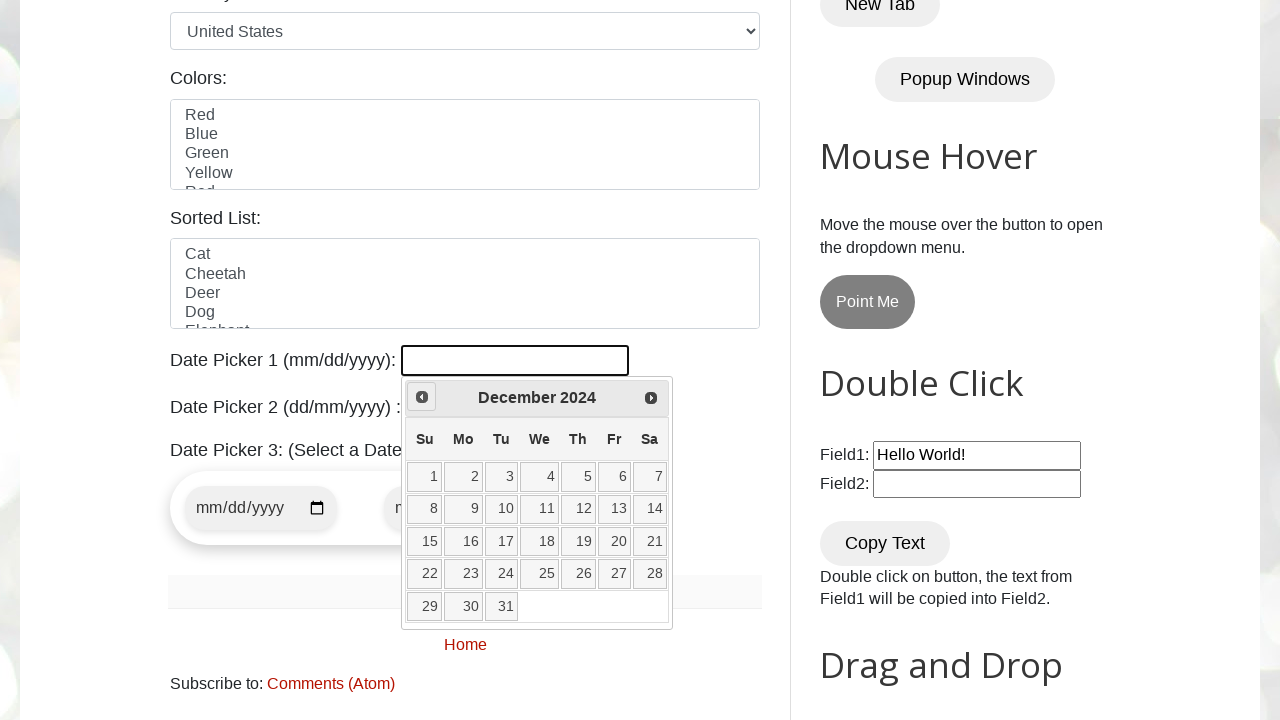

Waited for calendar to update after previous button click
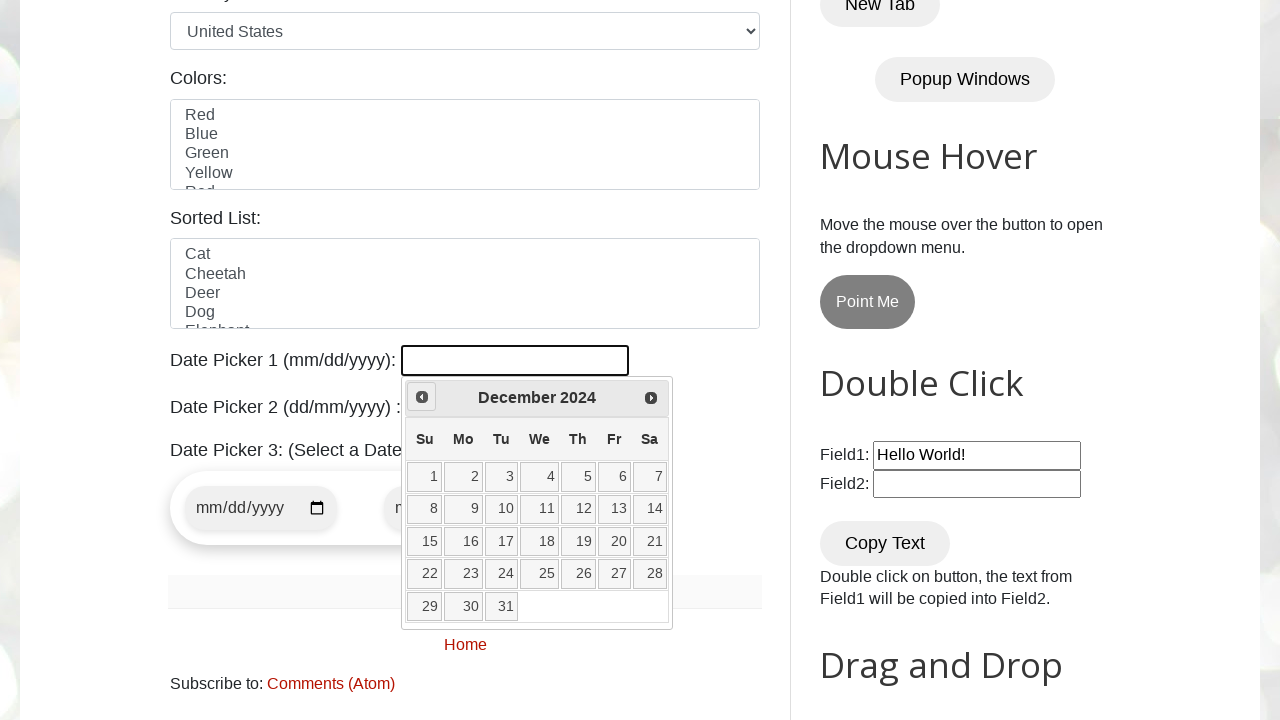

Checked current calendar date: December 2024
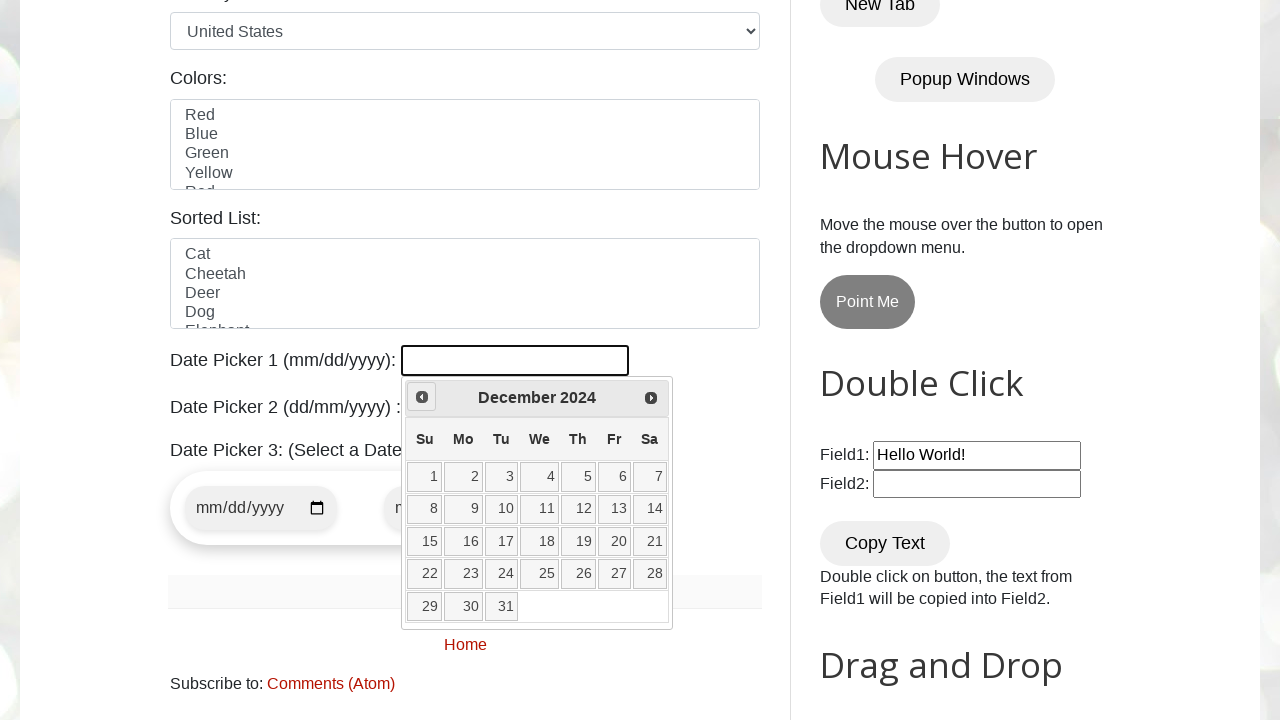

Clicked previous button to navigate to earlier month at (422, 397) on a[data-handler='prev']
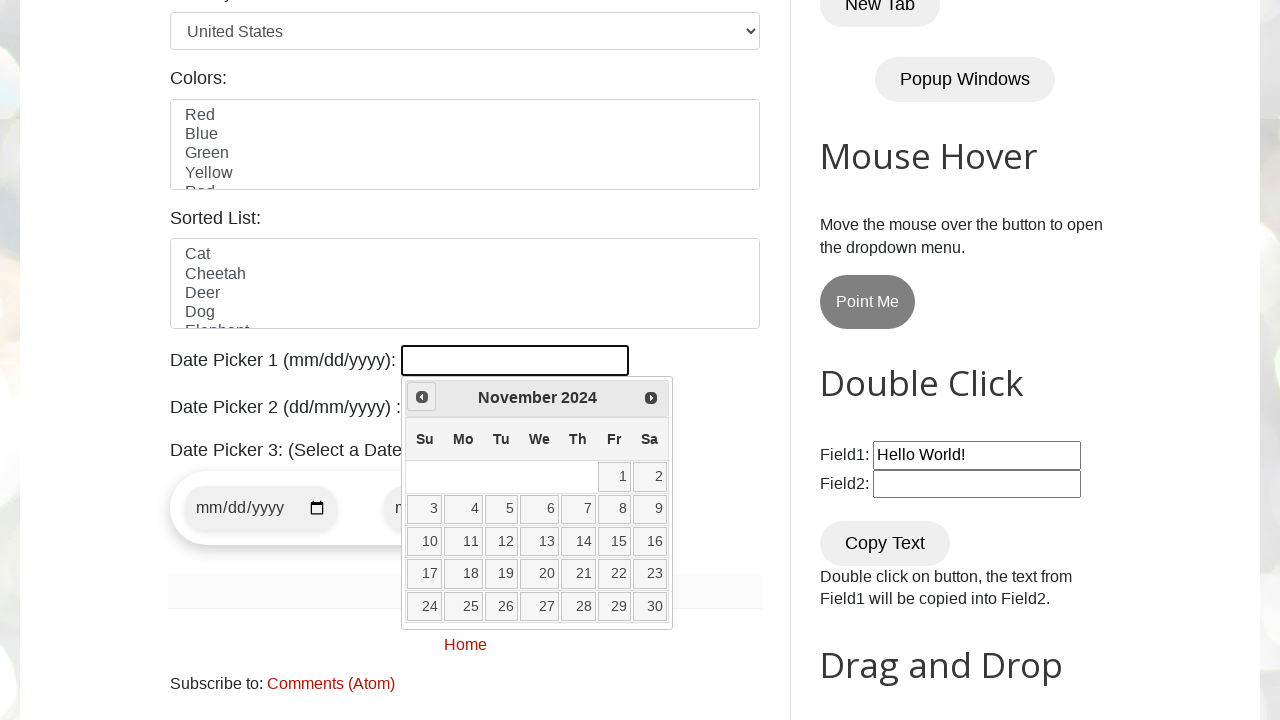

Waited for calendar to update after previous button click
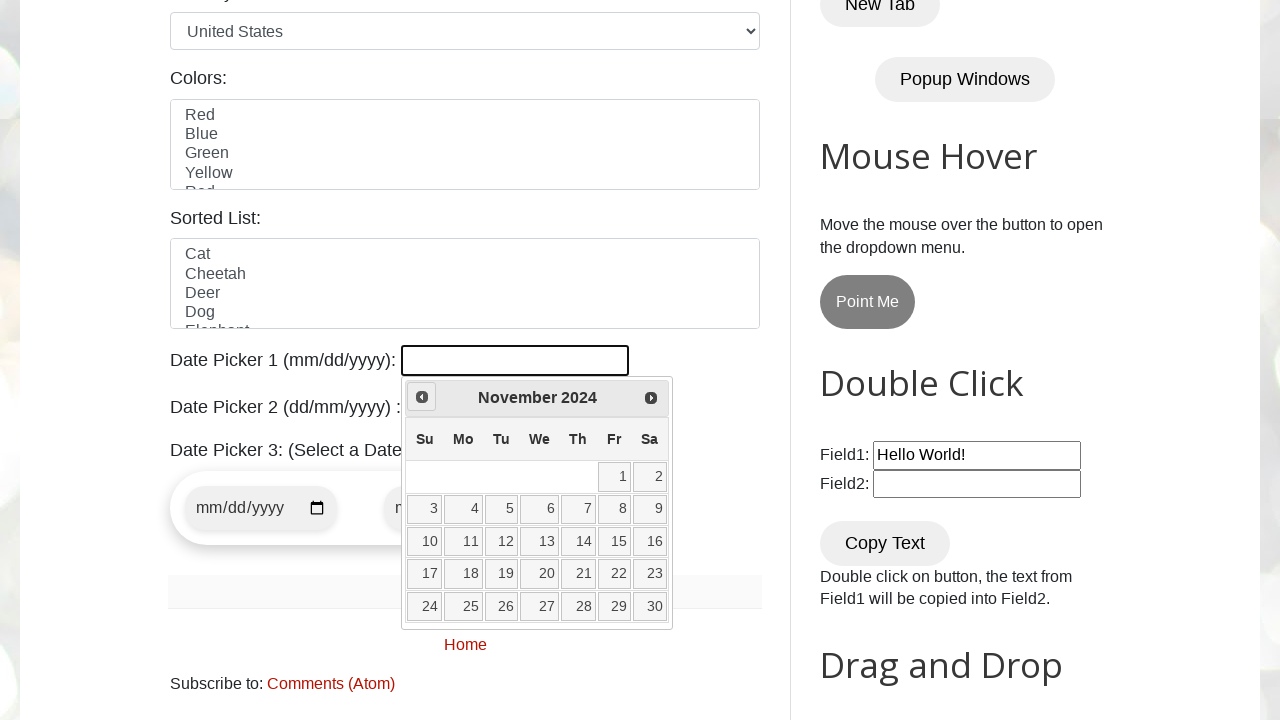

Checked current calendar date: November 2024
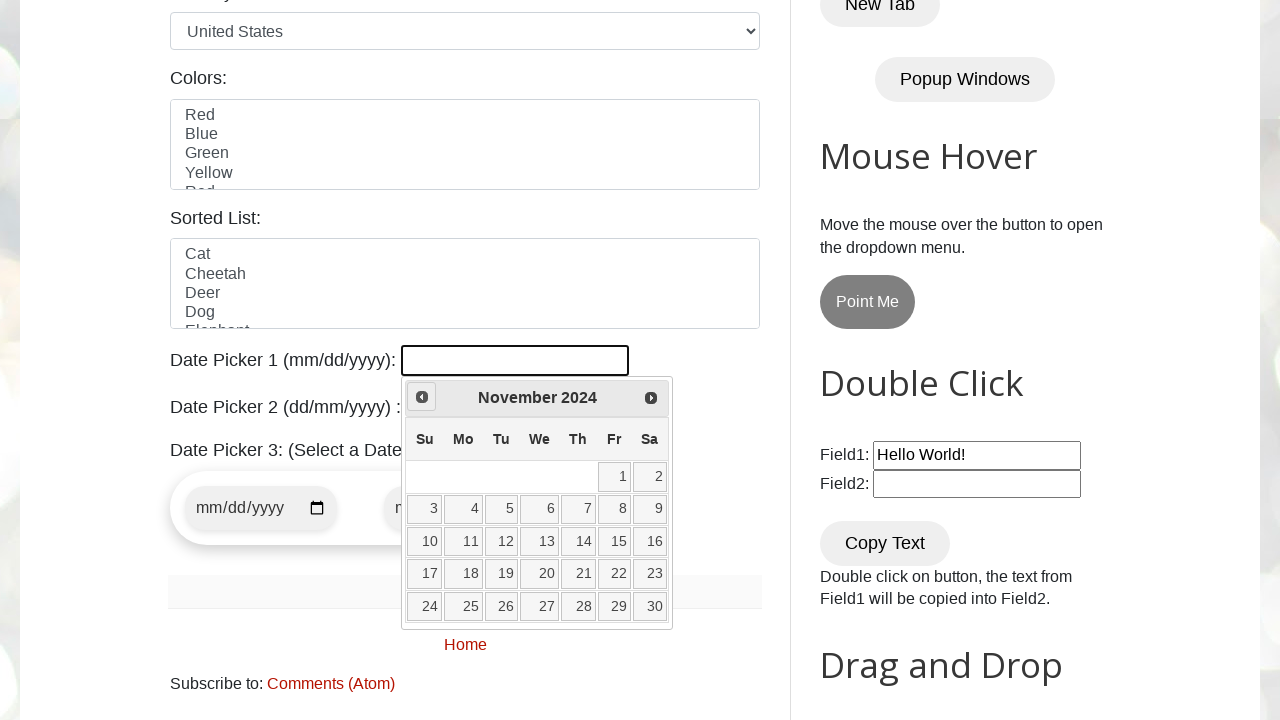

Clicked previous button to navigate to earlier month at (422, 397) on a[data-handler='prev']
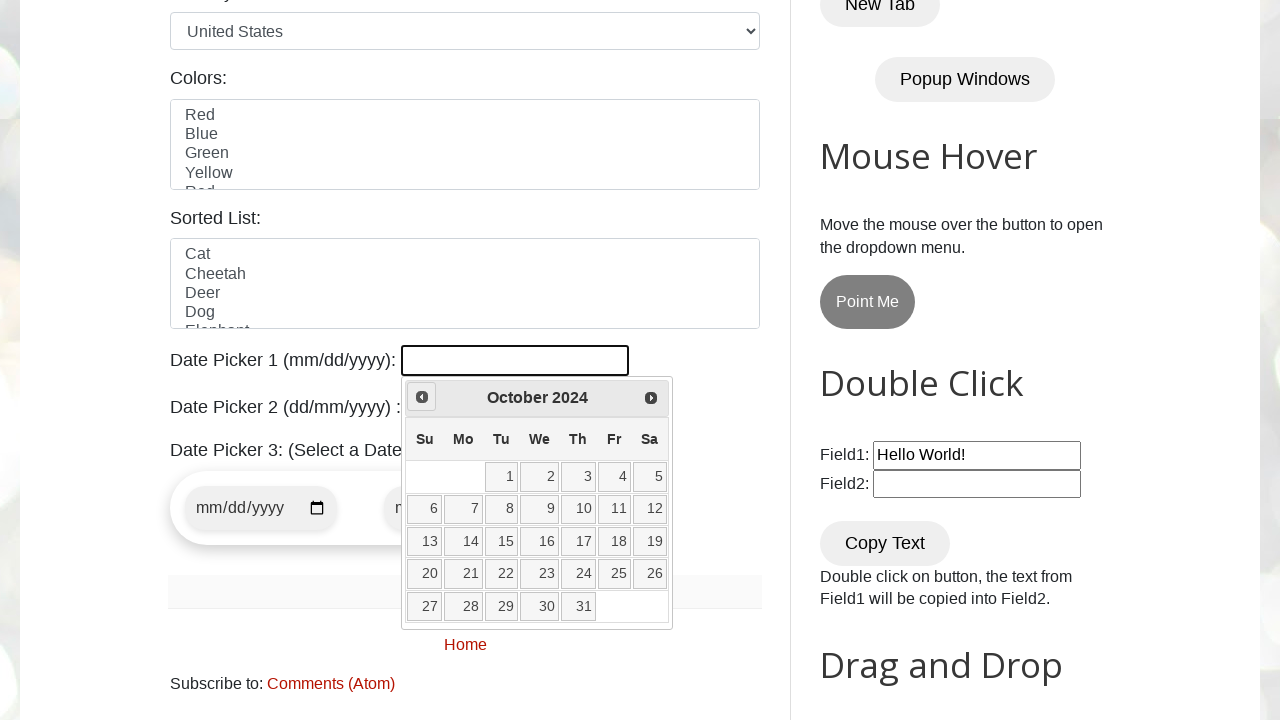

Waited for calendar to update after previous button click
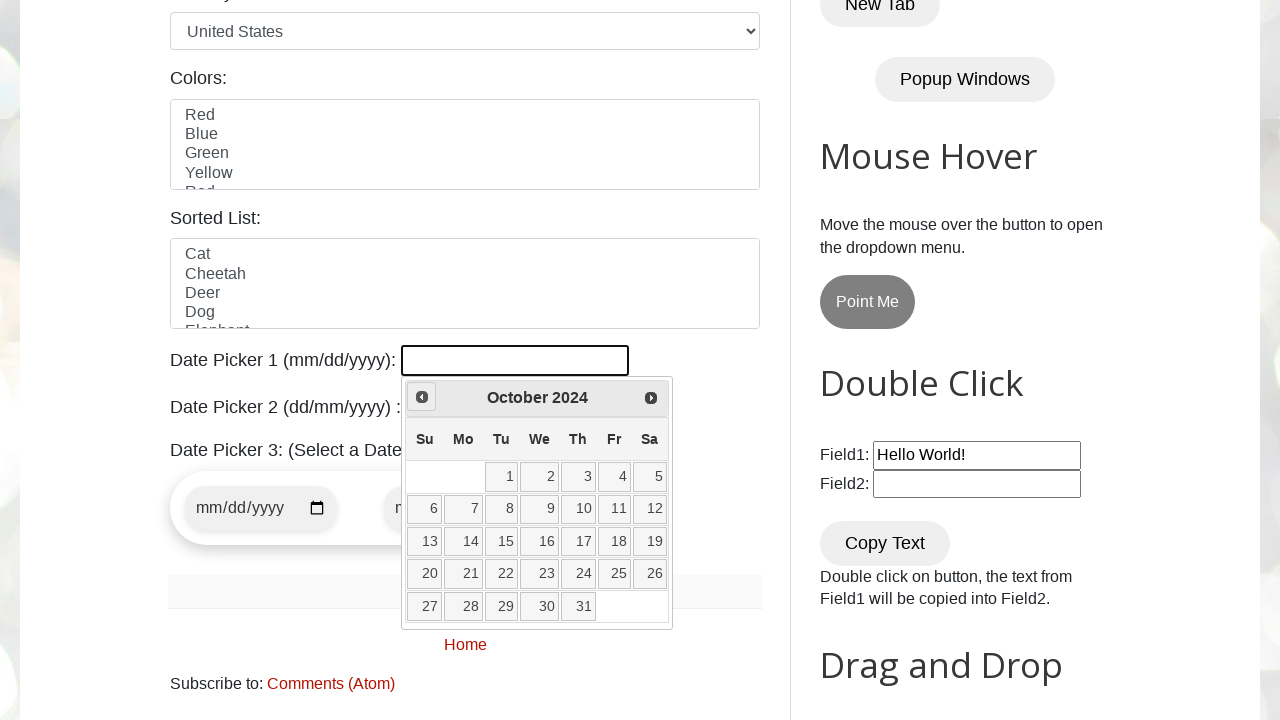

Checked current calendar date: October 2024
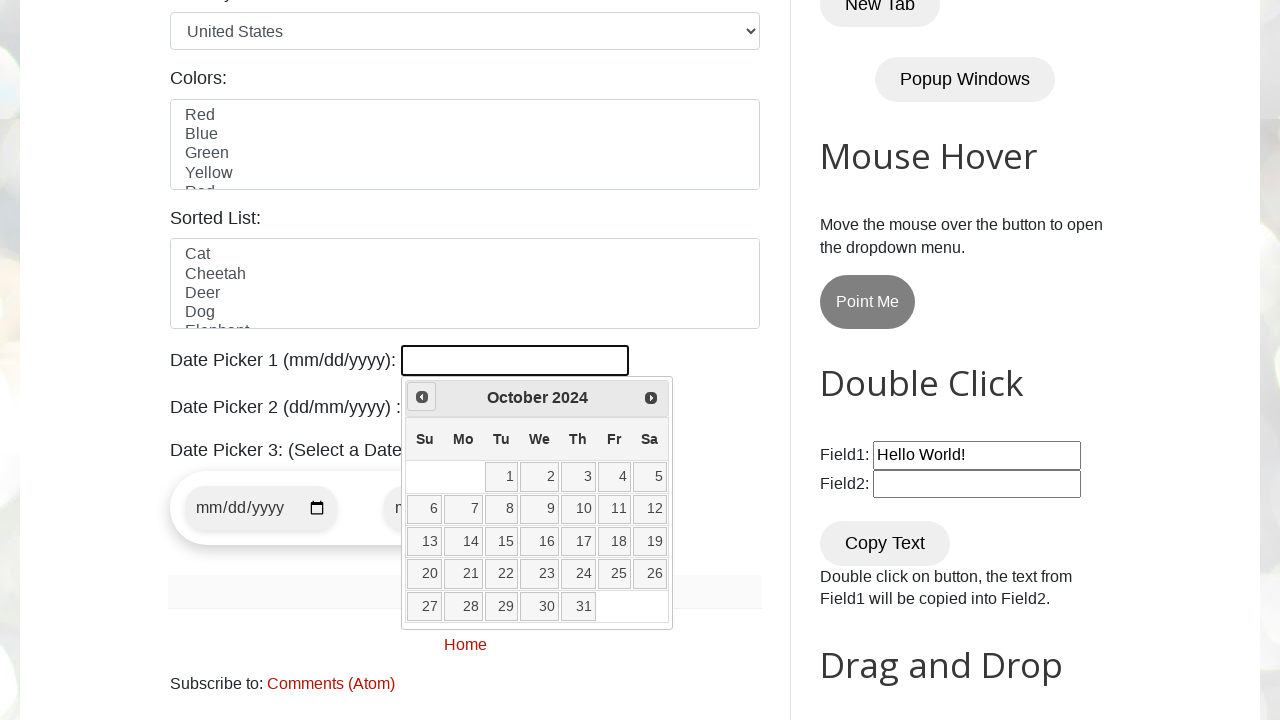

Clicked previous button to navigate to earlier month at (422, 397) on a[data-handler='prev']
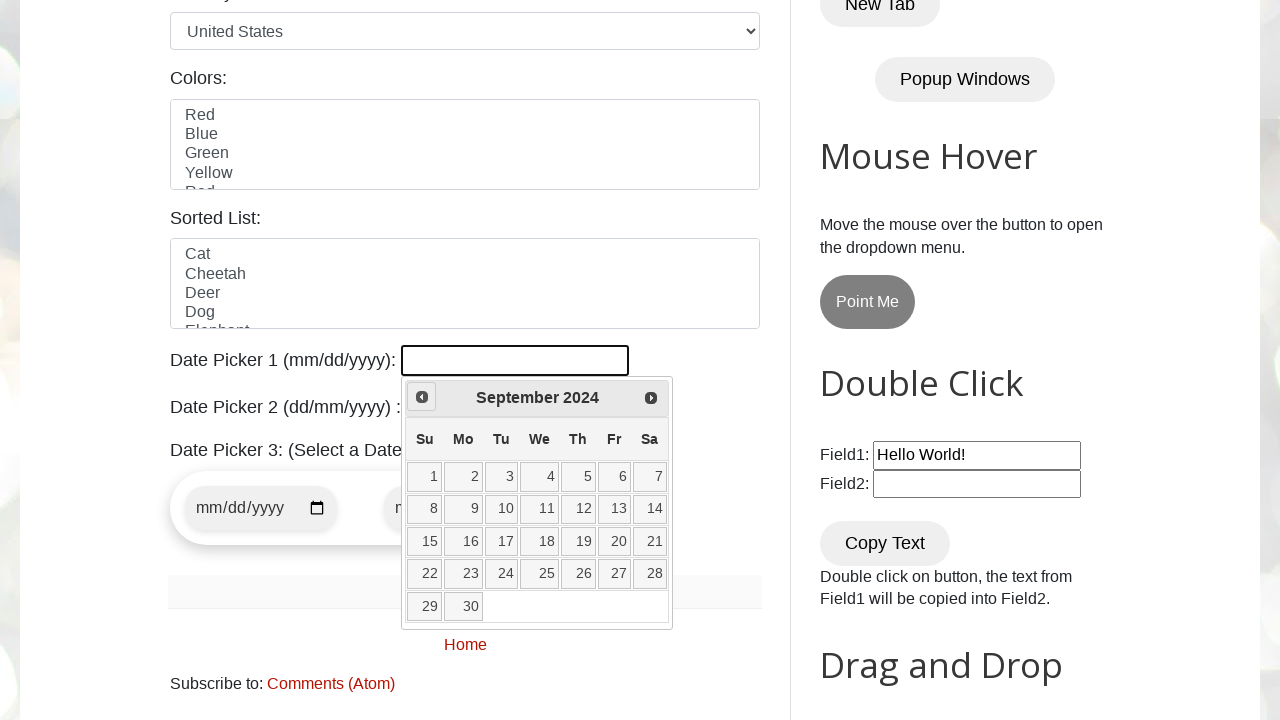

Waited for calendar to update after previous button click
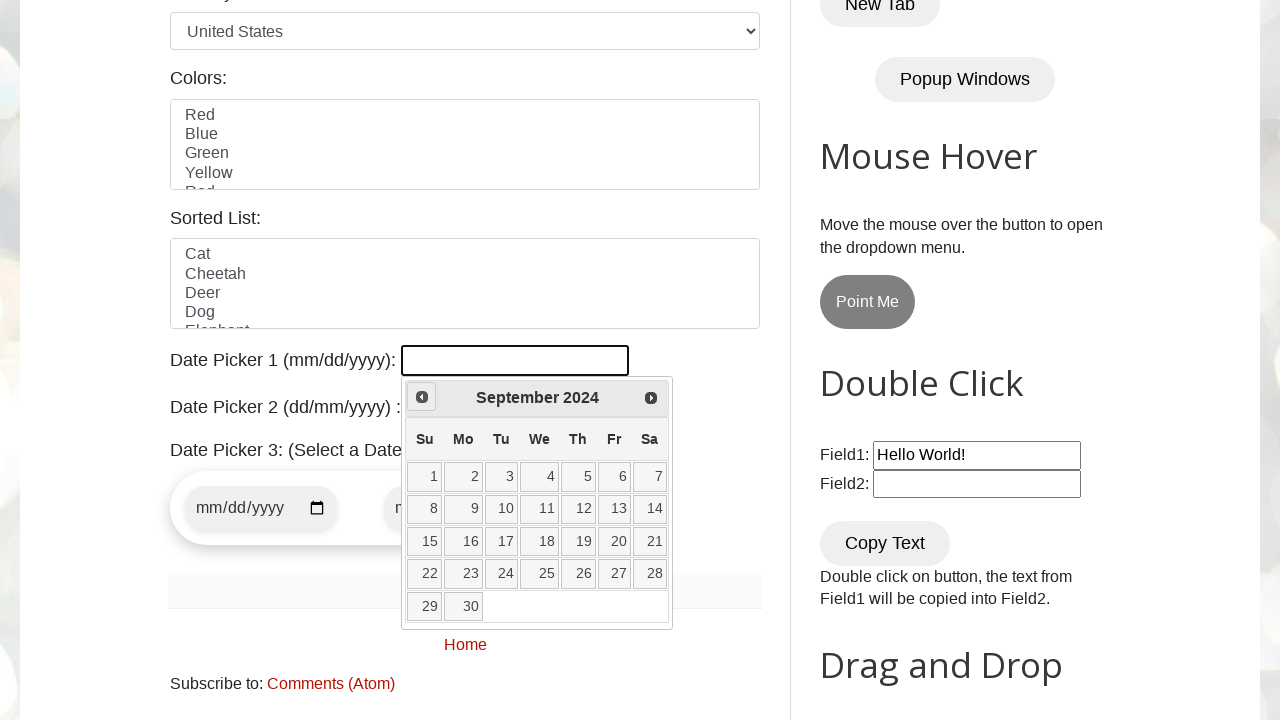

Checked current calendar date: September 2024
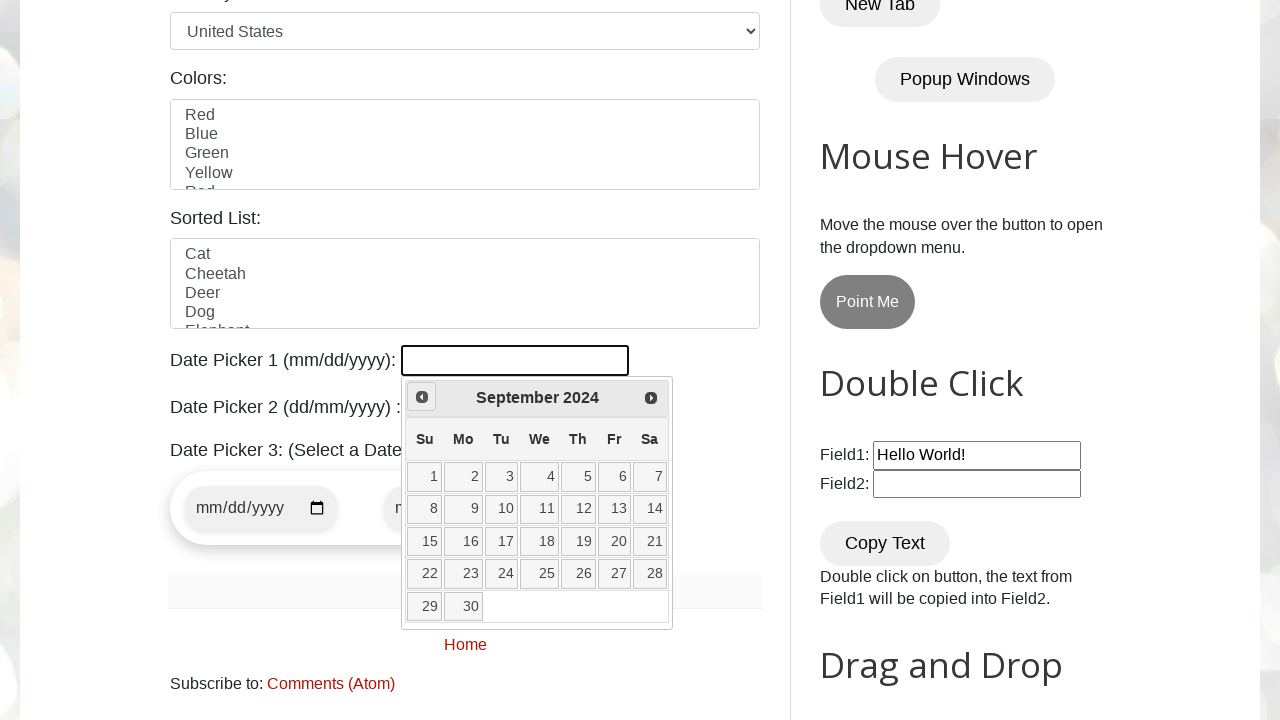

Clicked previous button to navigate to earlier month at (422, 397) on a[data-handler='prev']
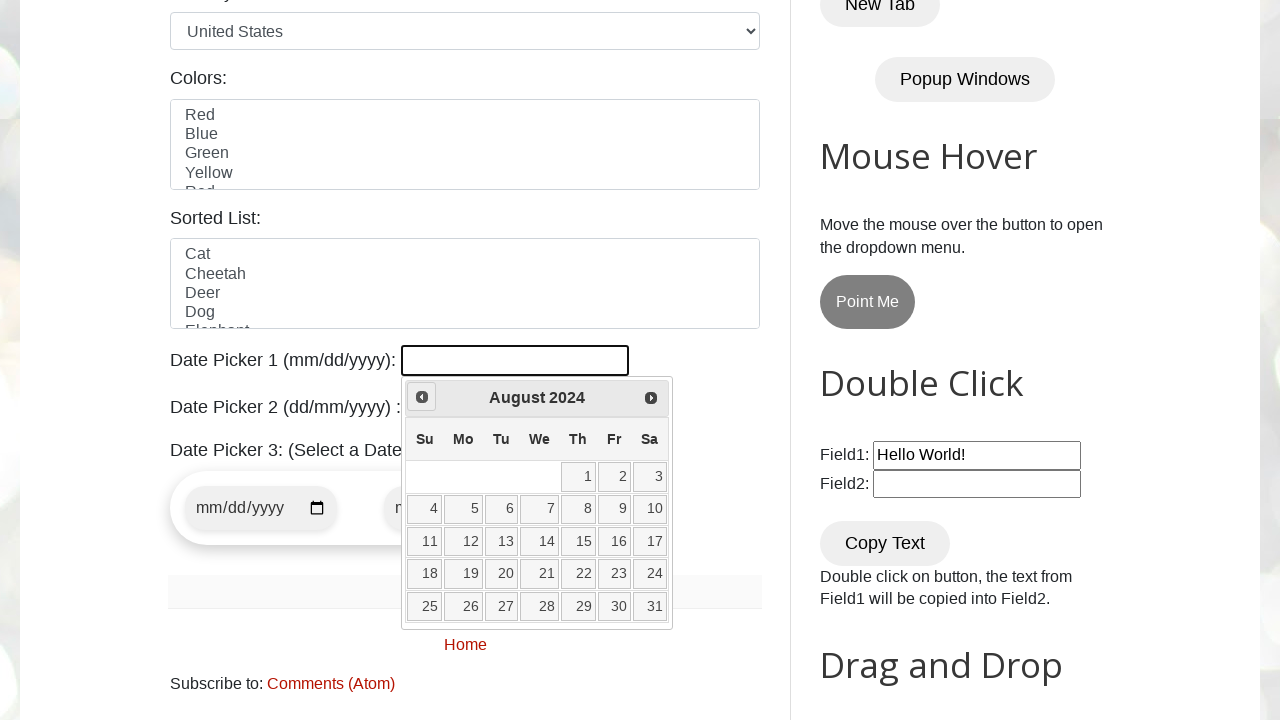

Waited for calendar to update after previous button click
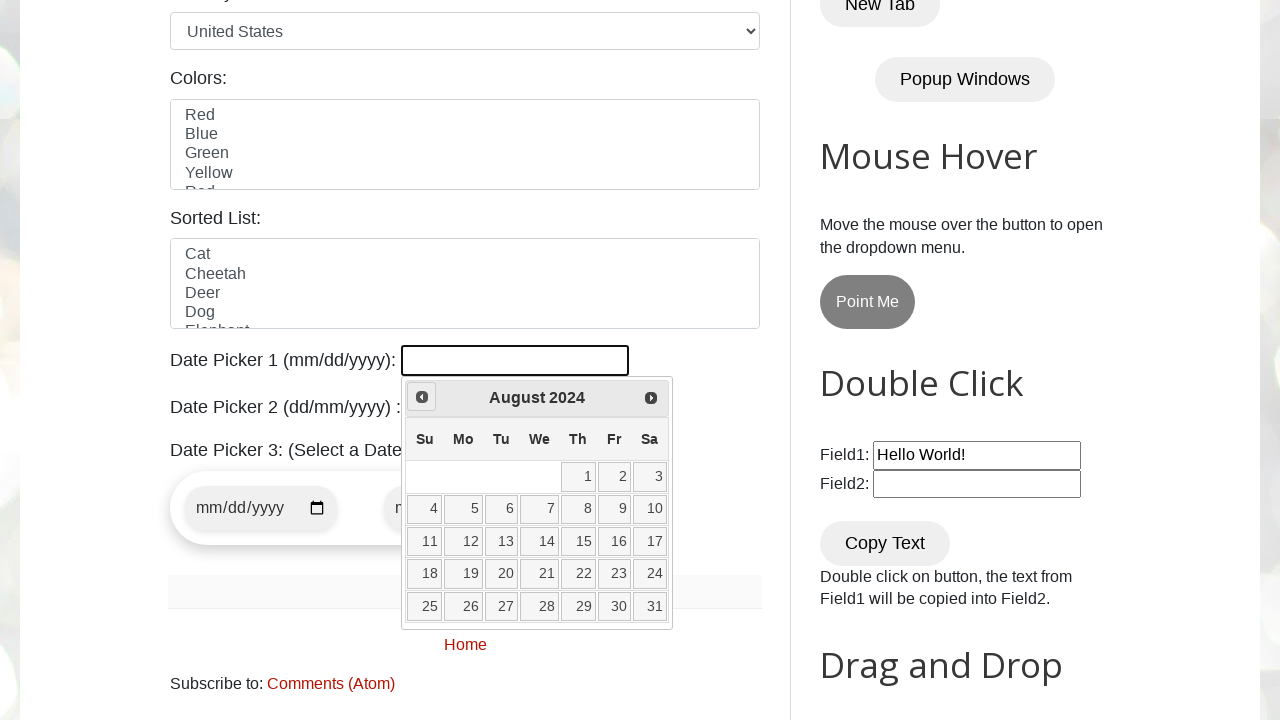

Checked current calendar date: August 2024
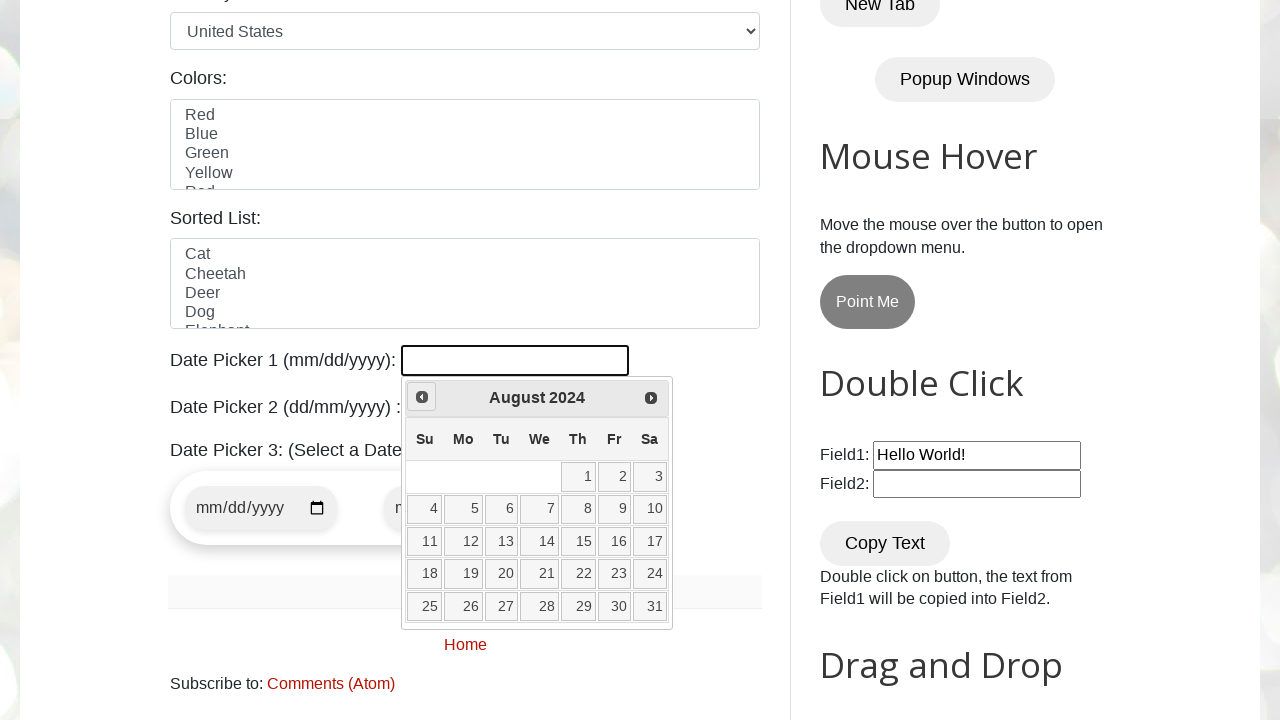

Clicked previous button to navigate to earlier month at (422, 397) on a[data-handler='prev']
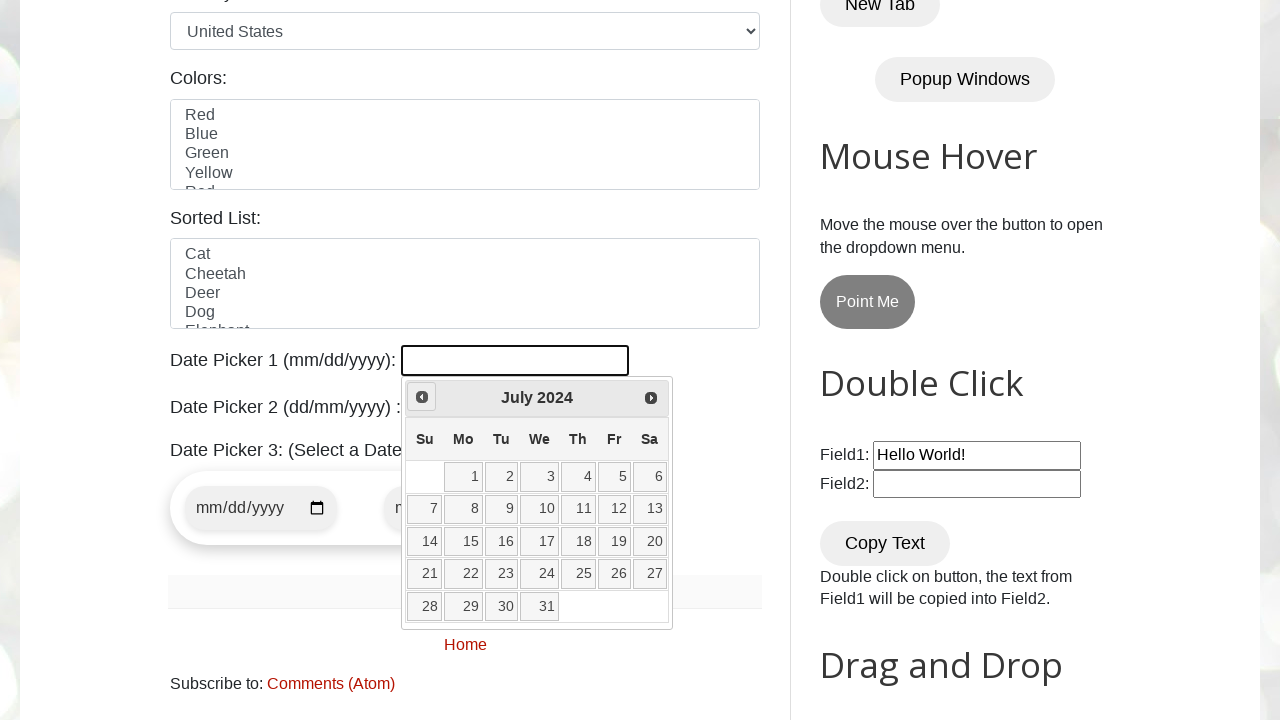

Waited for calendar to update after previous button click
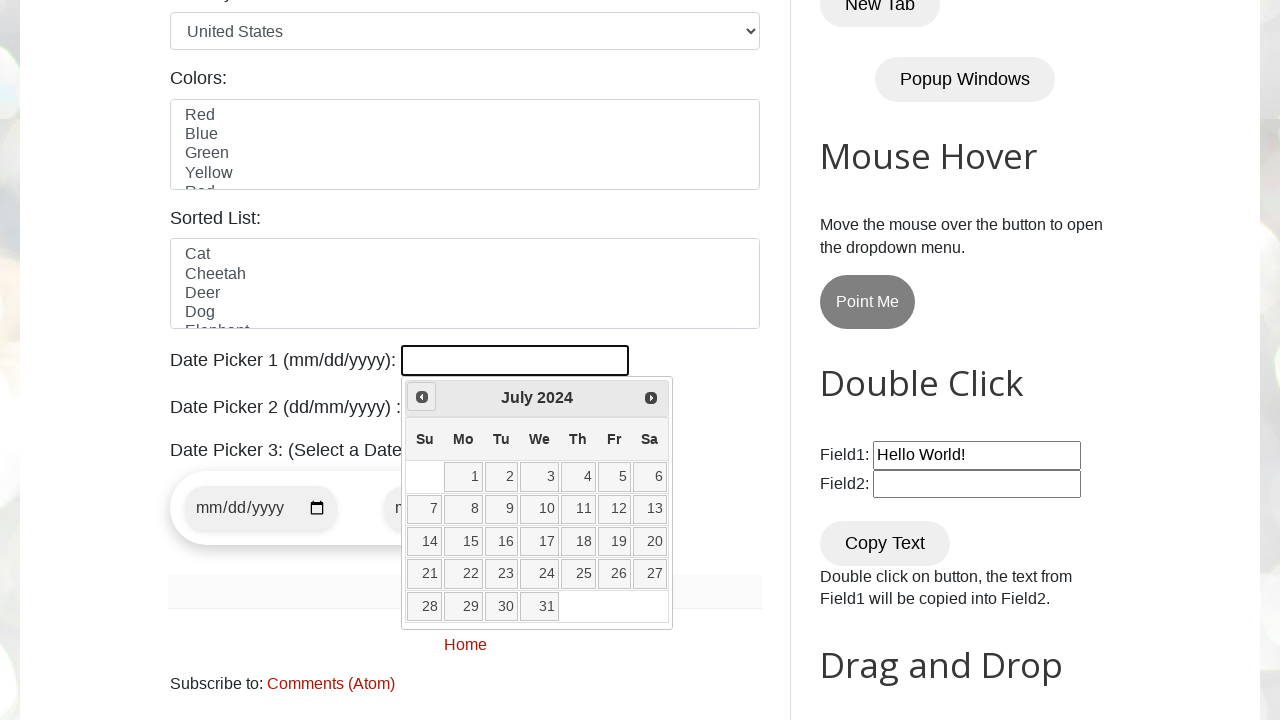

Checked current calendar date: July 2024
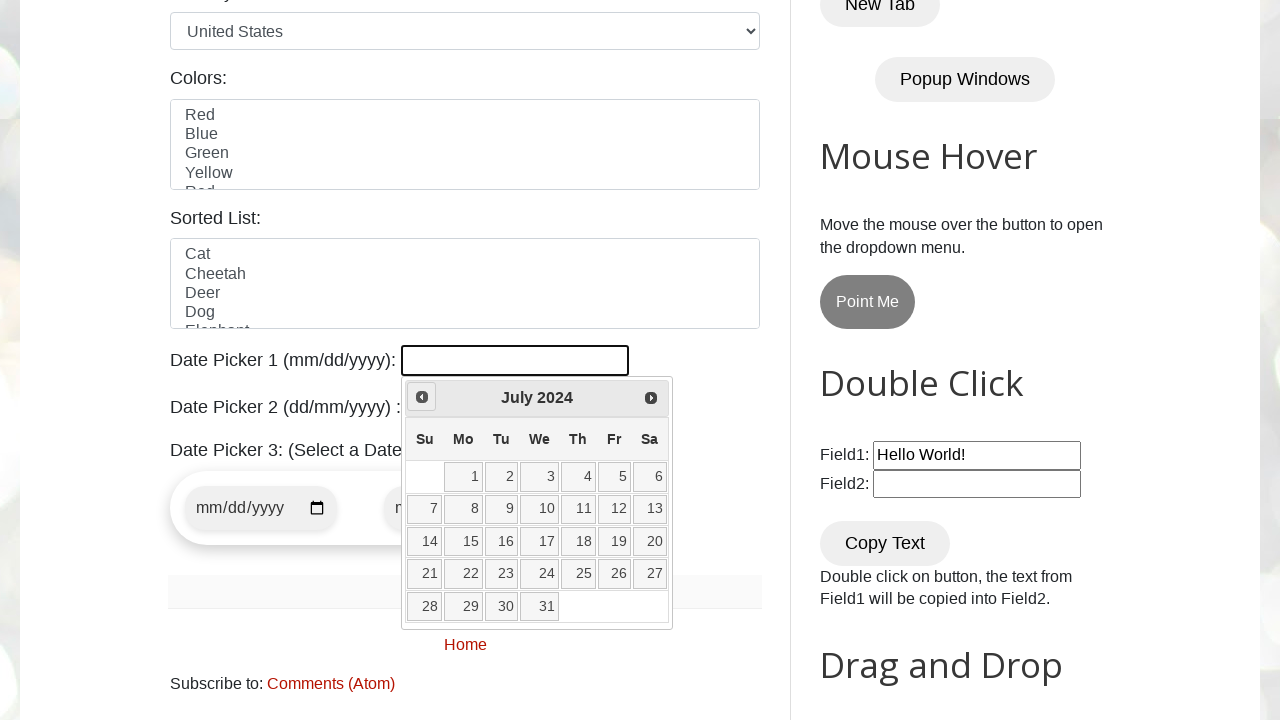

Clicked previous button to navigate to earlier month at (422, 397) on a[data-handler='prev']
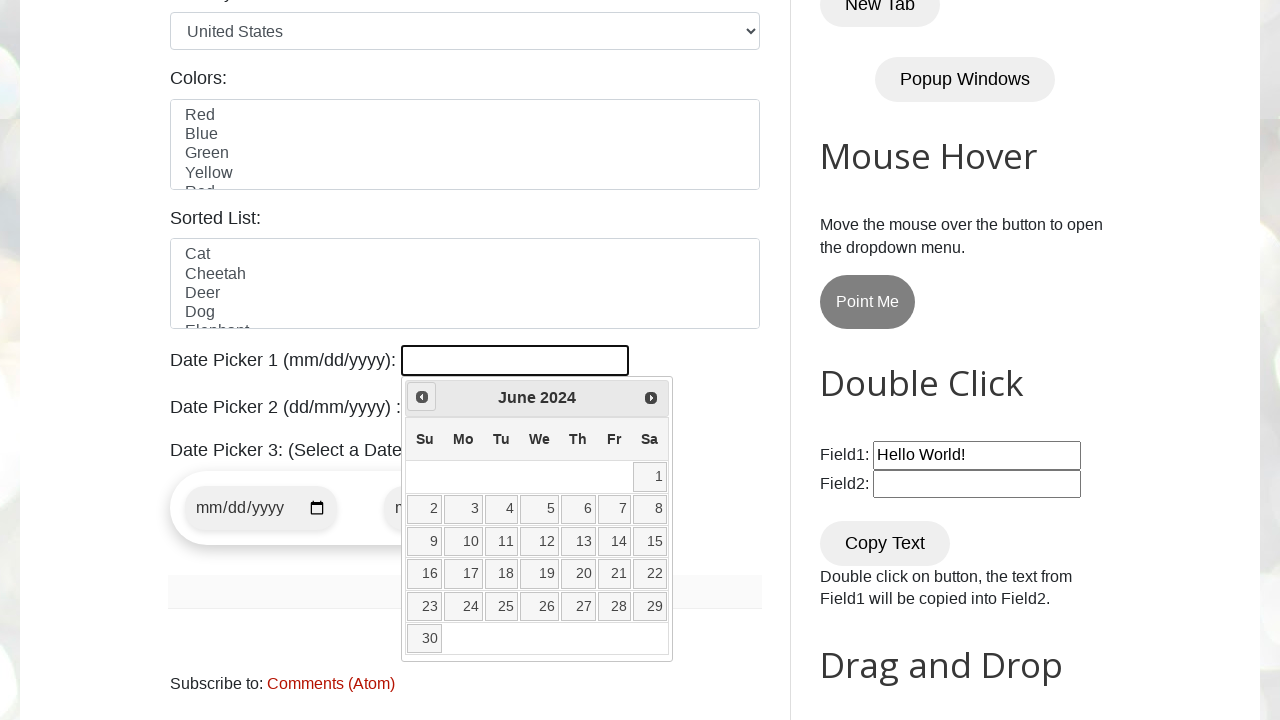

Waited for calendar to update after previous button click
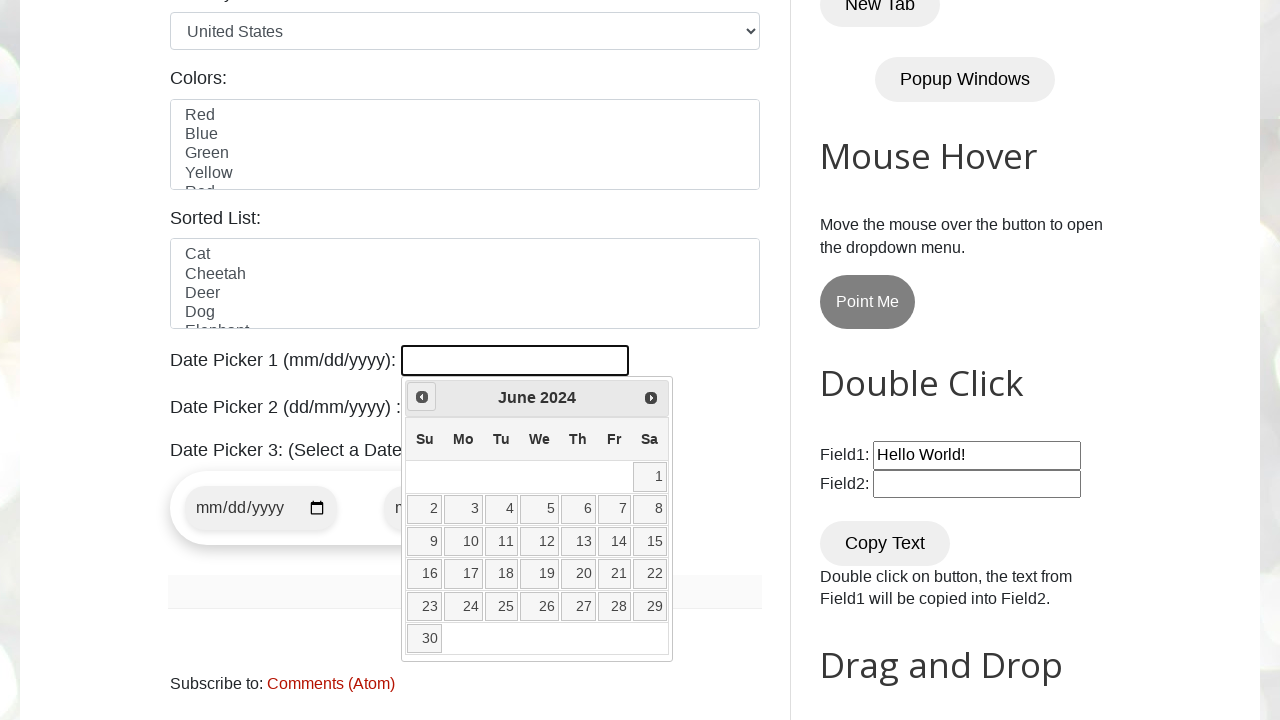

Checked current calendar date: June 2024
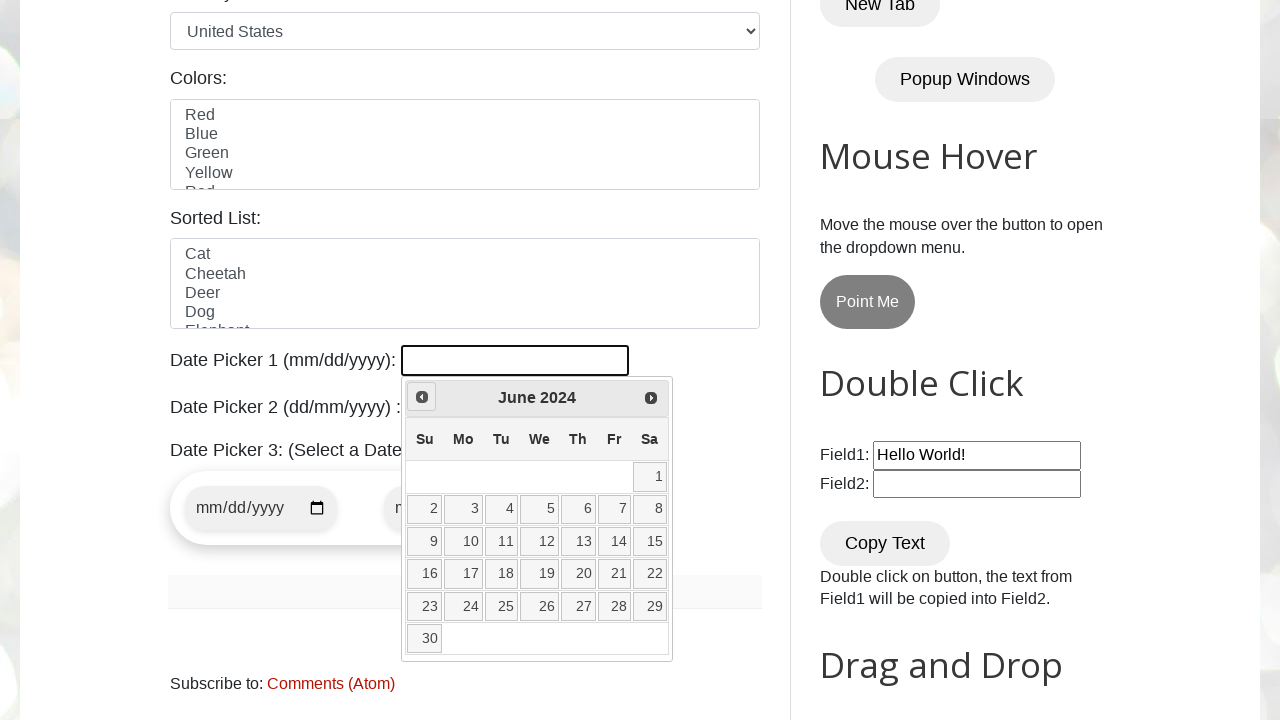

Clicked previous button to navigate to earlier month at (422, 397) on a[data-handler='prev']
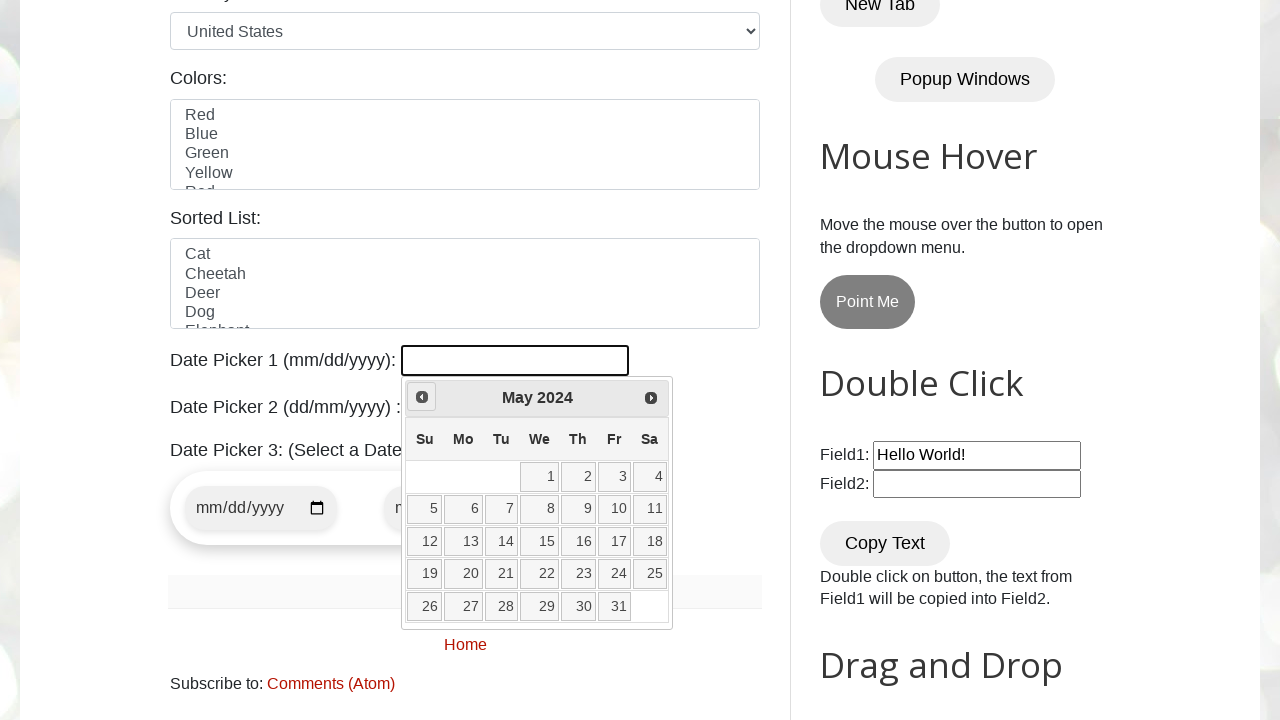

Waited for calendar to update after previous button click
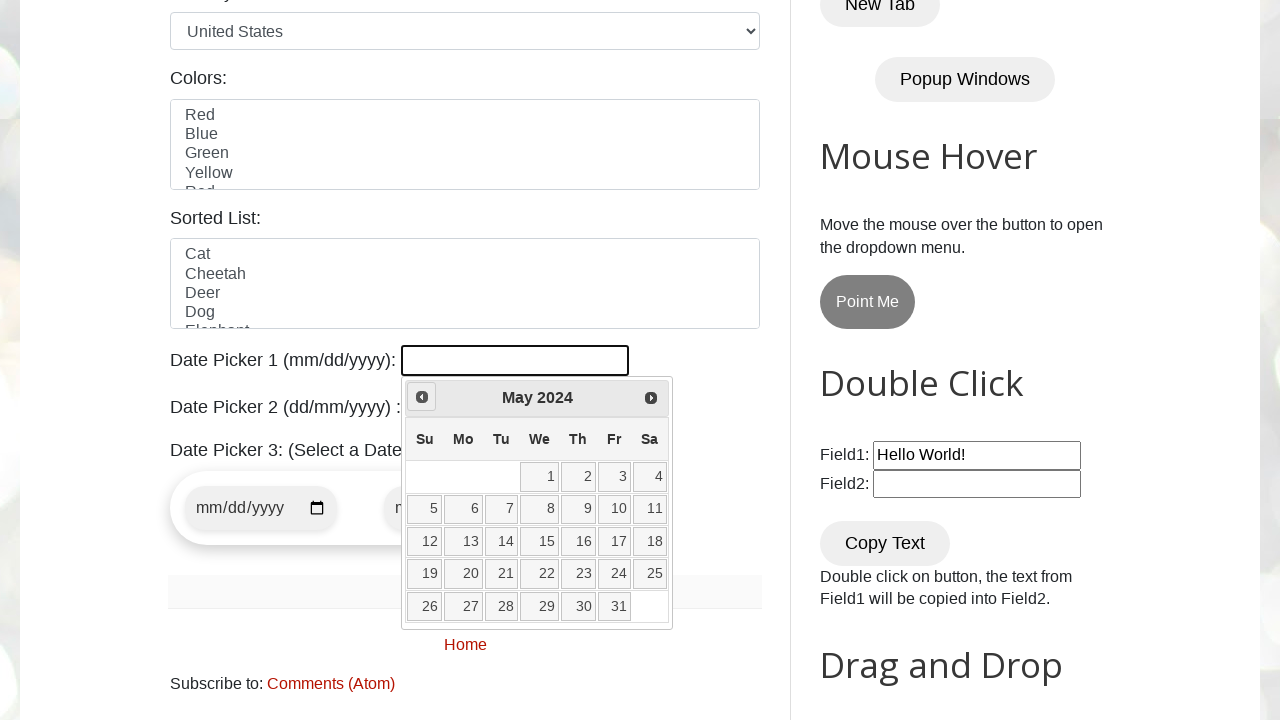

Checked current calendar date: May 2024
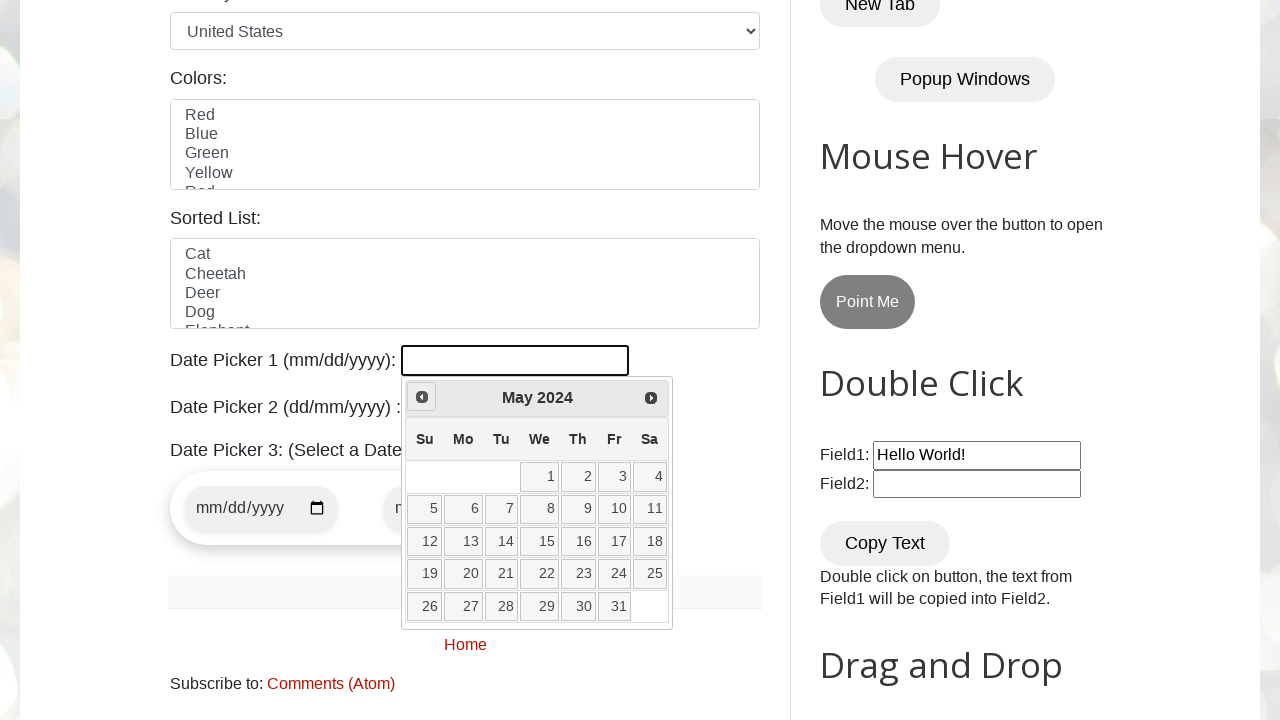

Clicked previous button to navigate to earlier month at (422, 397) on a[data-handler='prev']
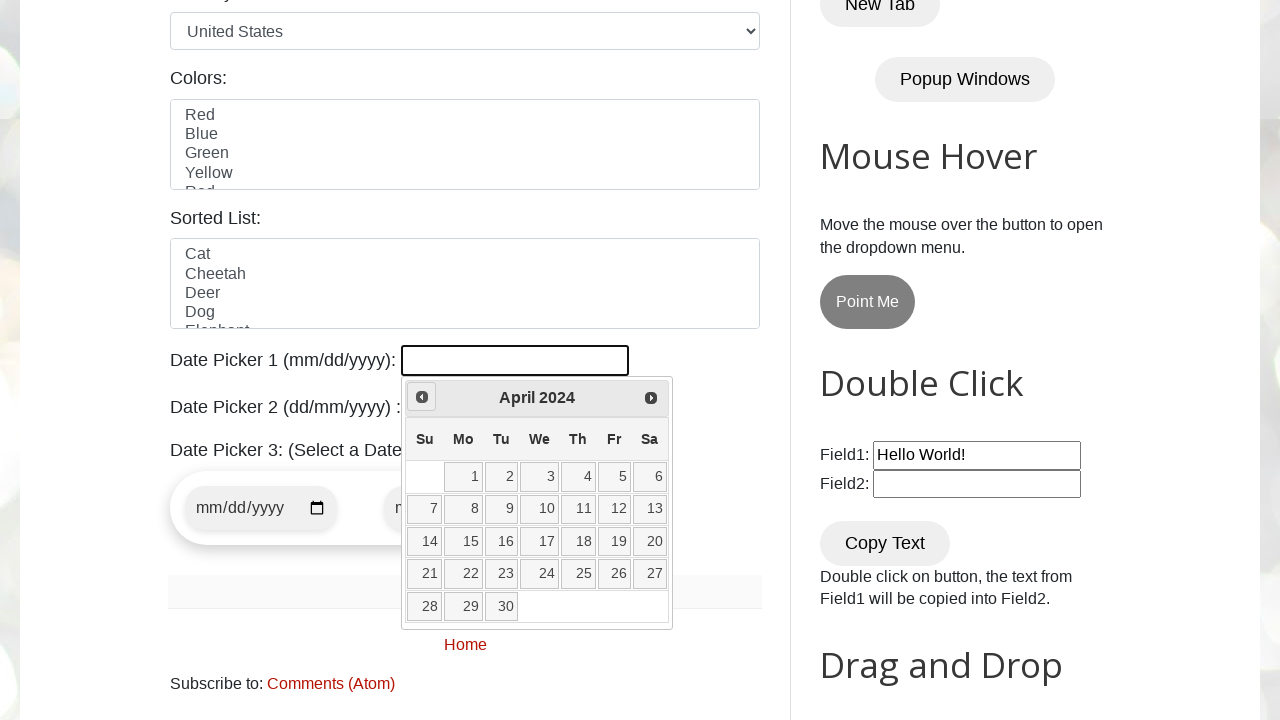

Waited for calendar to update after previous button click
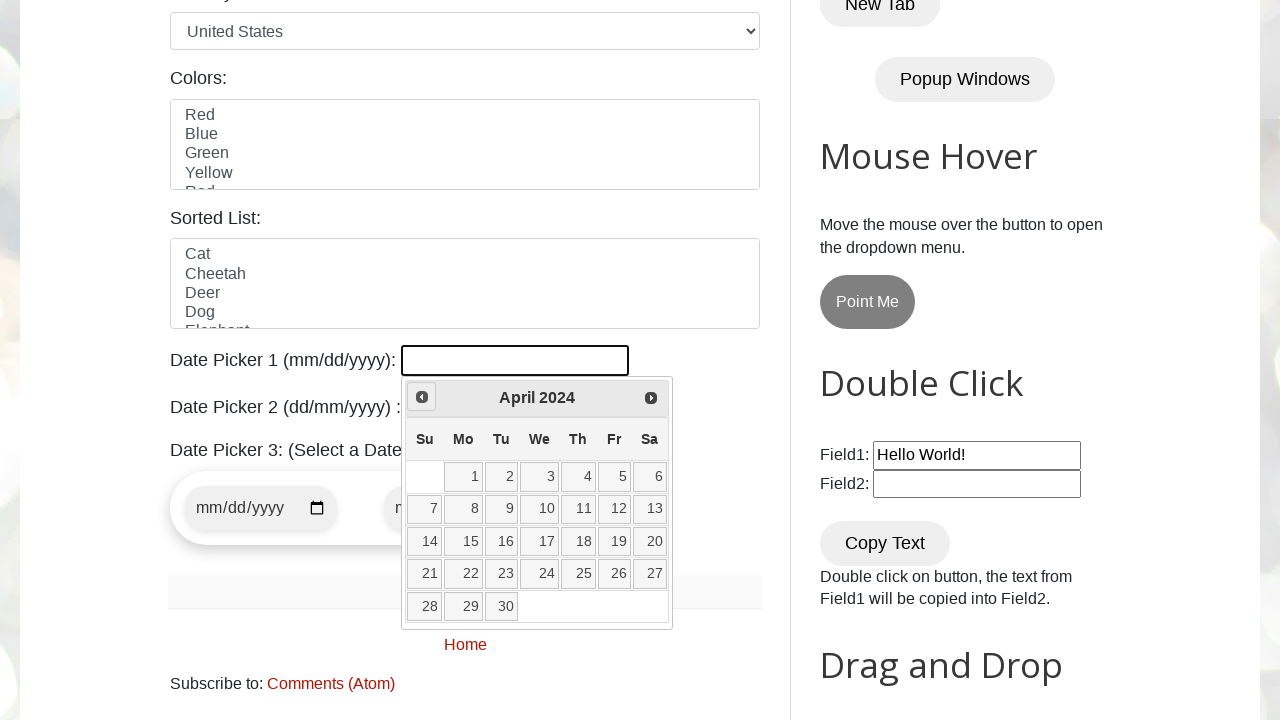

Checked current calendar date: April 2024
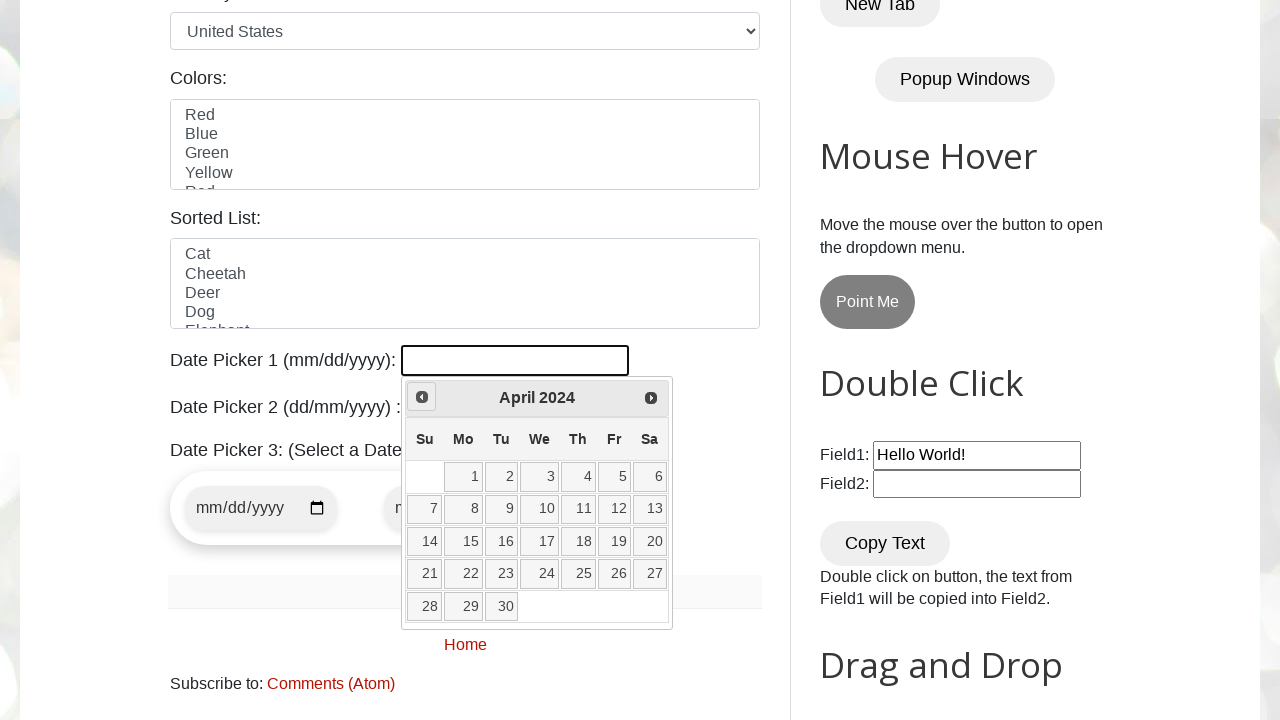

Clicked previous button to navigate to earlier month at (422, 397) on a[data-handler='prev']
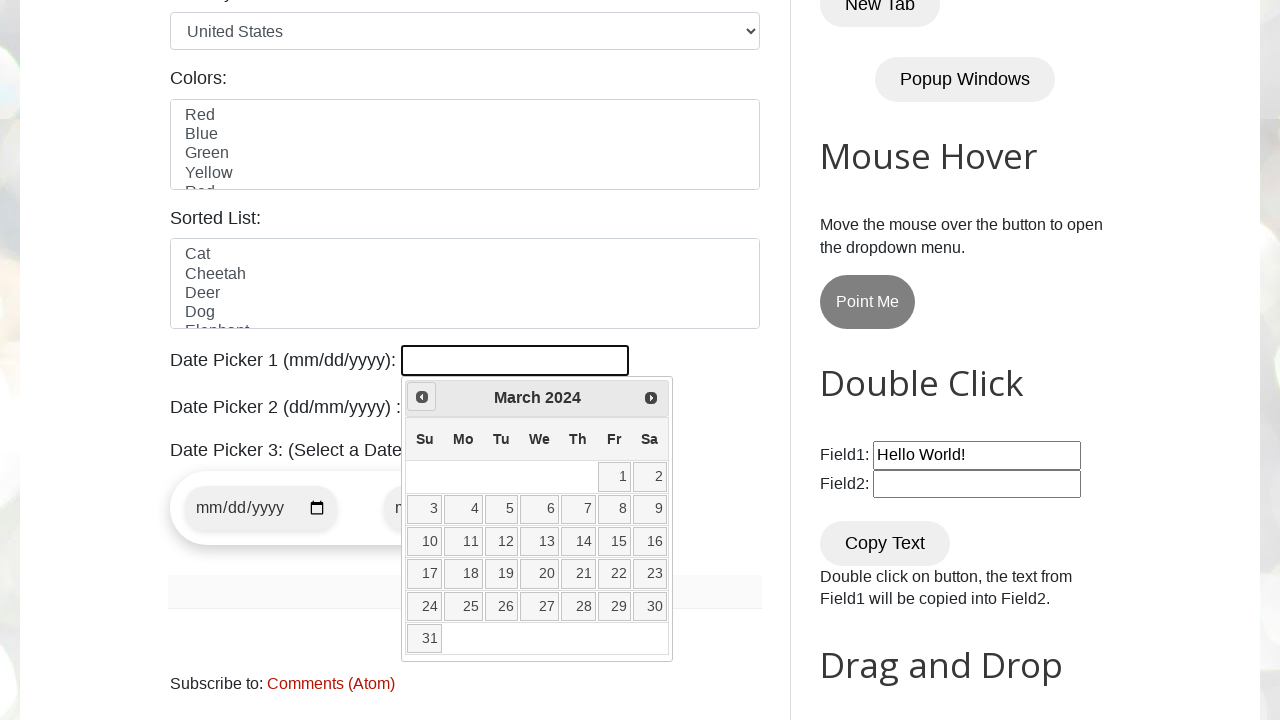

Waited for calendar to update after previous button click
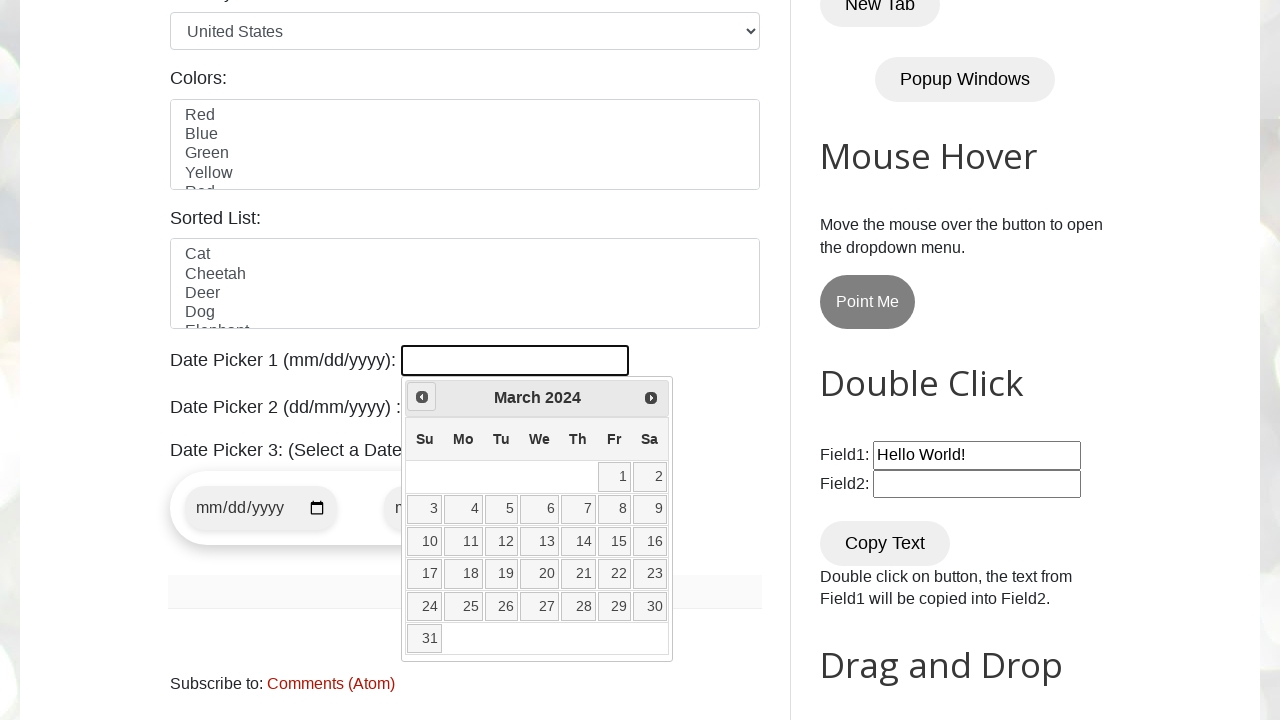

Checked current calendar date: March 2024
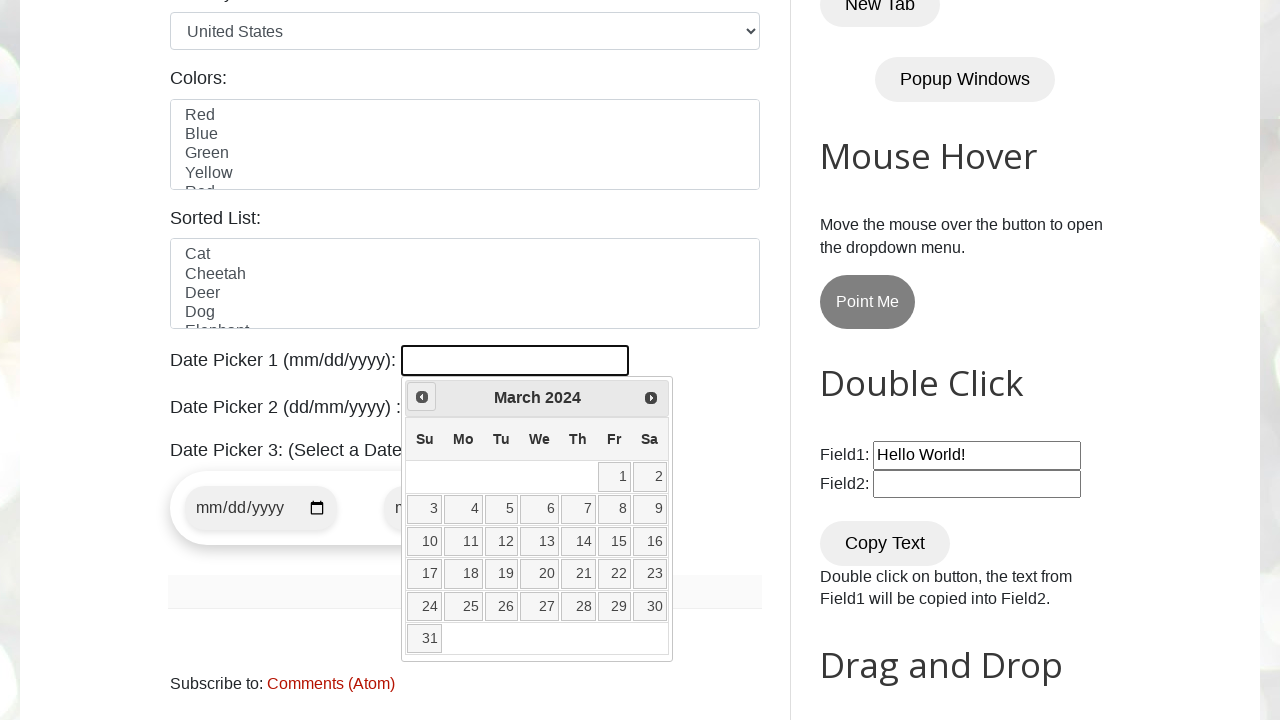

Clicked previous button to navigate to earlier month at (422, 397) on a[data-handler='prev']
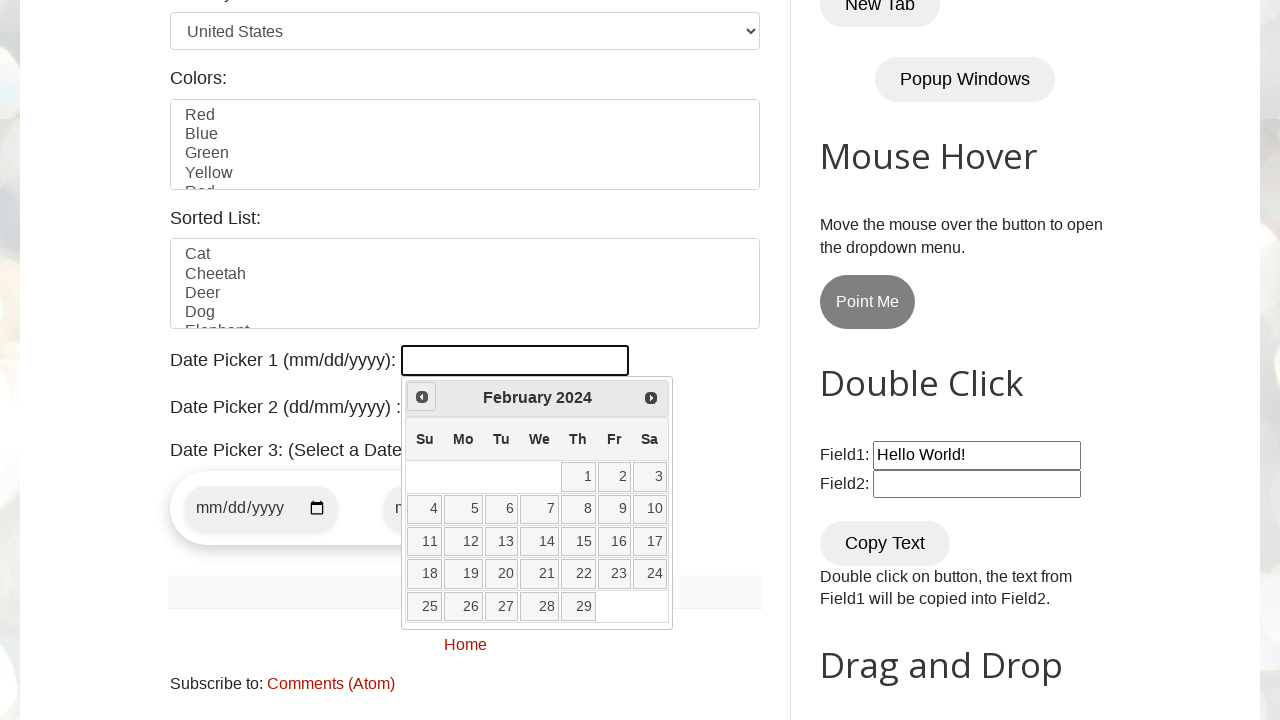

Waited for calendar to update after previous button click
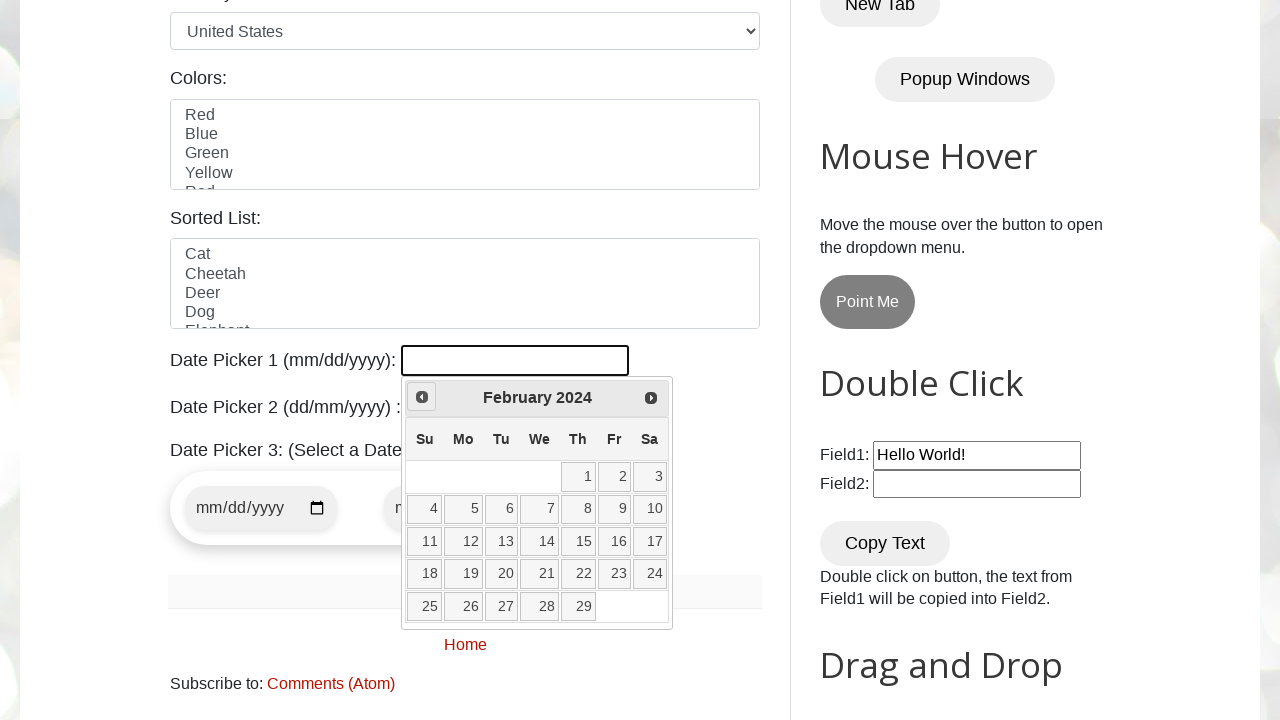

Checked current calendar date: February 2024
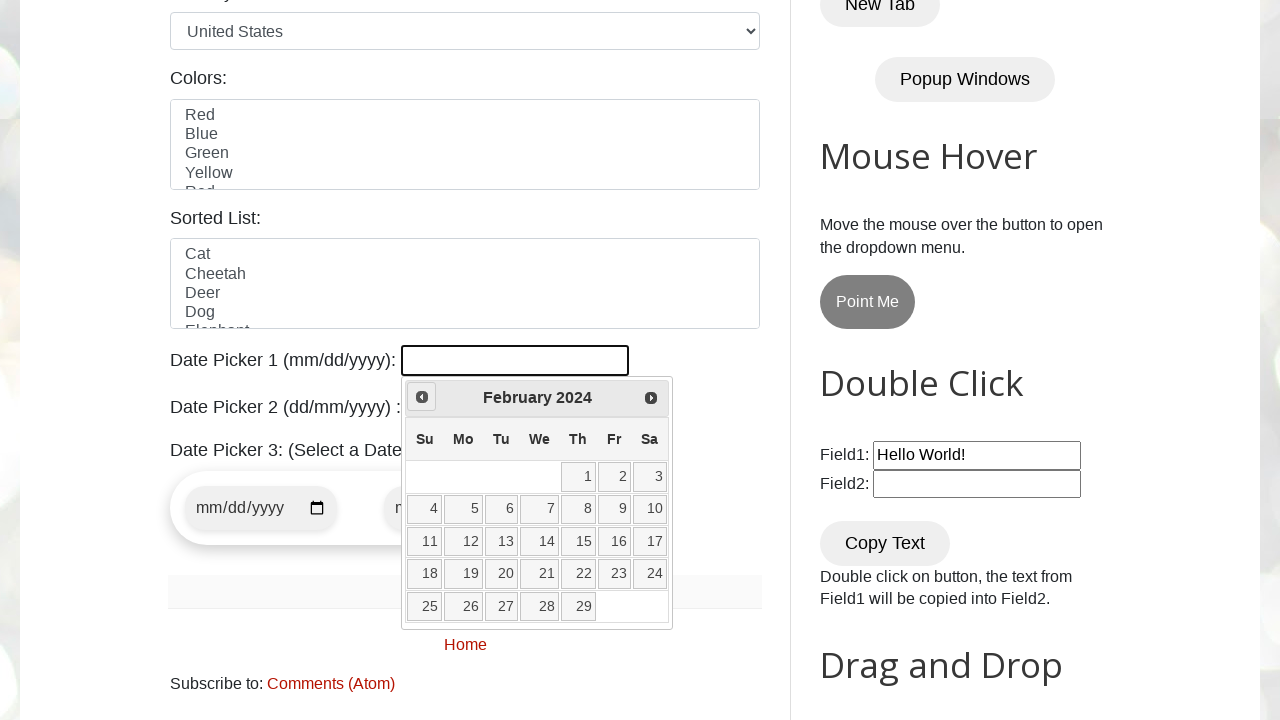

Clicked previous button to navigate to earlier month at (422, 397) on a[data-handler='prev']
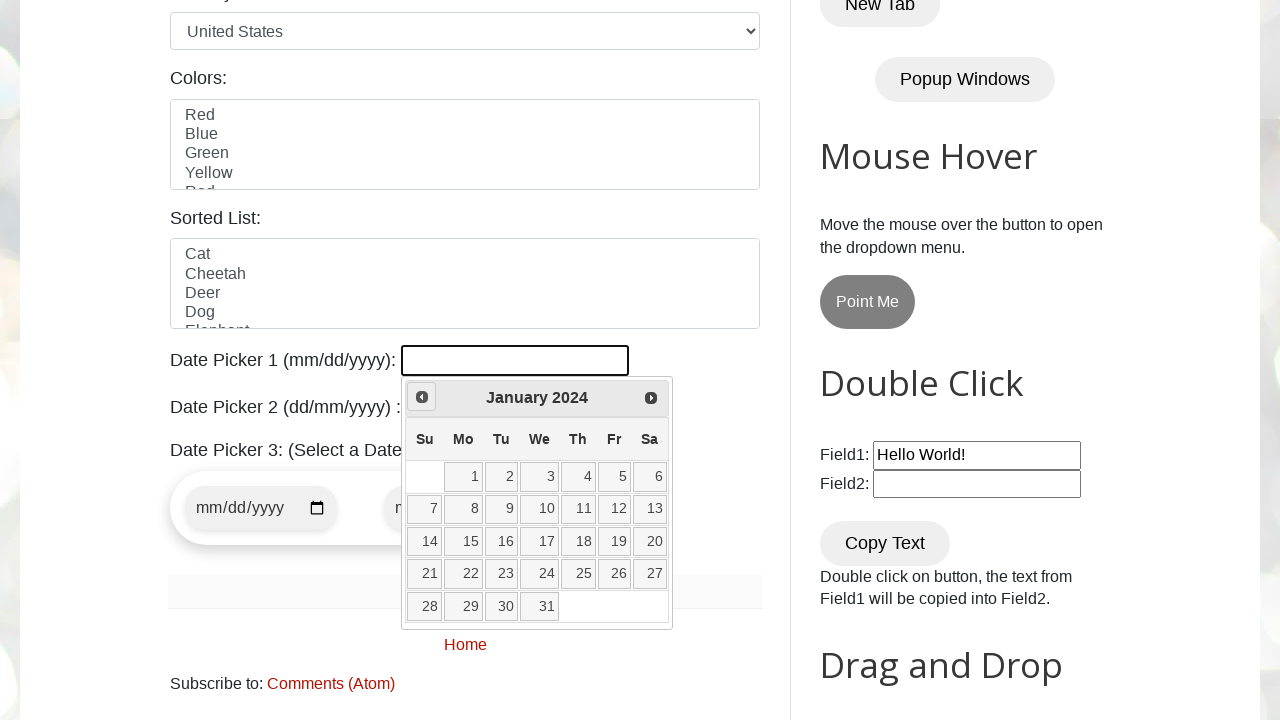

Waited for calendar to update after previous button click
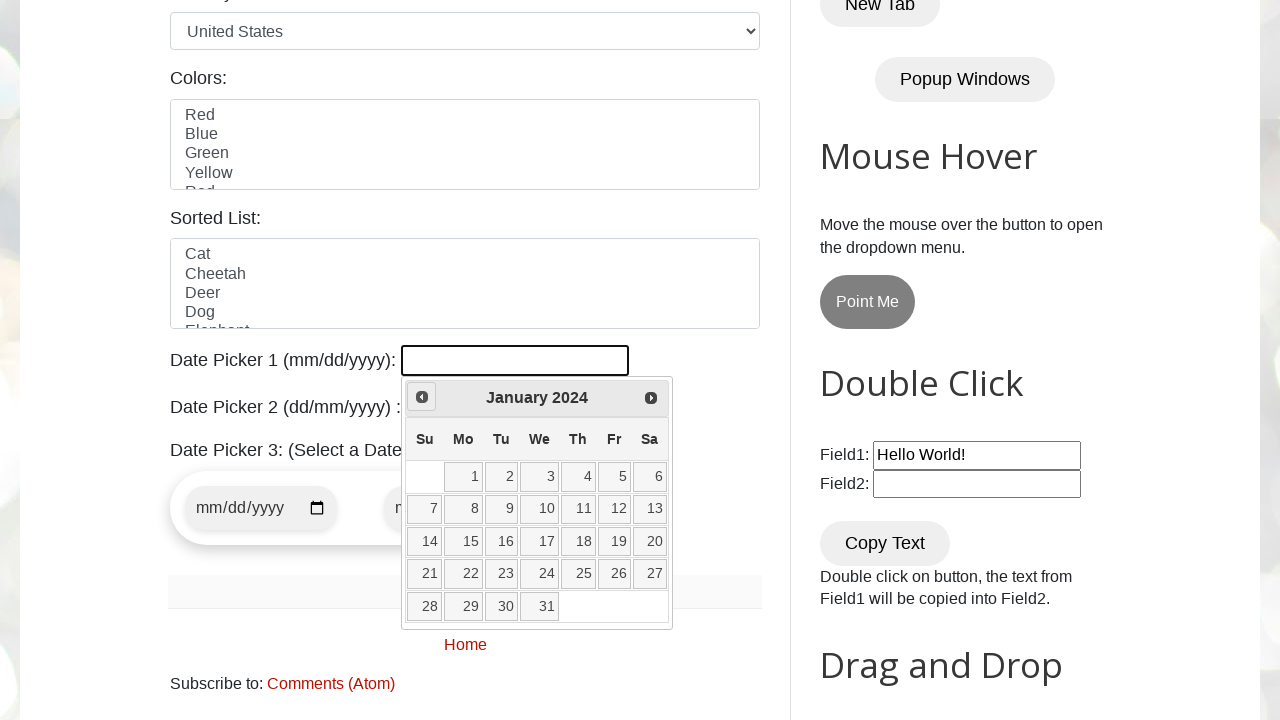

Checked current calendar date: January 2024
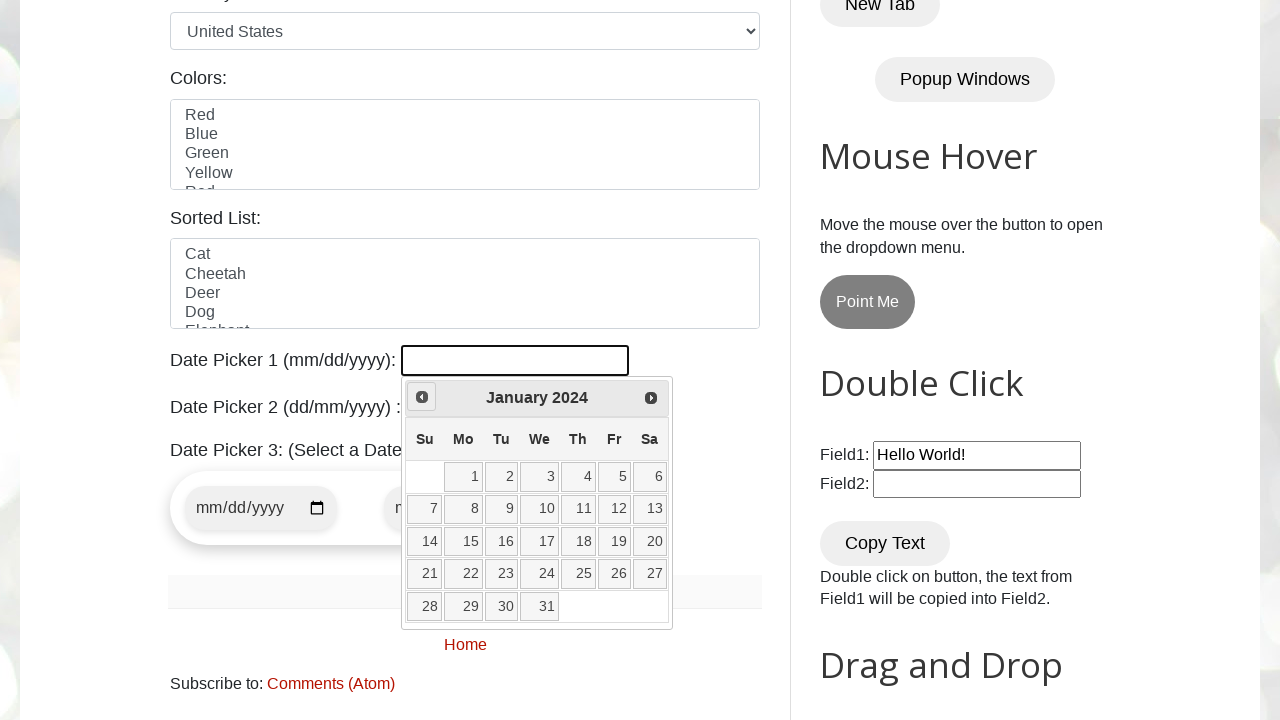

Clicked previous button to navigate to earlier month at (422, 397) on a[data-handler='prev']
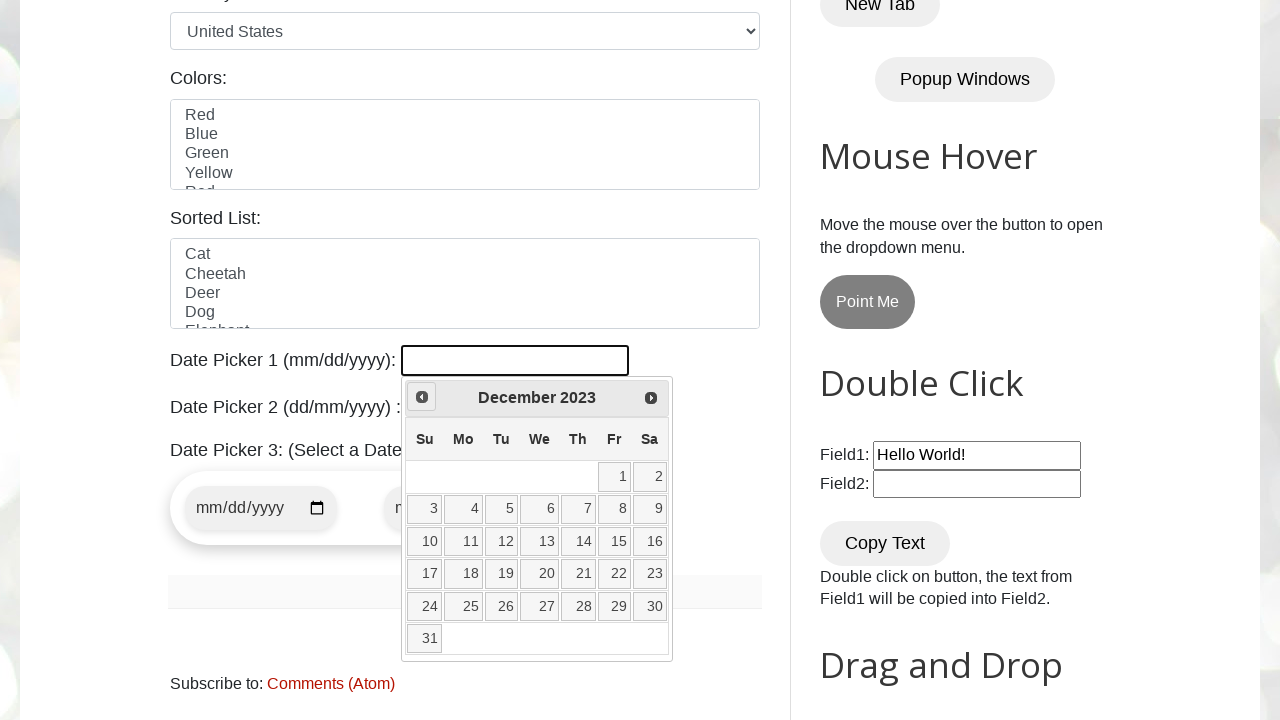

Waited for calendar to update after previous button click
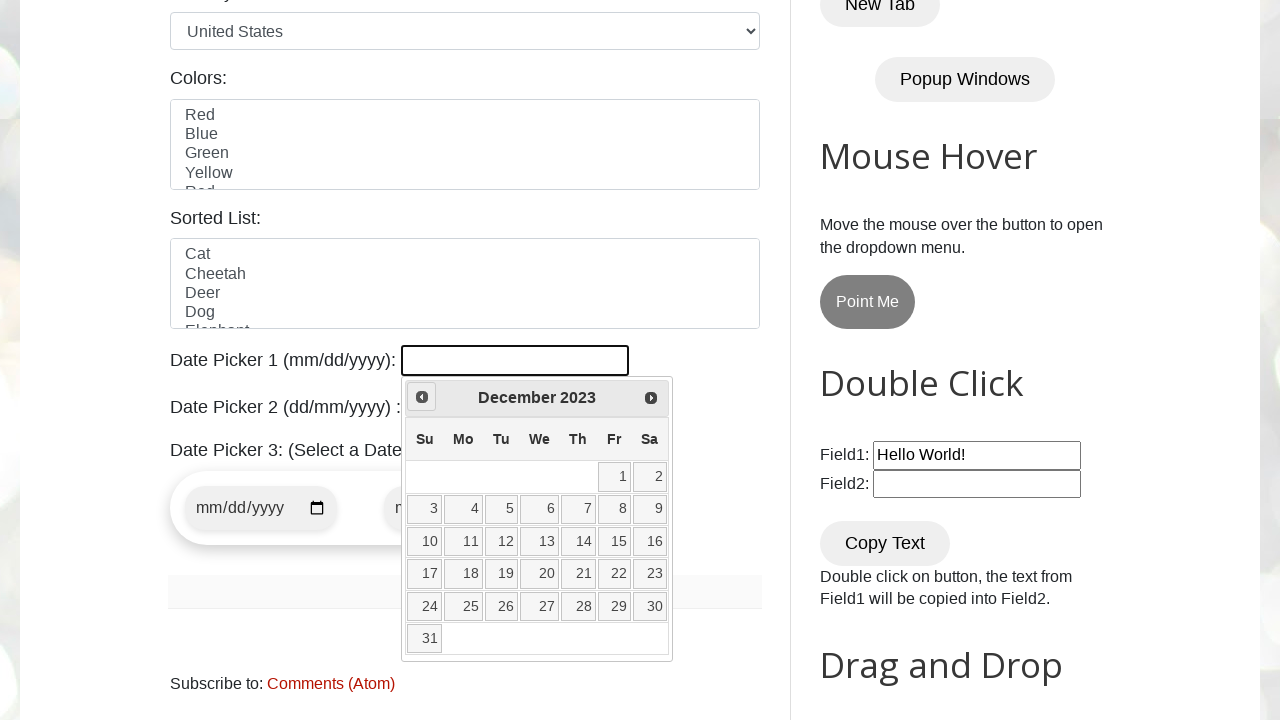

Checked current calendar date: December 2023
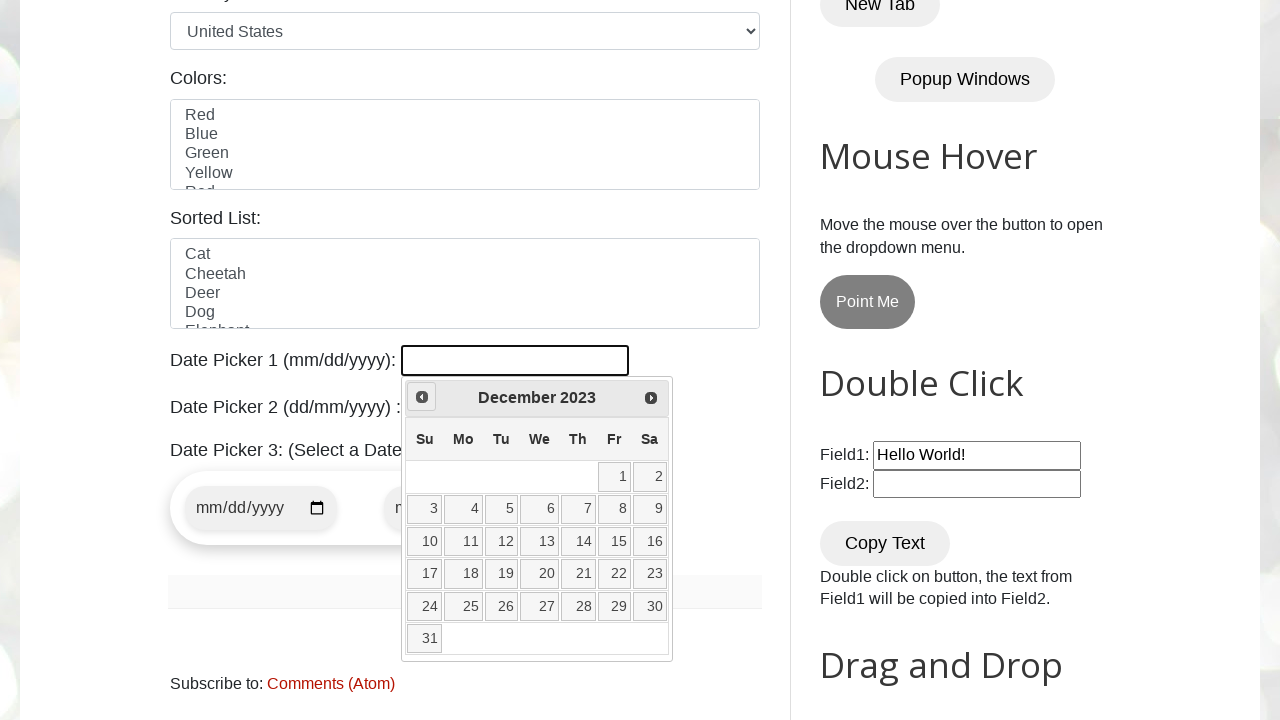

Clicked previous button to navigate to earlier month at (422, 397) on a[data-handler='prev']
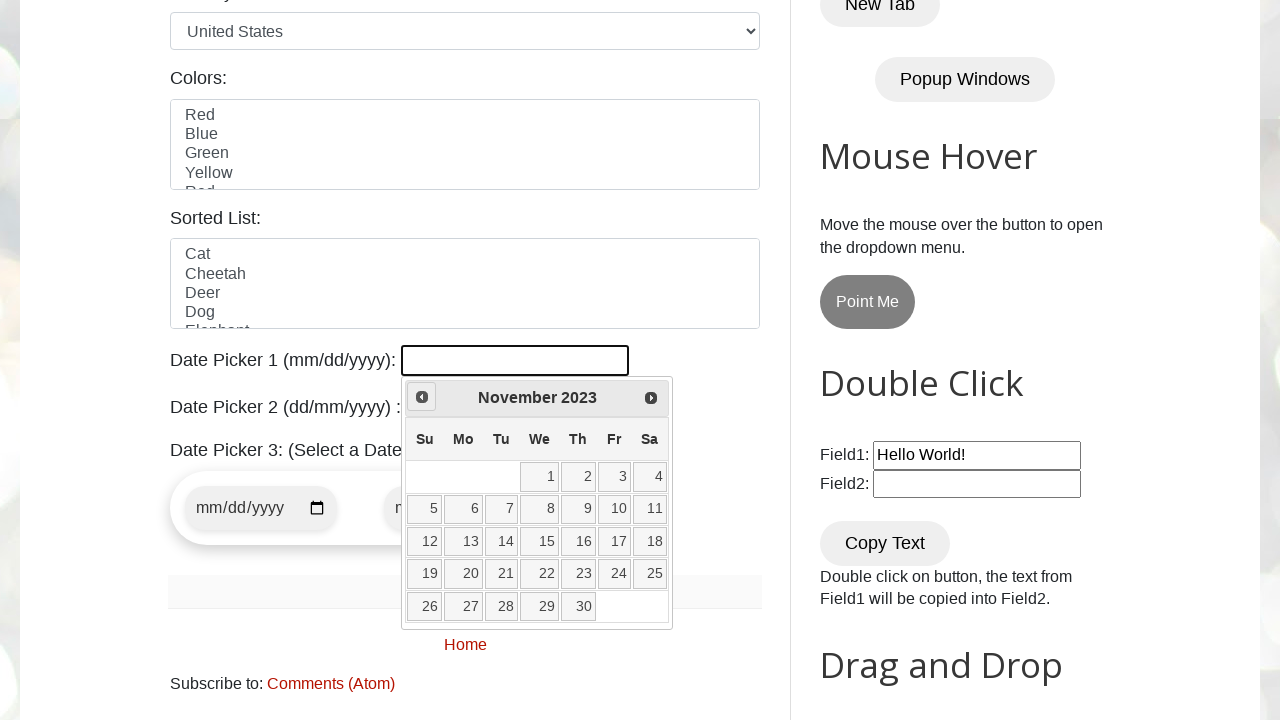

Waited for calendar to update after previous button click
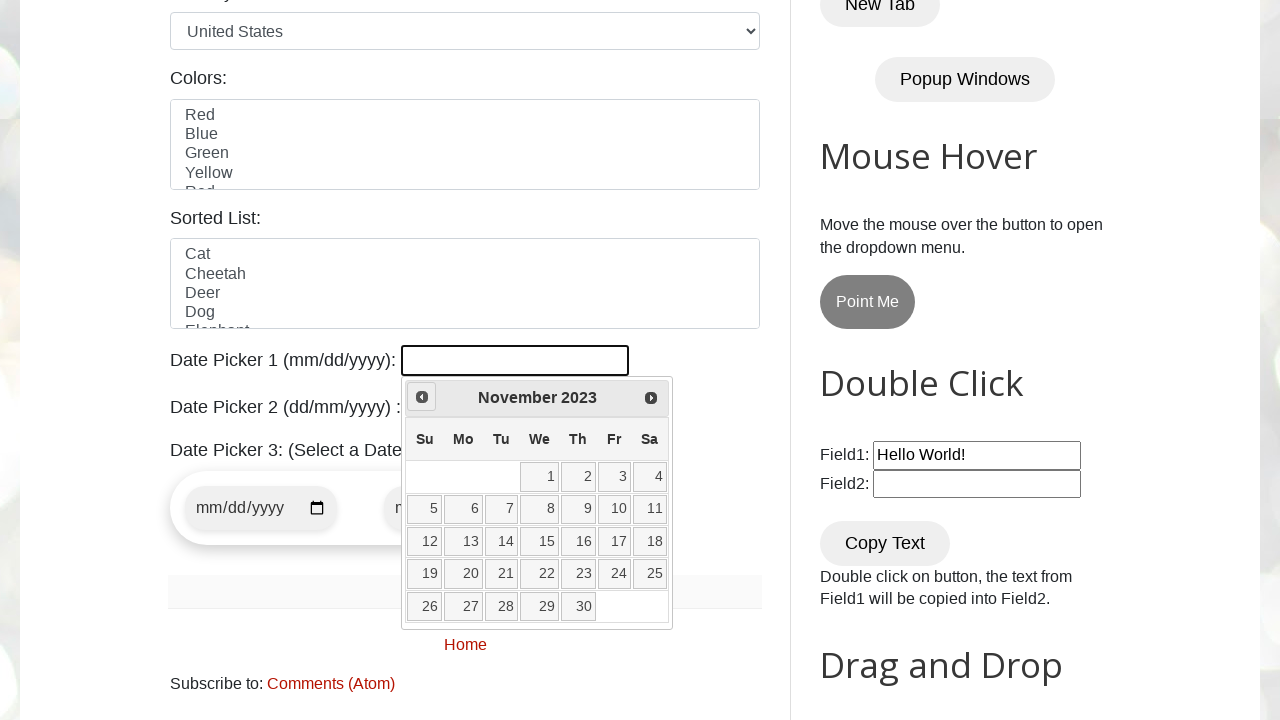

Checked current calendar date: November 2023
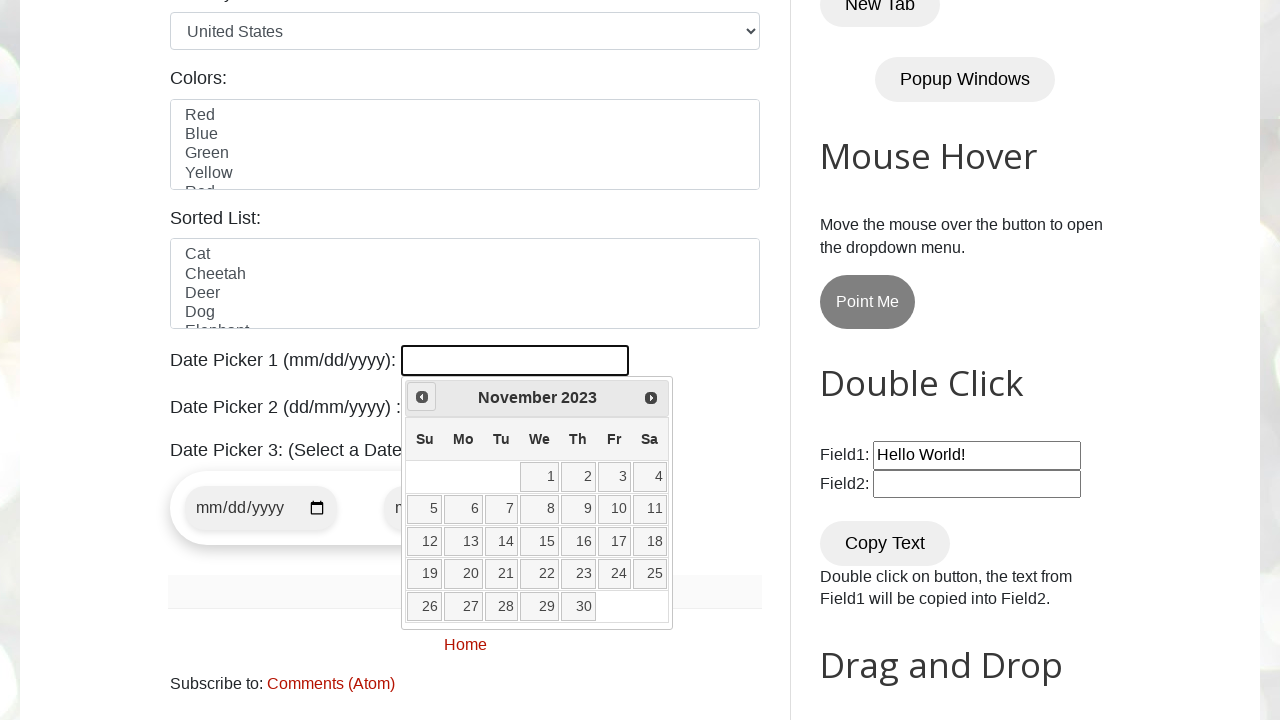

Clicked previous button to navigate to earlier month at (422, 397) on a[data-handler='prev']
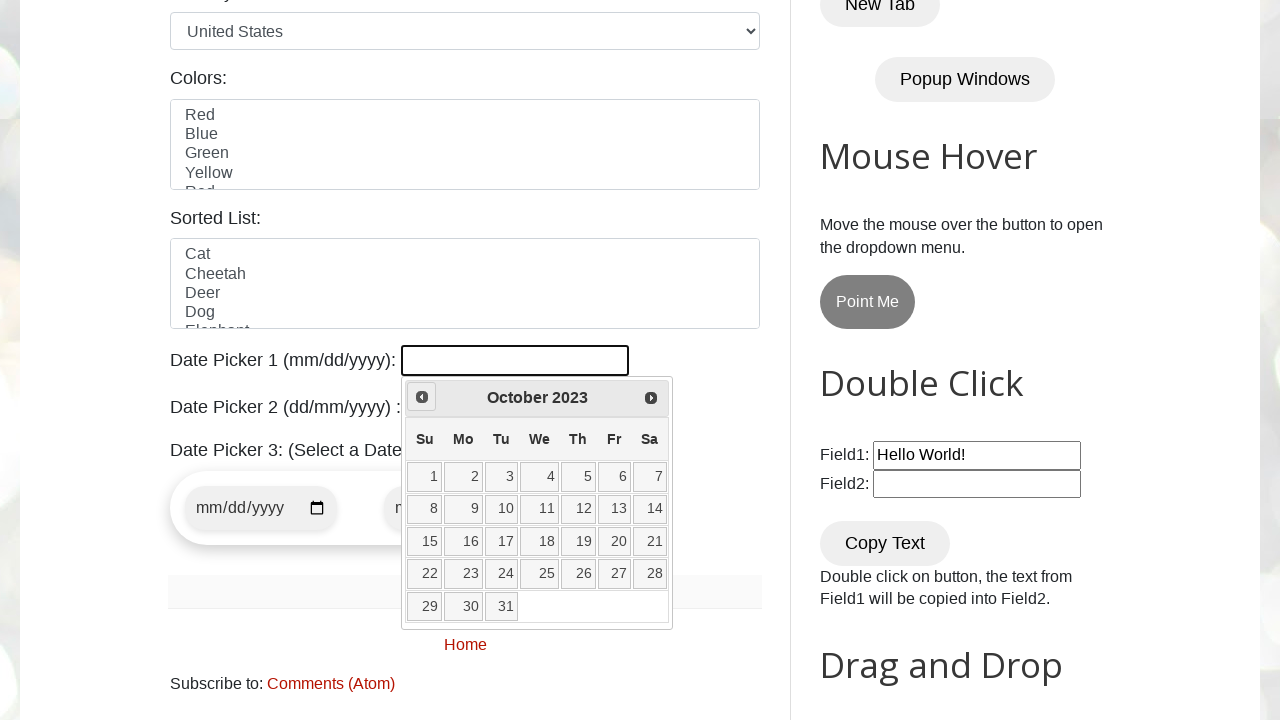

Waited for calendar to update after previous button click
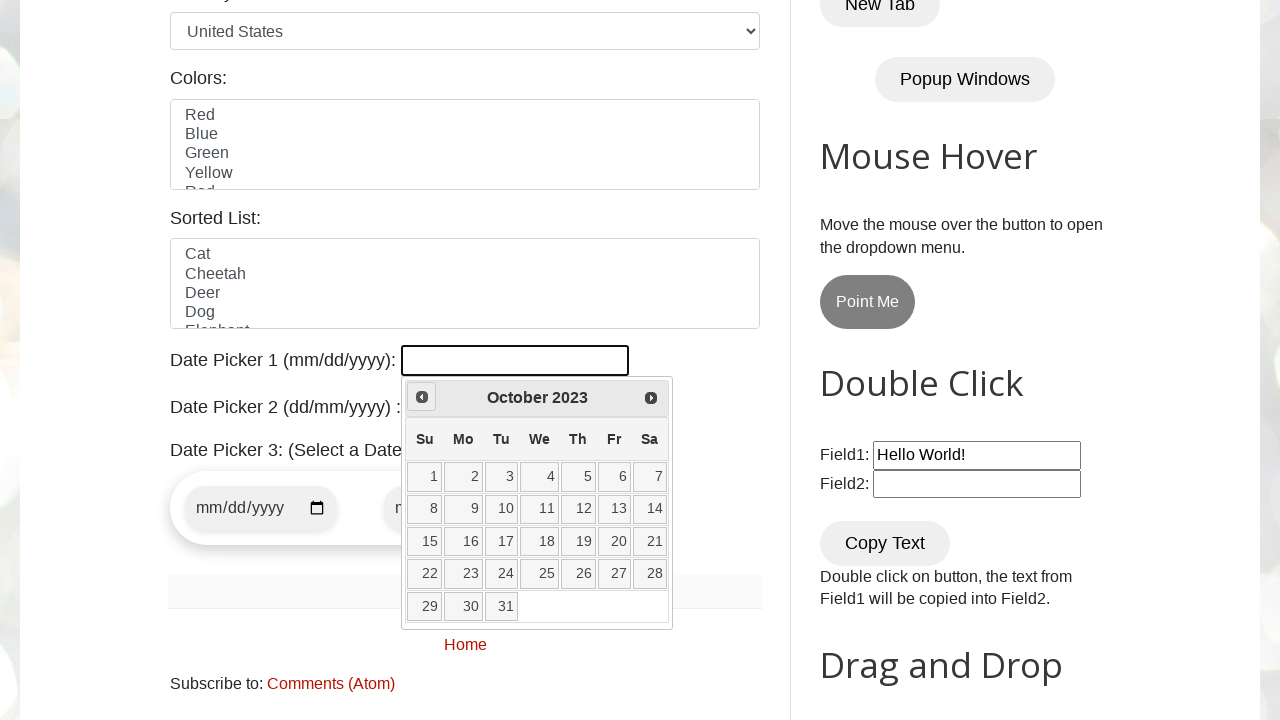

Checked current calendar date: October 2023
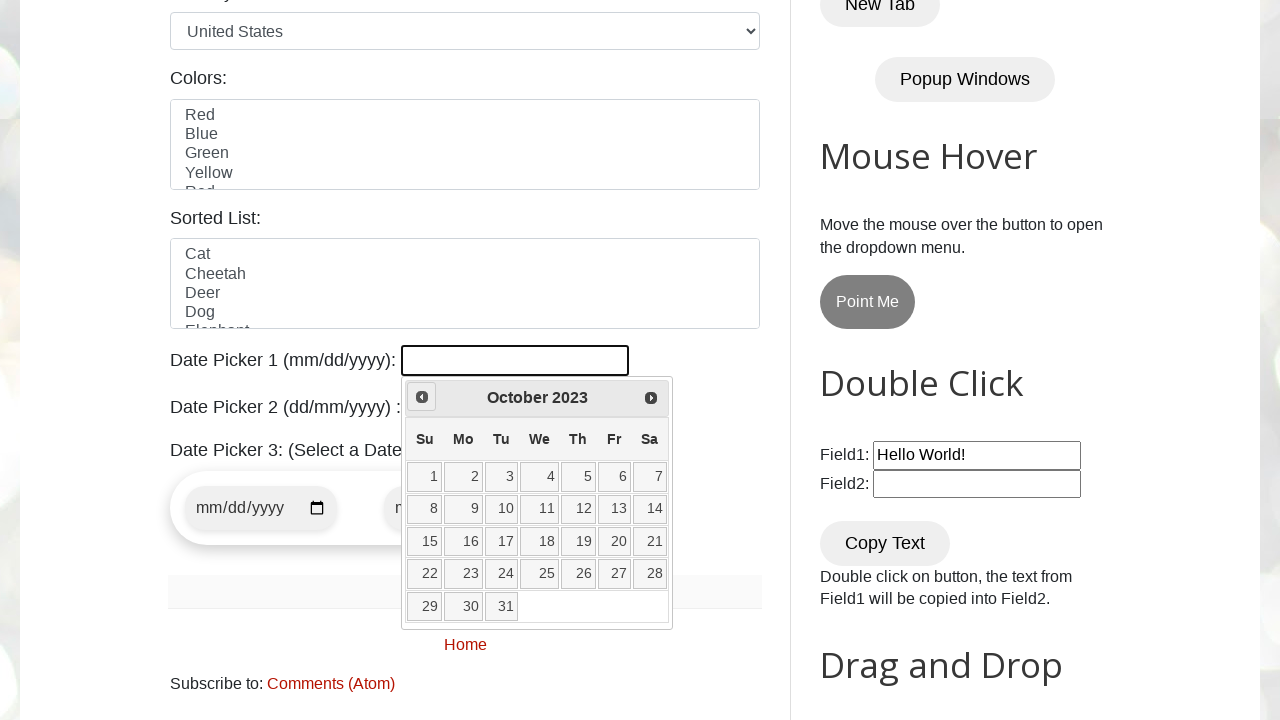

Clicked previous button to navigate to earlier month at (422, 397) on a[data-handler='prev']
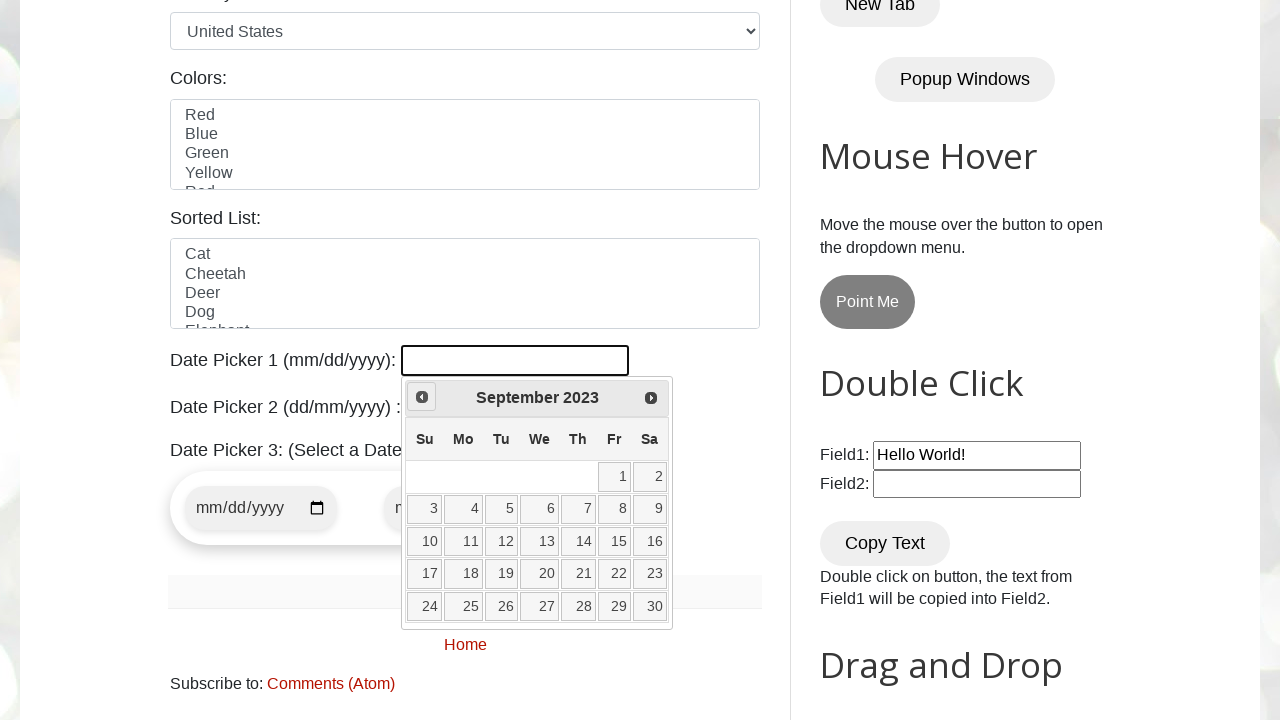

Waited for calendar to update after previous button click
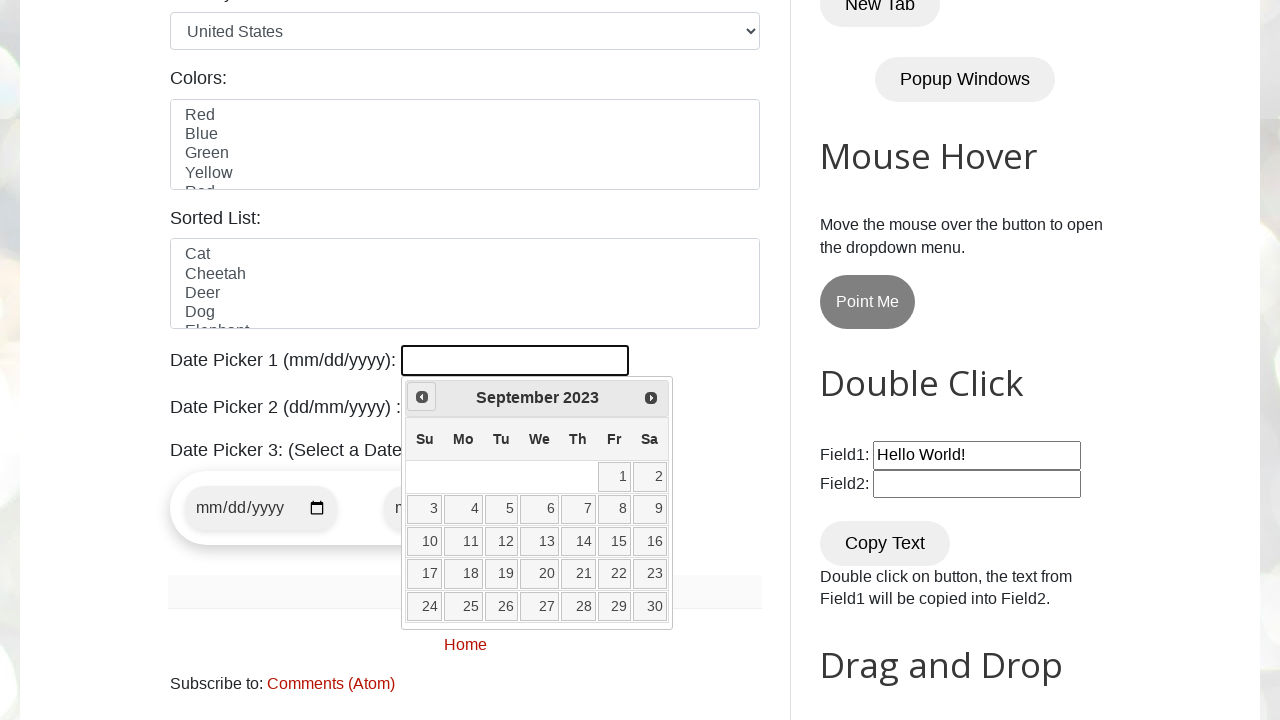

Checked current calendar date: September 2023
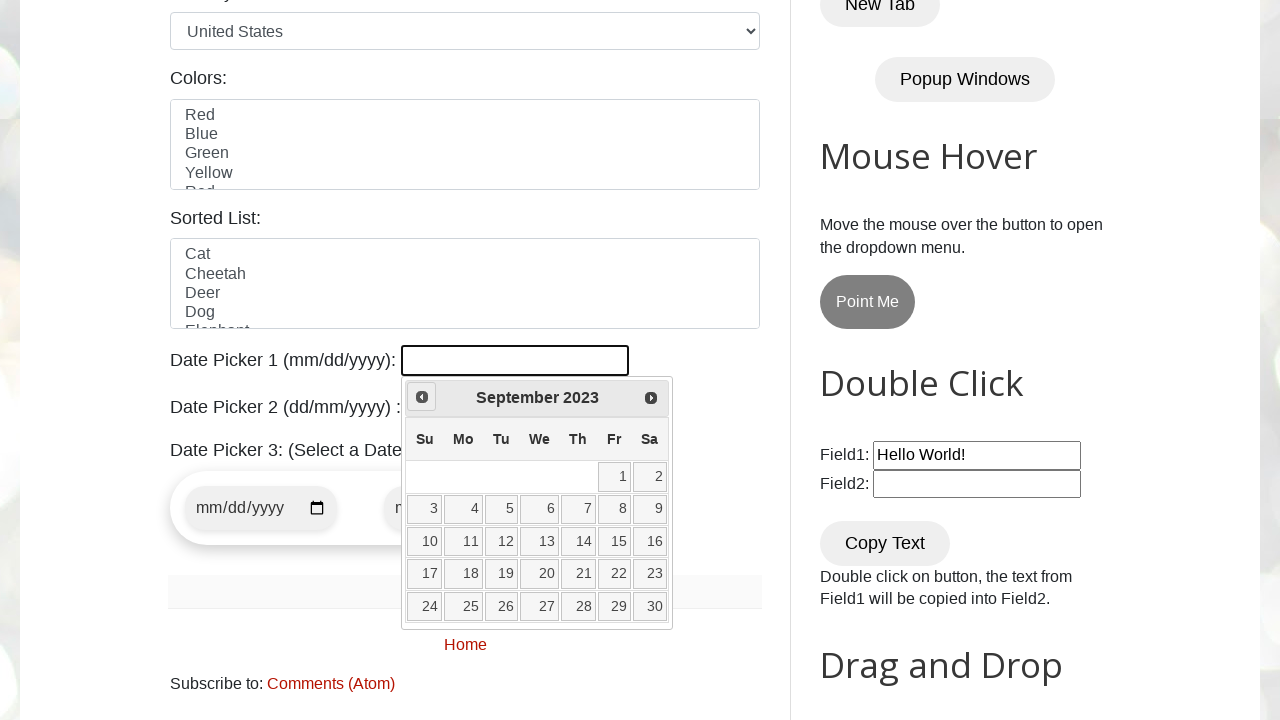

Clicked previous button to navigate to earlier month at (422, 397) on a[data-handler='prev']
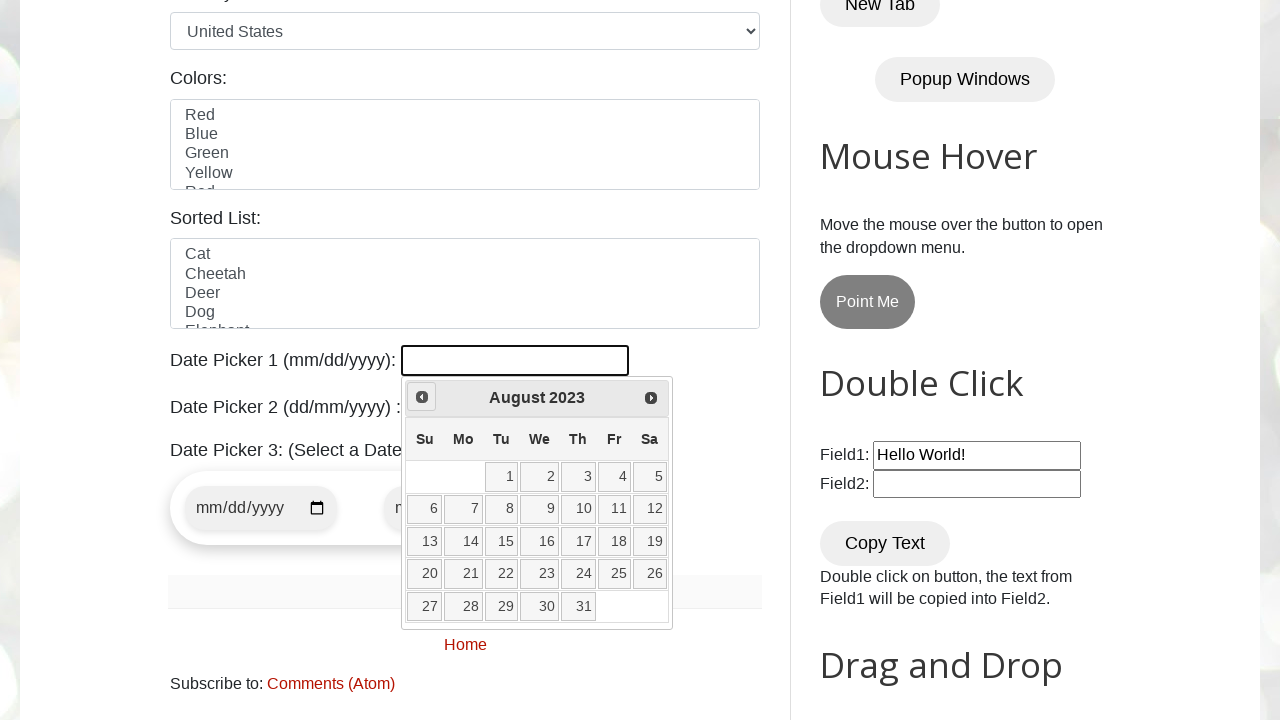

Waited for calendar to update after previous button click
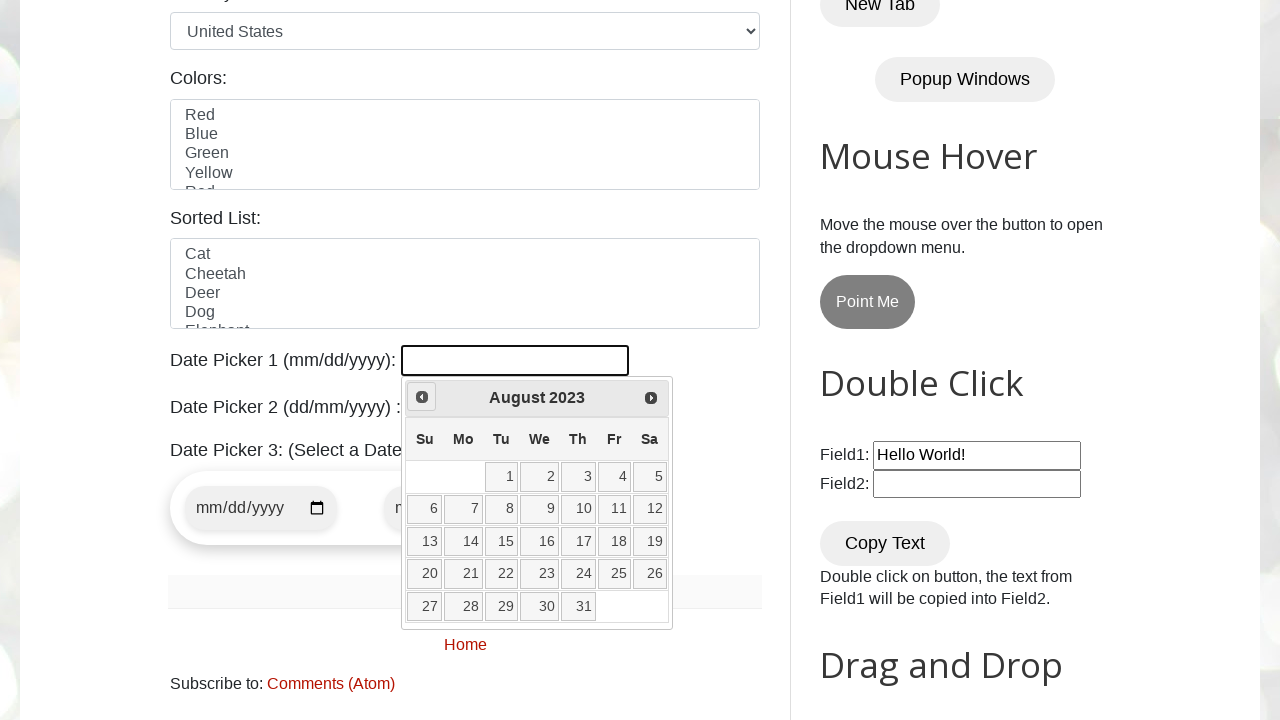

Checked current calendar date: August 2023
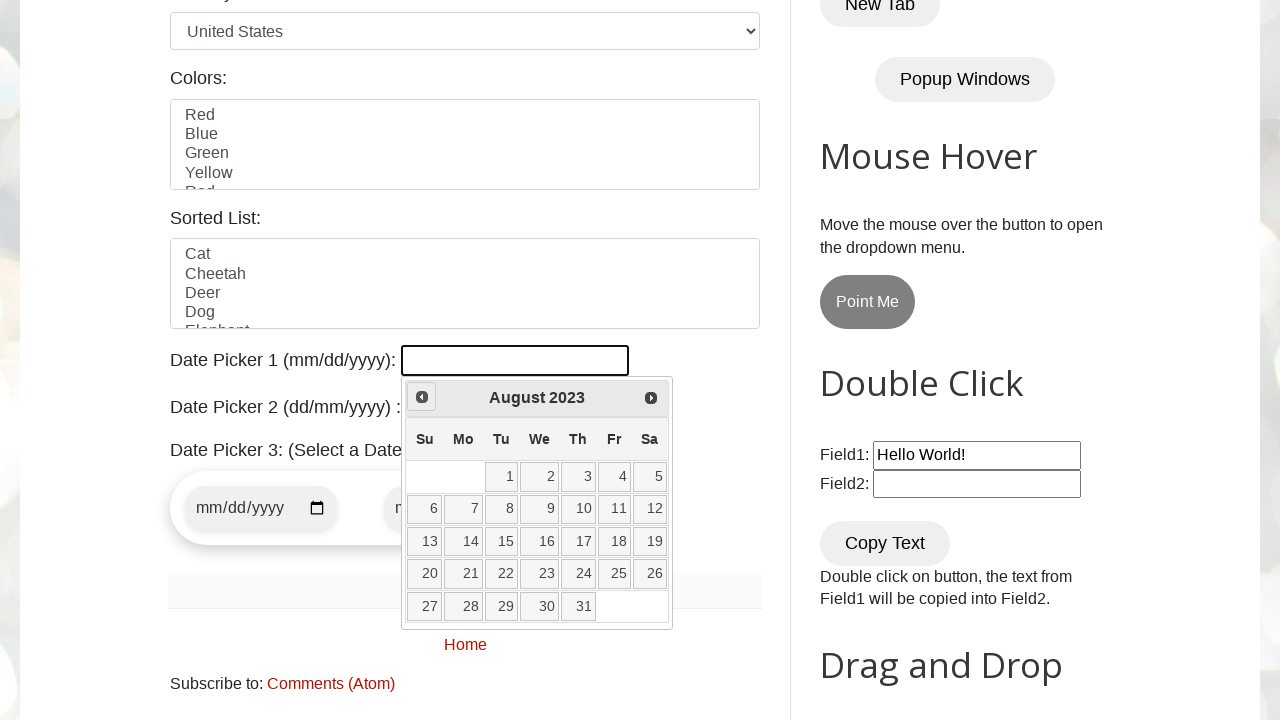

Clicked previous button to navigate to earlier month at (422, 397) on a[data-handler='prev']
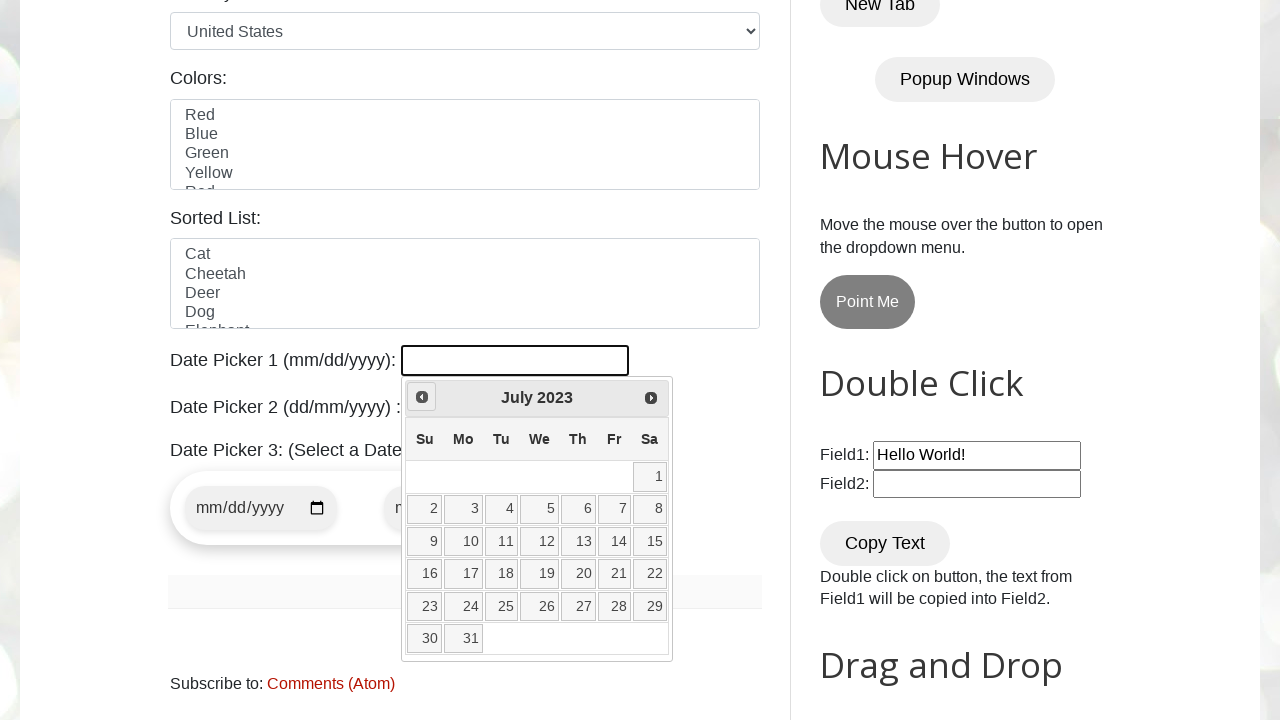

Waited for calendar to update after previous button click
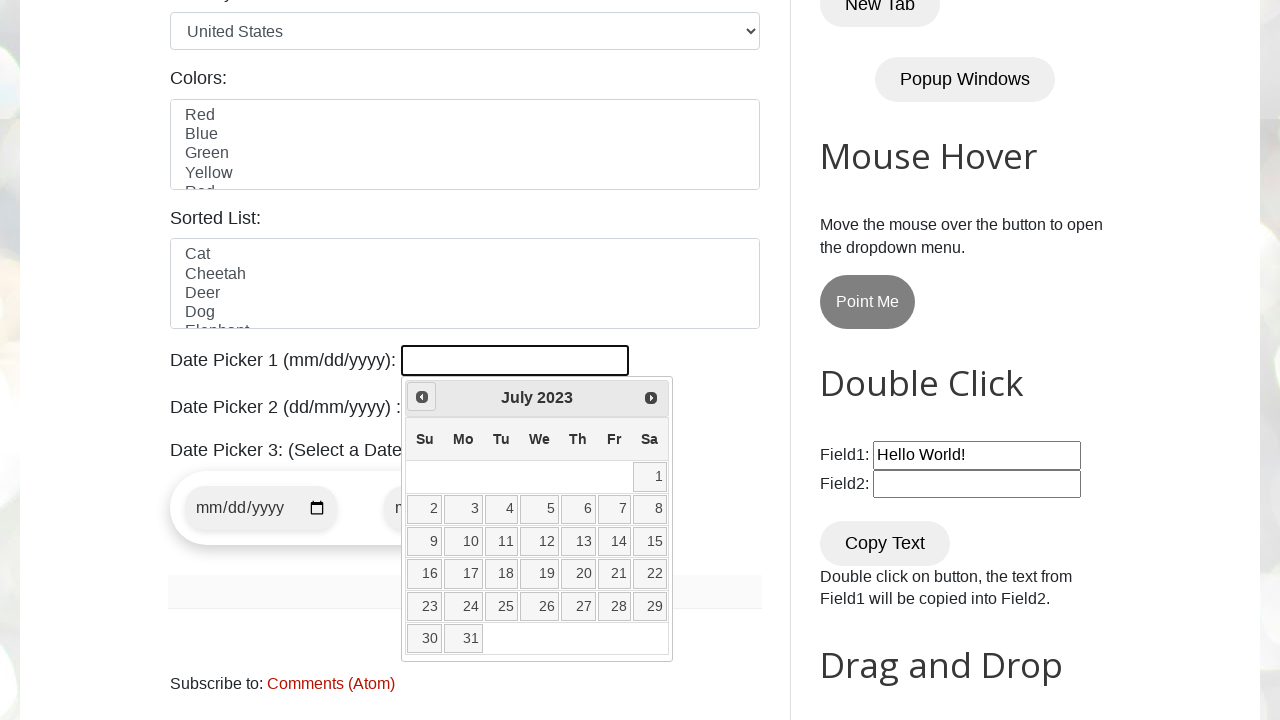

Checked current calendar date: July 2023
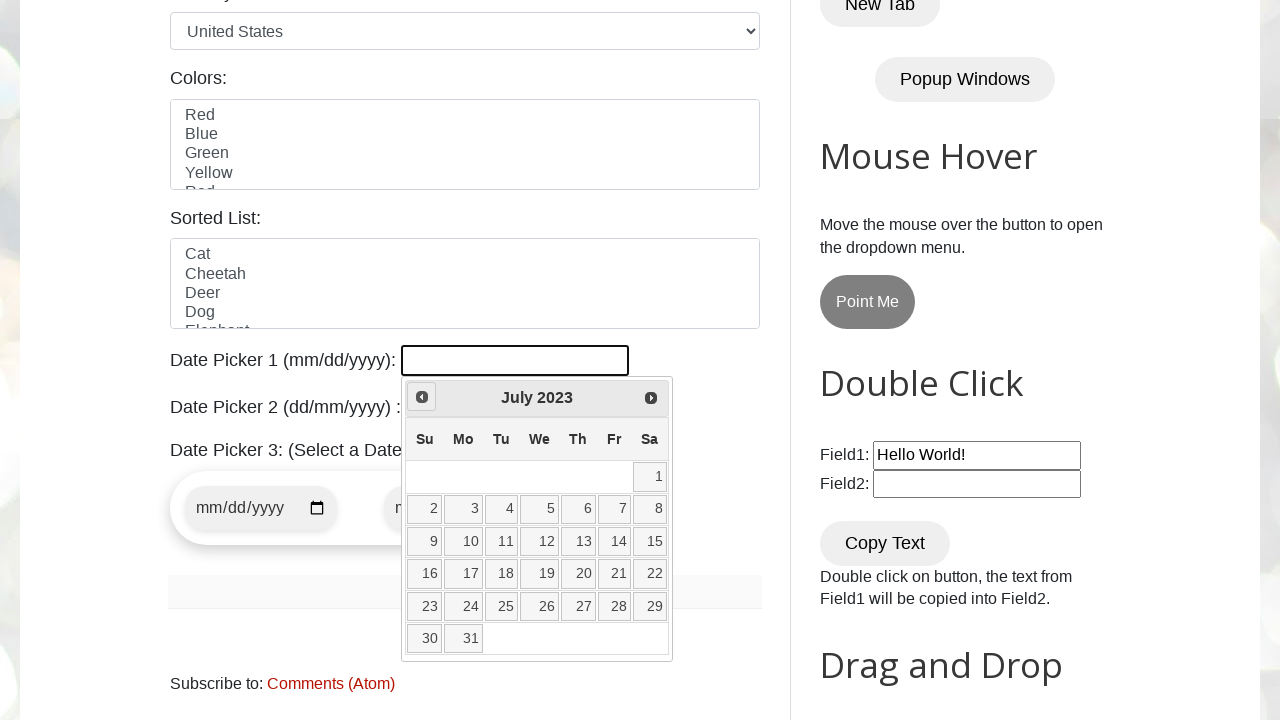

Clicked previous button to navigate to earlier month at (422, 397) on a[data-handler='prev']
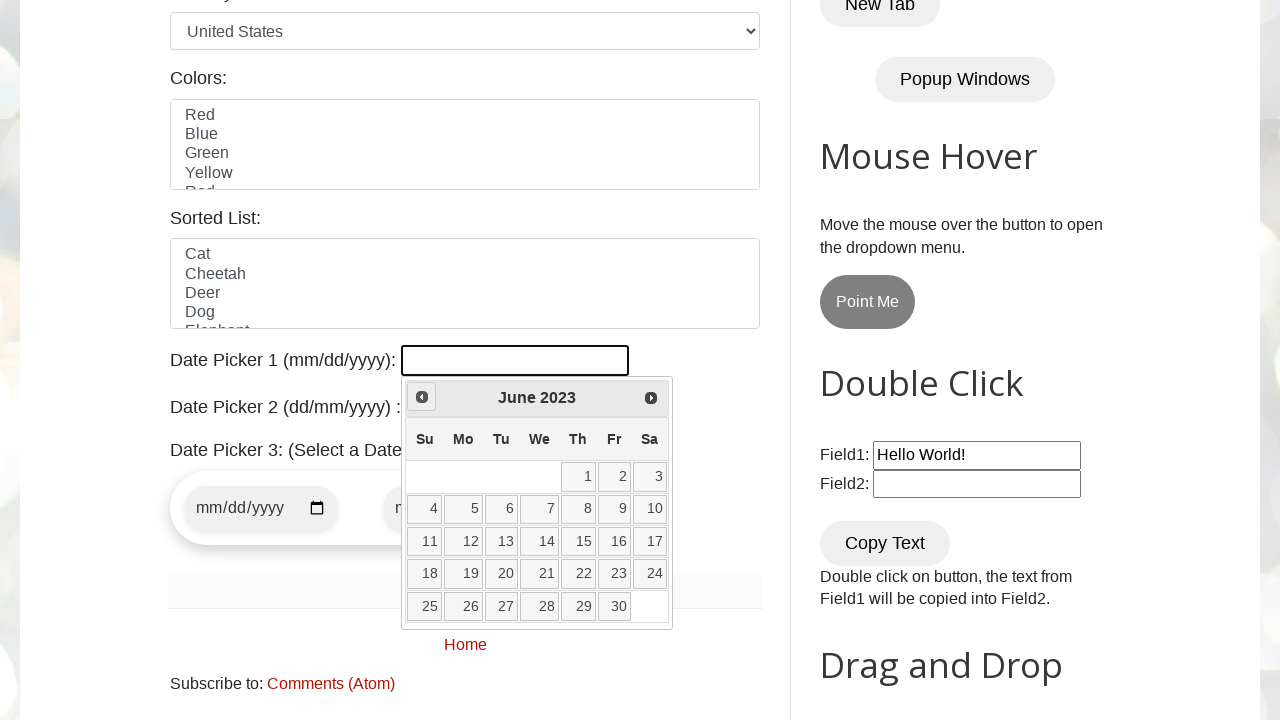

Waited for calendar to update after previous button click
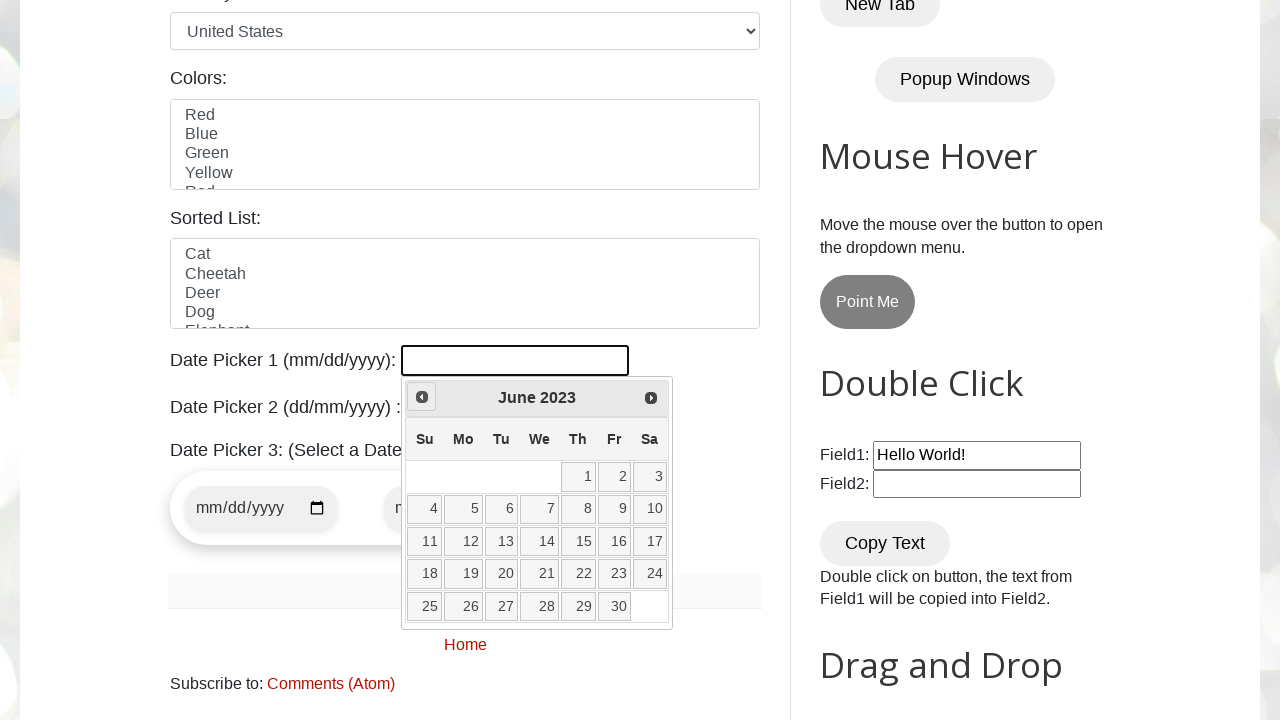

Checked current calendar date: June 2023
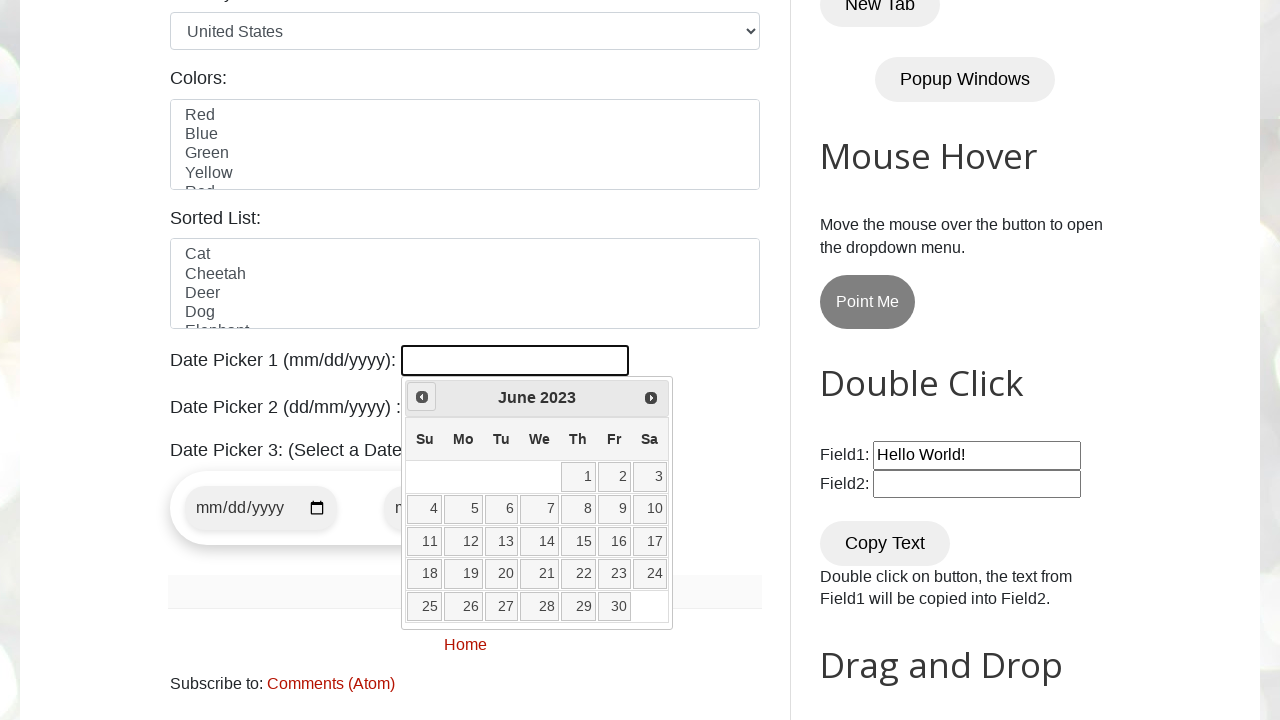

Clicked previous button to navigate to earlier month at (422, 397) on a[data-handler='prev']
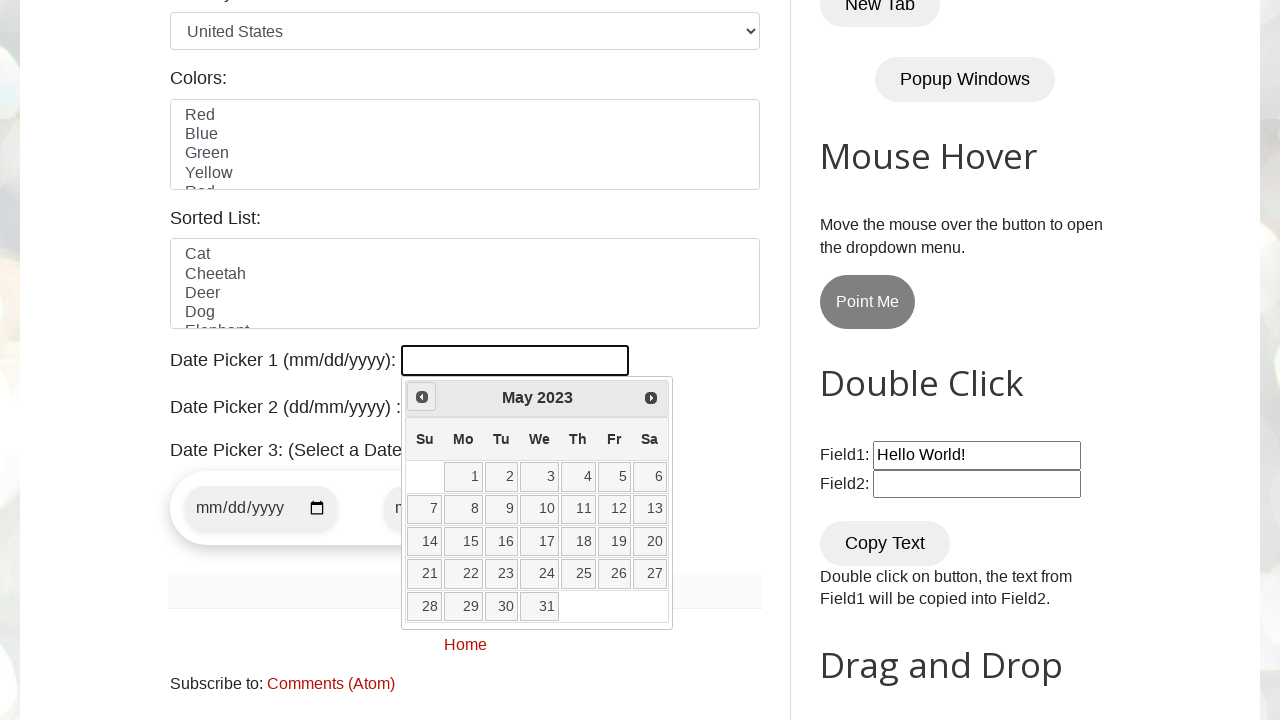

Waited for calendar to update after previous button click
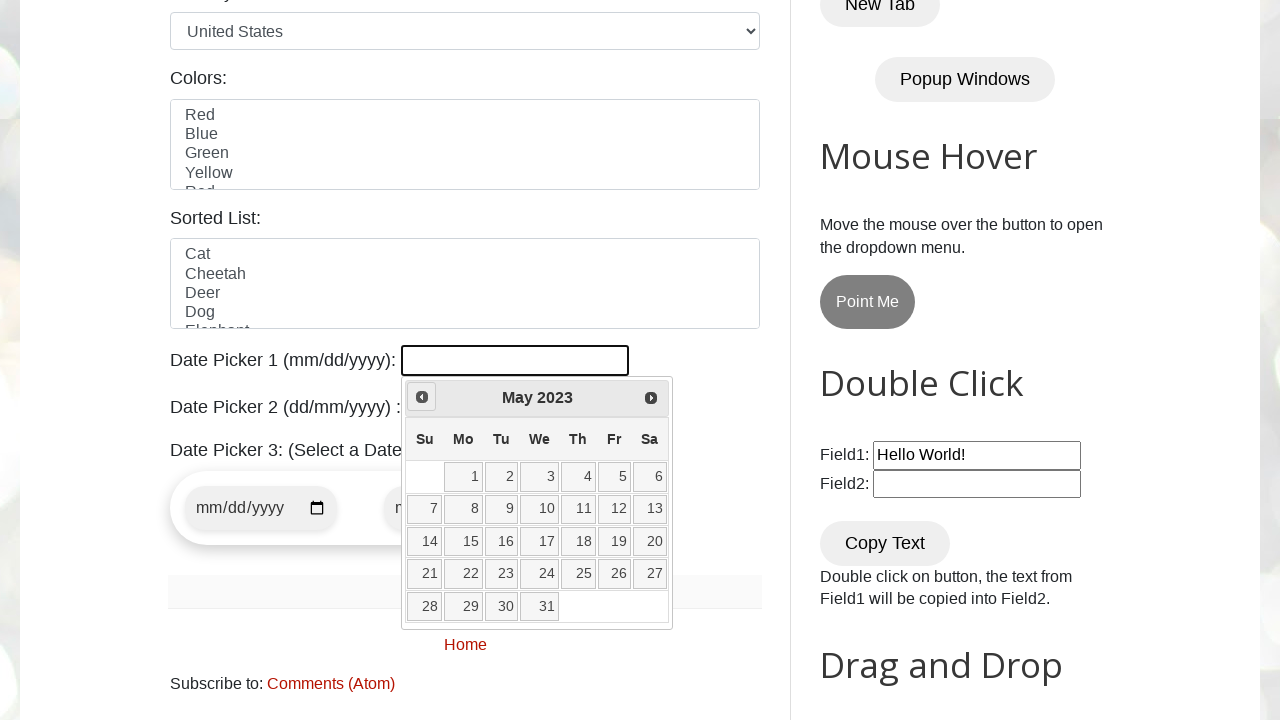

Checked current calendar date: May 2023
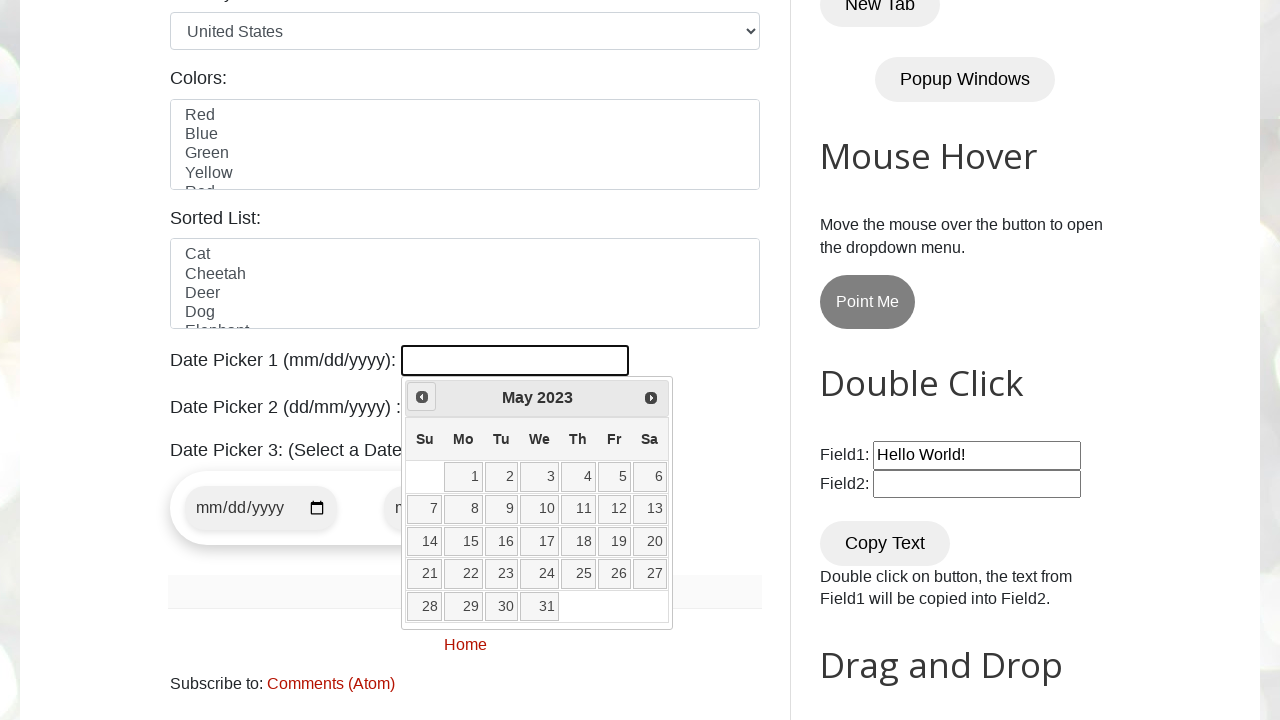

Reached target month and year: May 2023
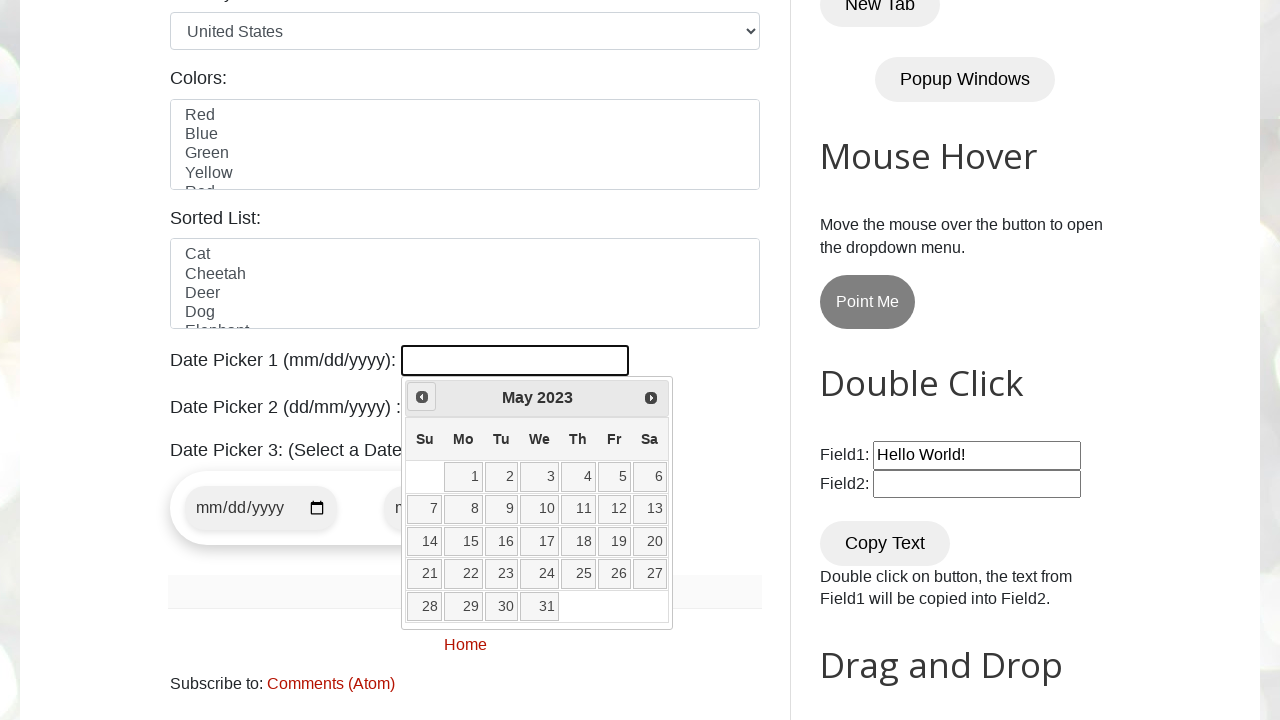

Clicked on target date 7 to select May 7, 2023 at (425, 509) on //table//tbody//tr//td//a[@class='ui-state-default' and @data-date='7']
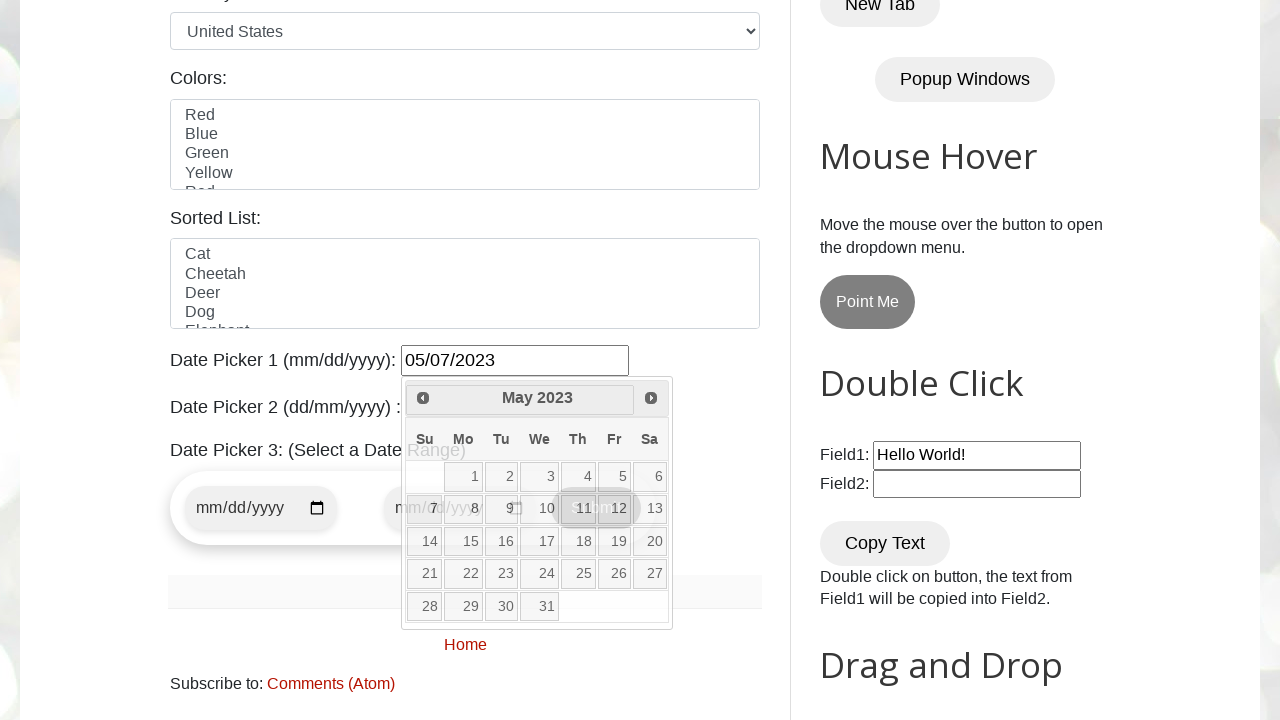

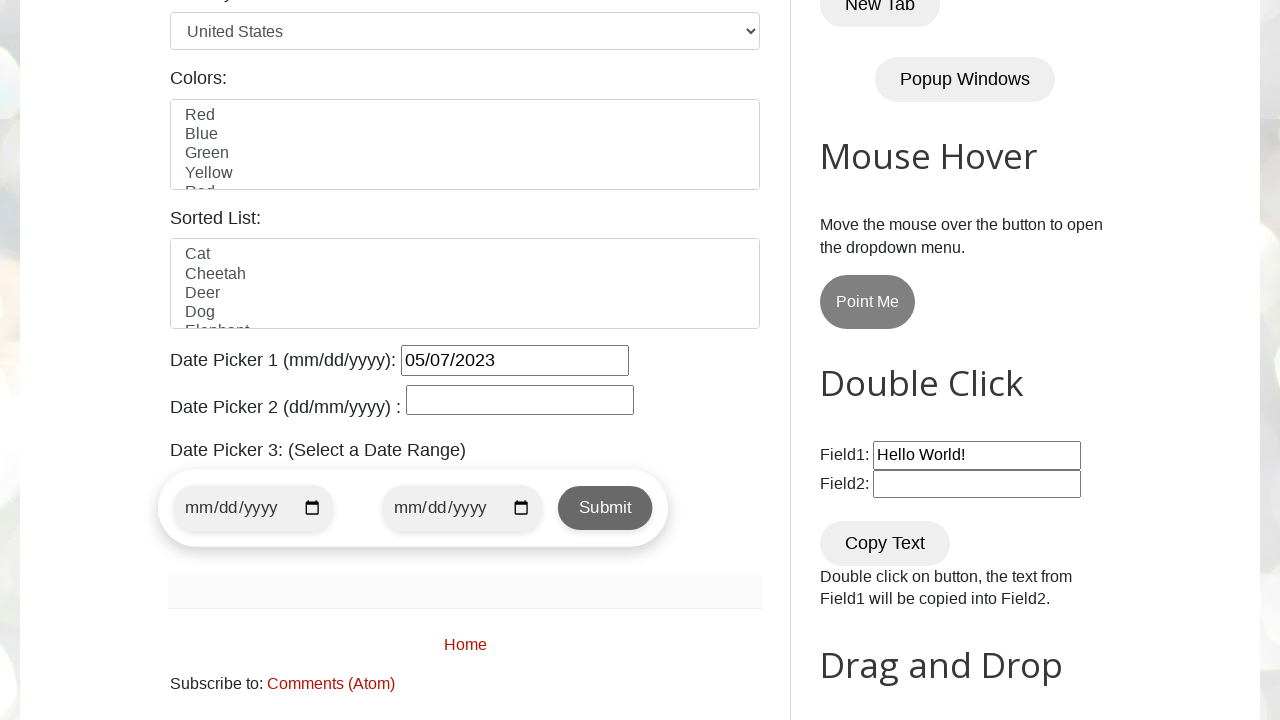